Tests a large form by filling all input fields with a text value and submitting the form

Starting URL: http://suninjuly.github.io/huge_form.html

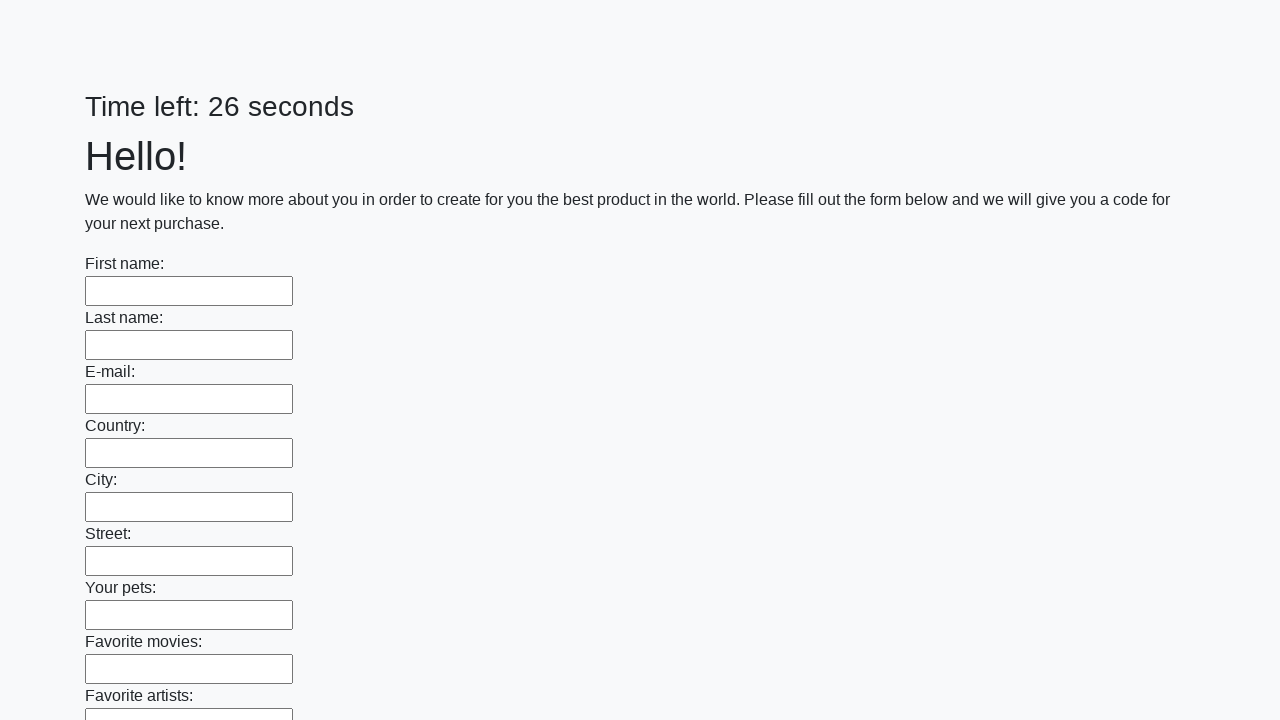

Located all input fields on the huge form page
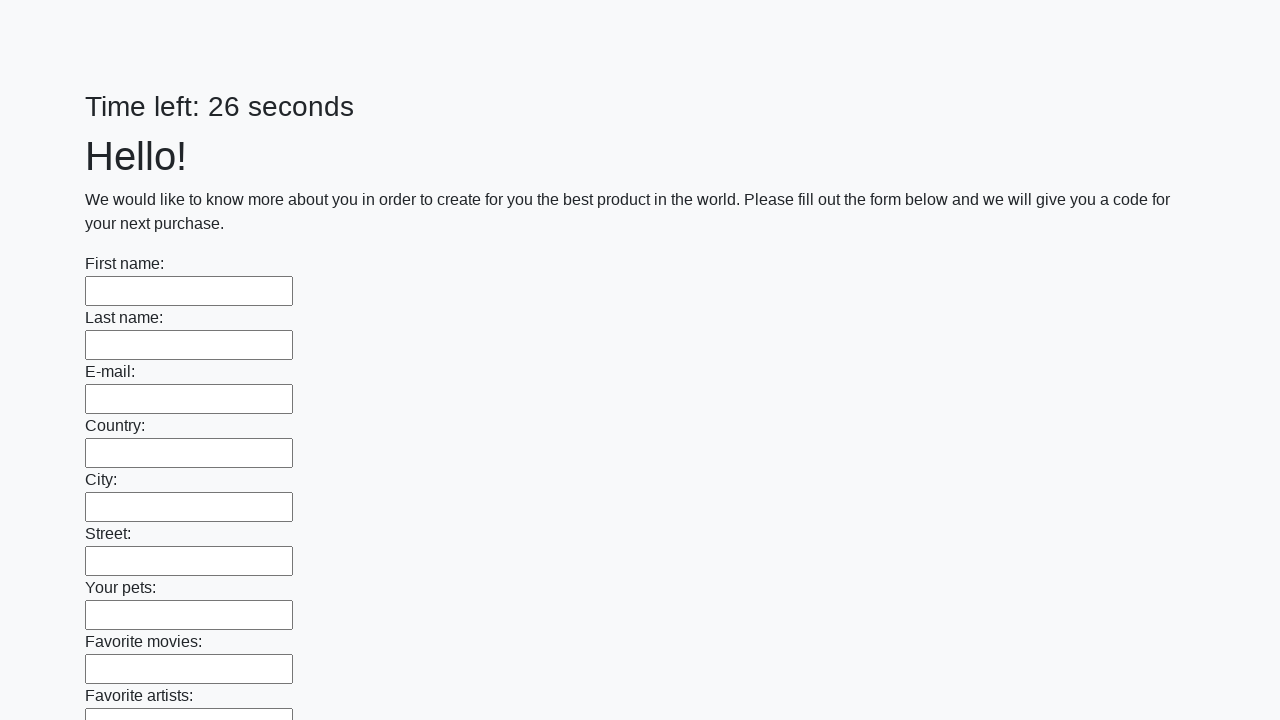

Filled input field with 'TestUser2024' on input >> nth=0
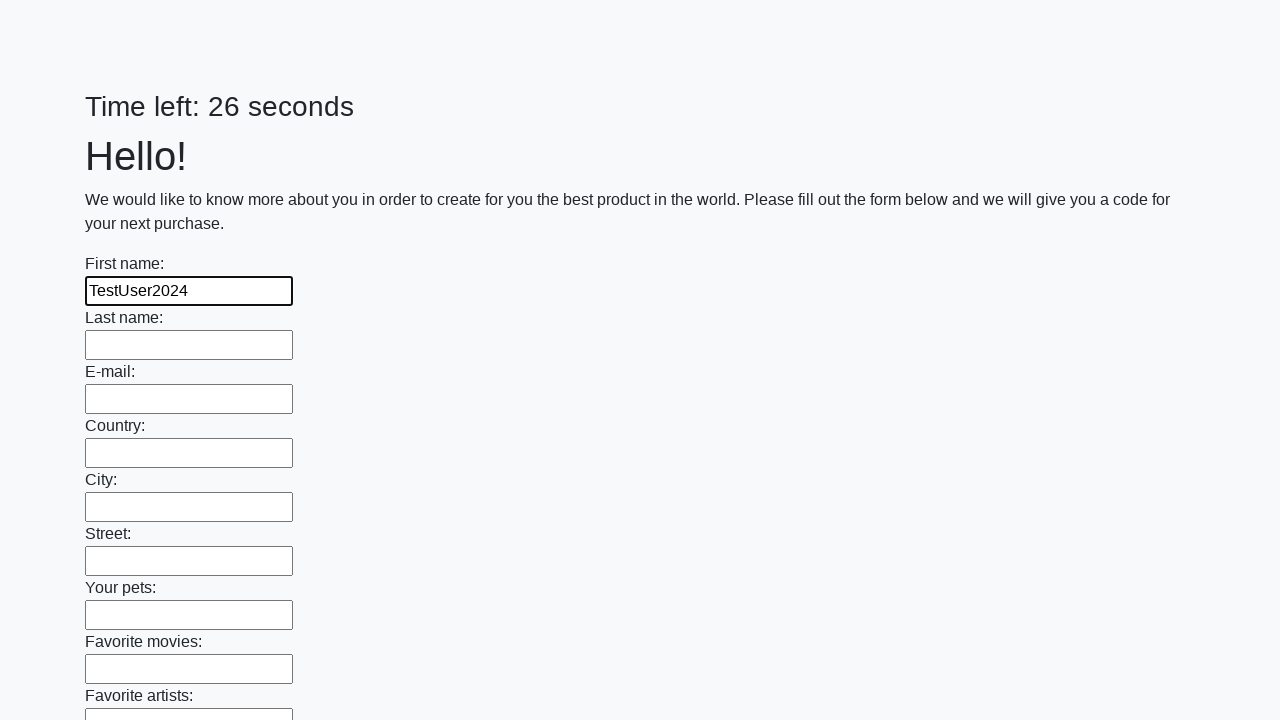

Filled input field with 'TestUser2024' on input >> nth=1
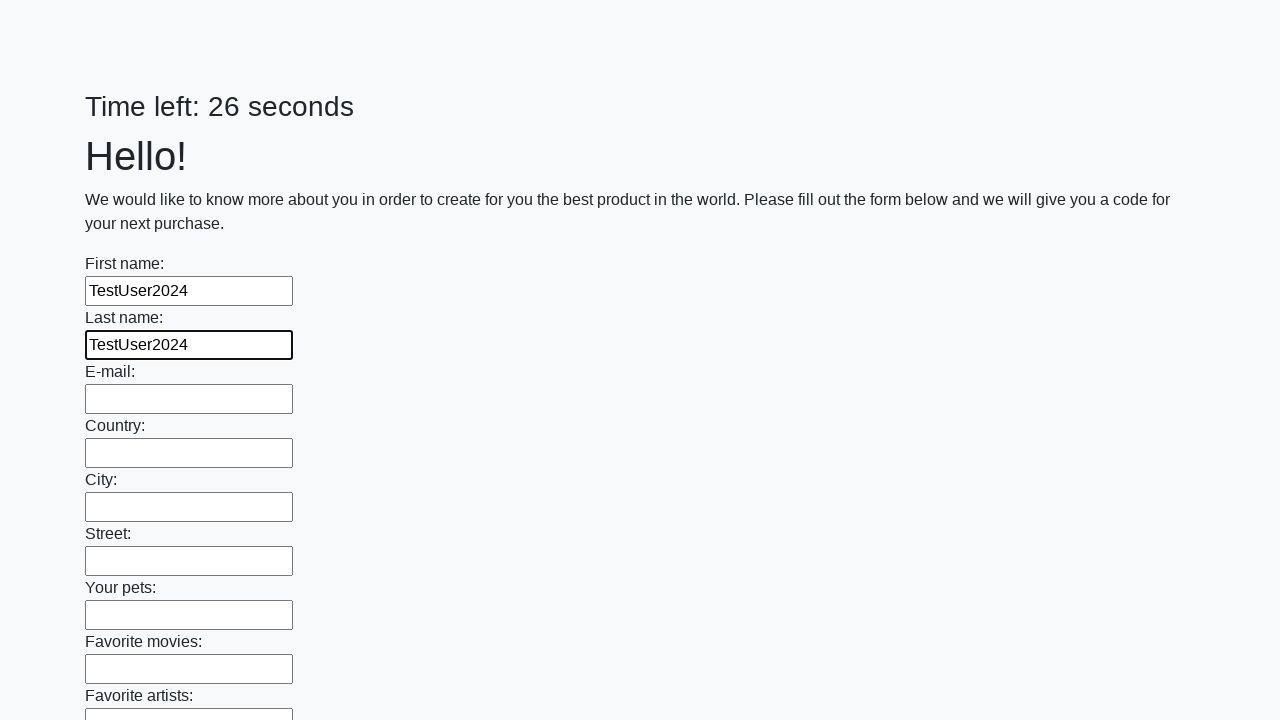

Filled input field with 'TestUser2024' on input >> nth=2
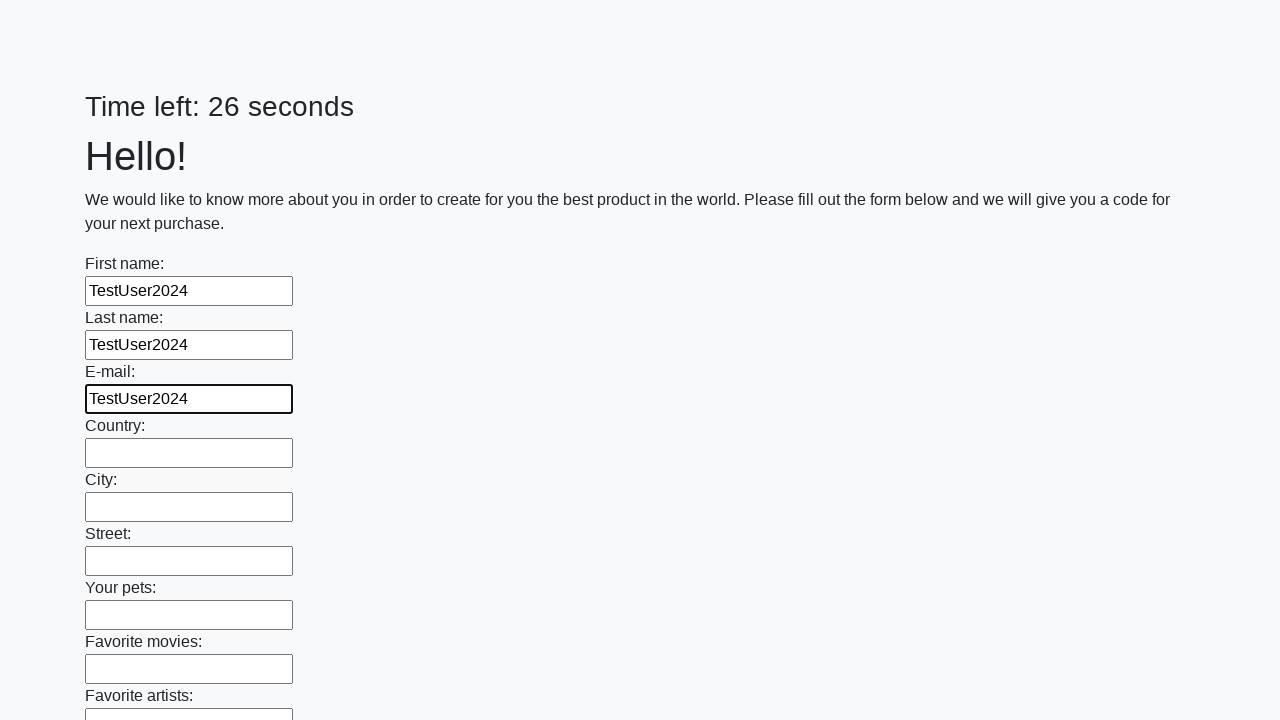

Filled input field with 'TestUser2024' on input >> nth=3
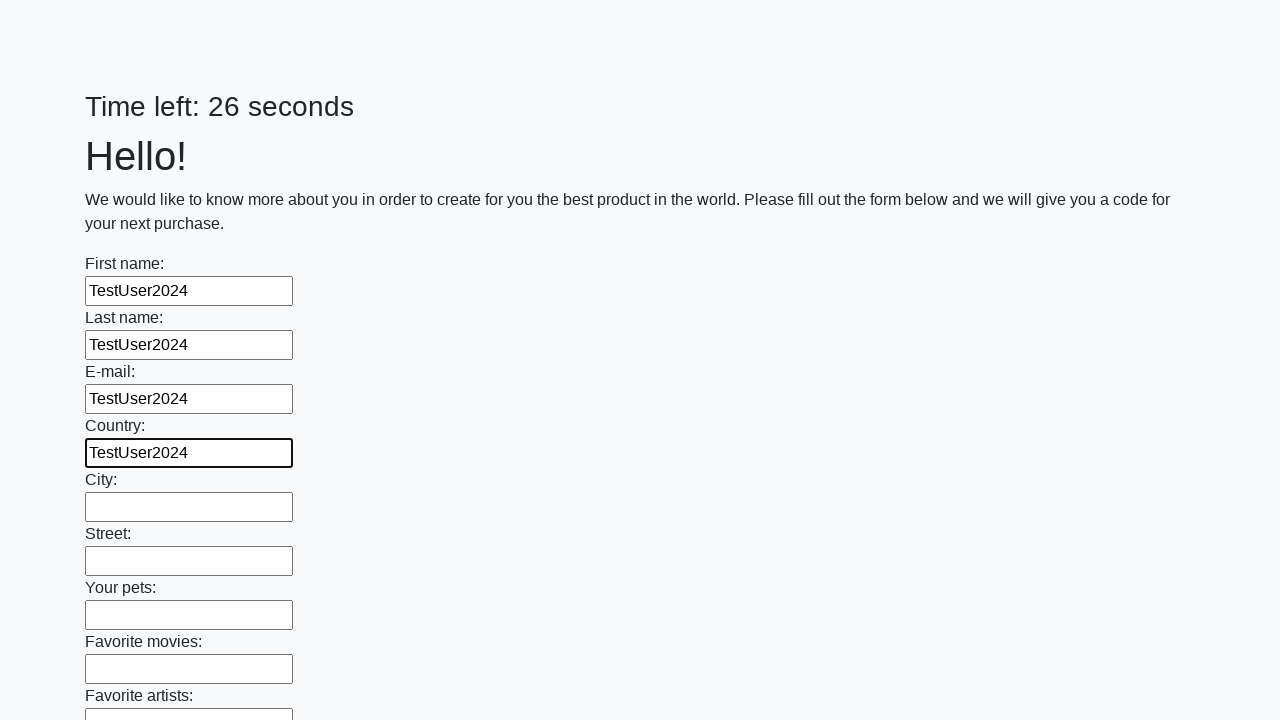

Filled input field with 'TestUser2024' on input >> nth=4
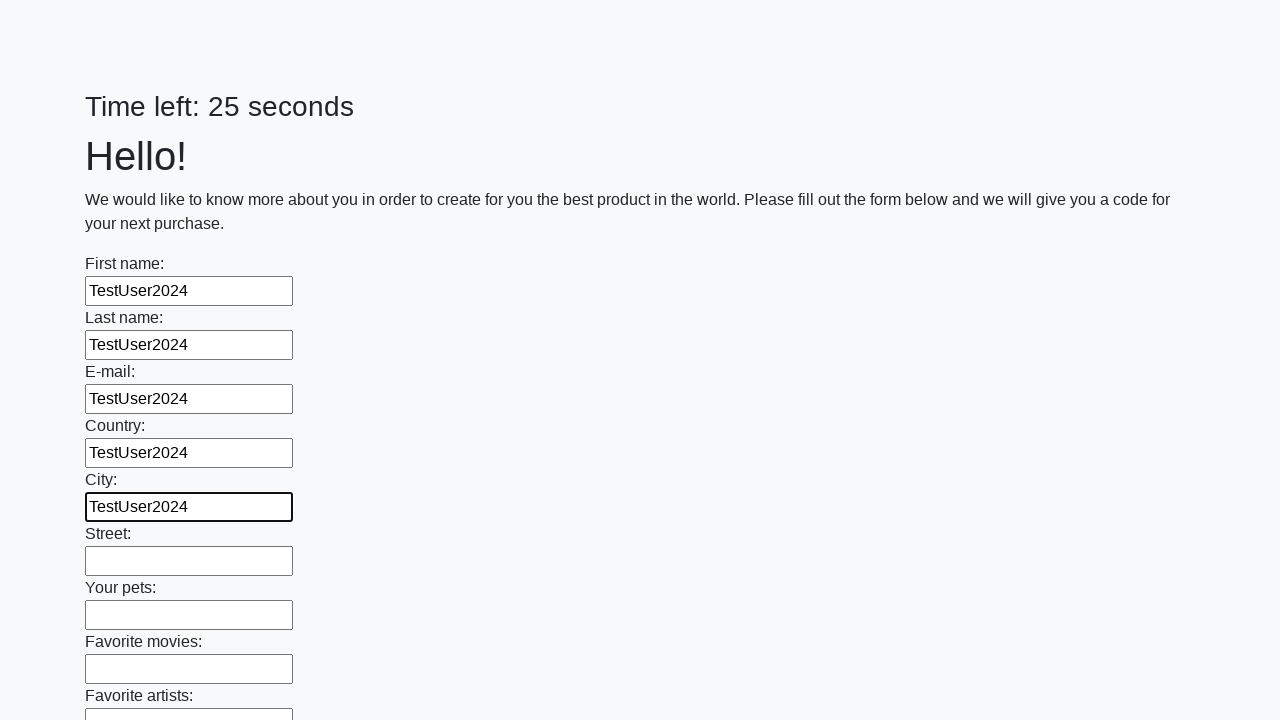

Filled input field with 'TestUser2024' on input >> nth=5
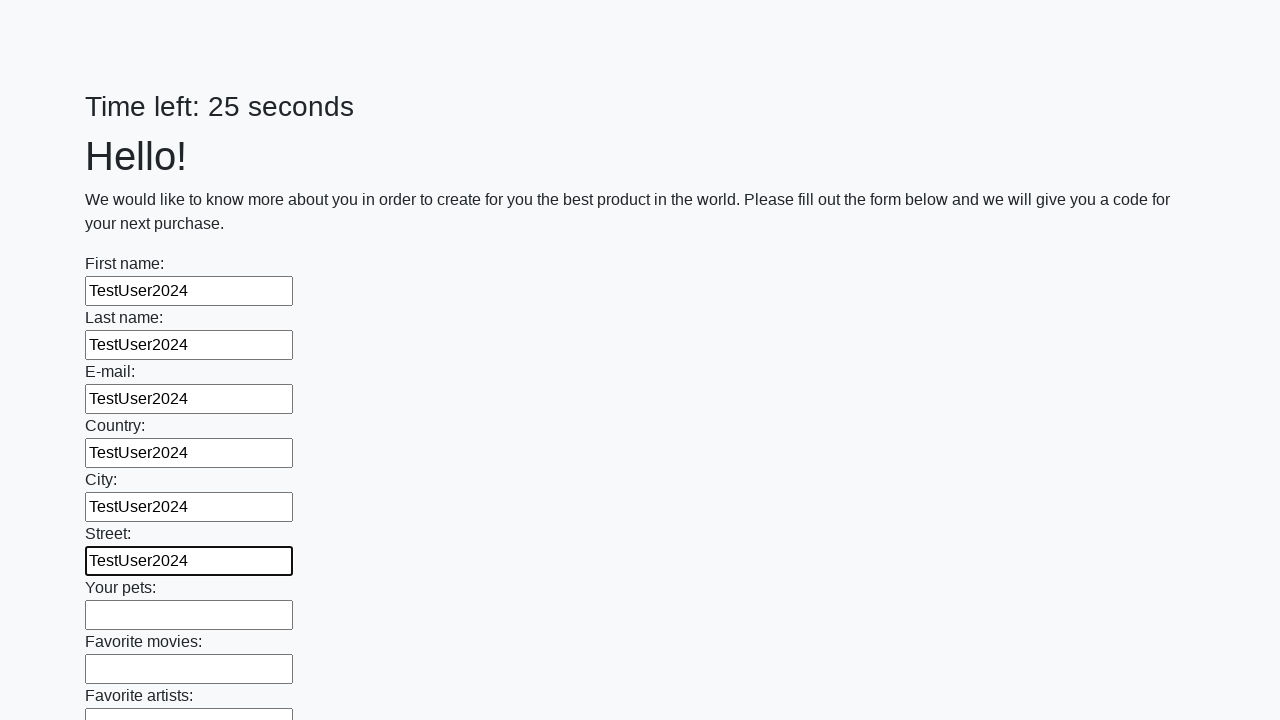

Filled input field with 'TestUser2024' on input >> nth=6
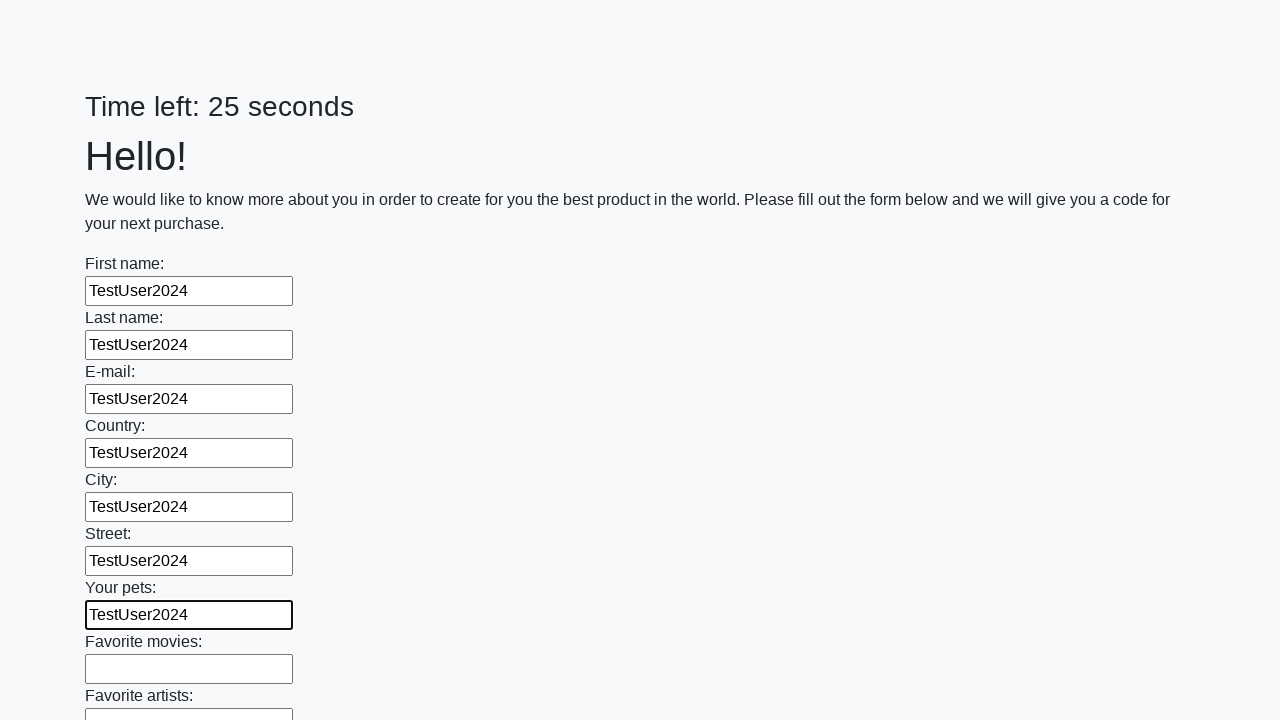

Filled input field with 'TestUser2024' on input >> nth=7
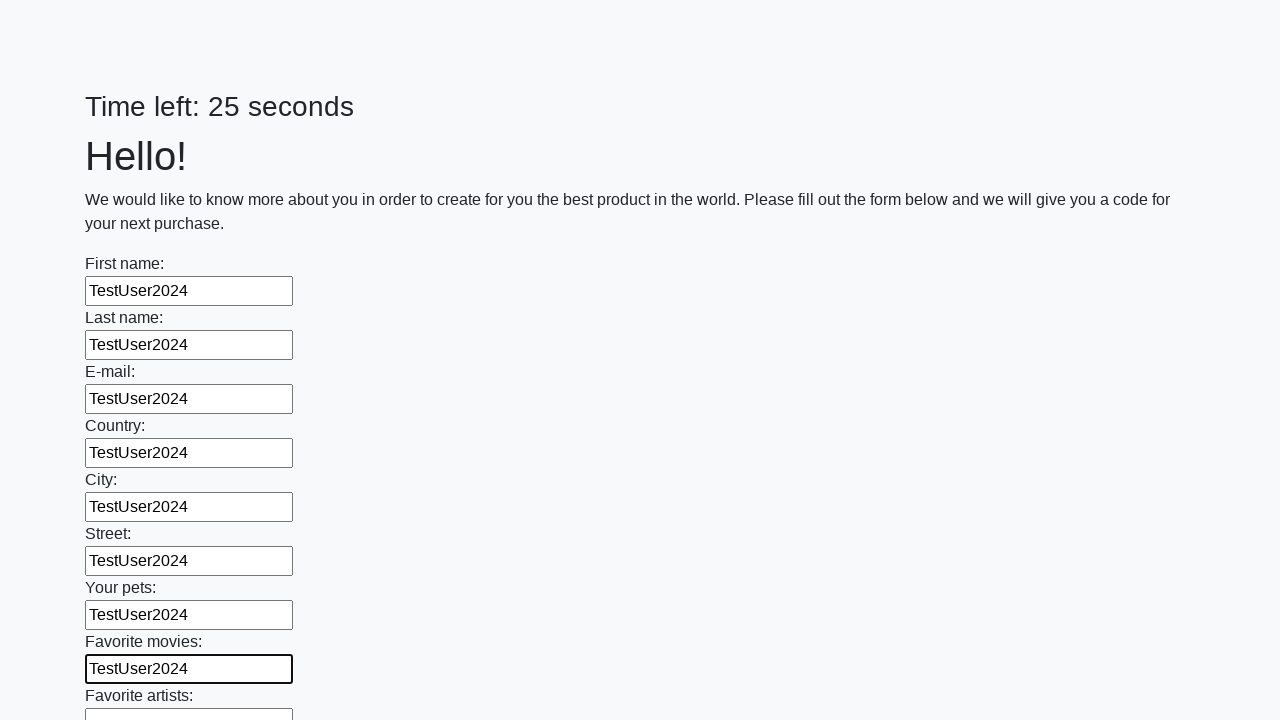

Filled input field with 'TestUser2024' on input >> nth=8
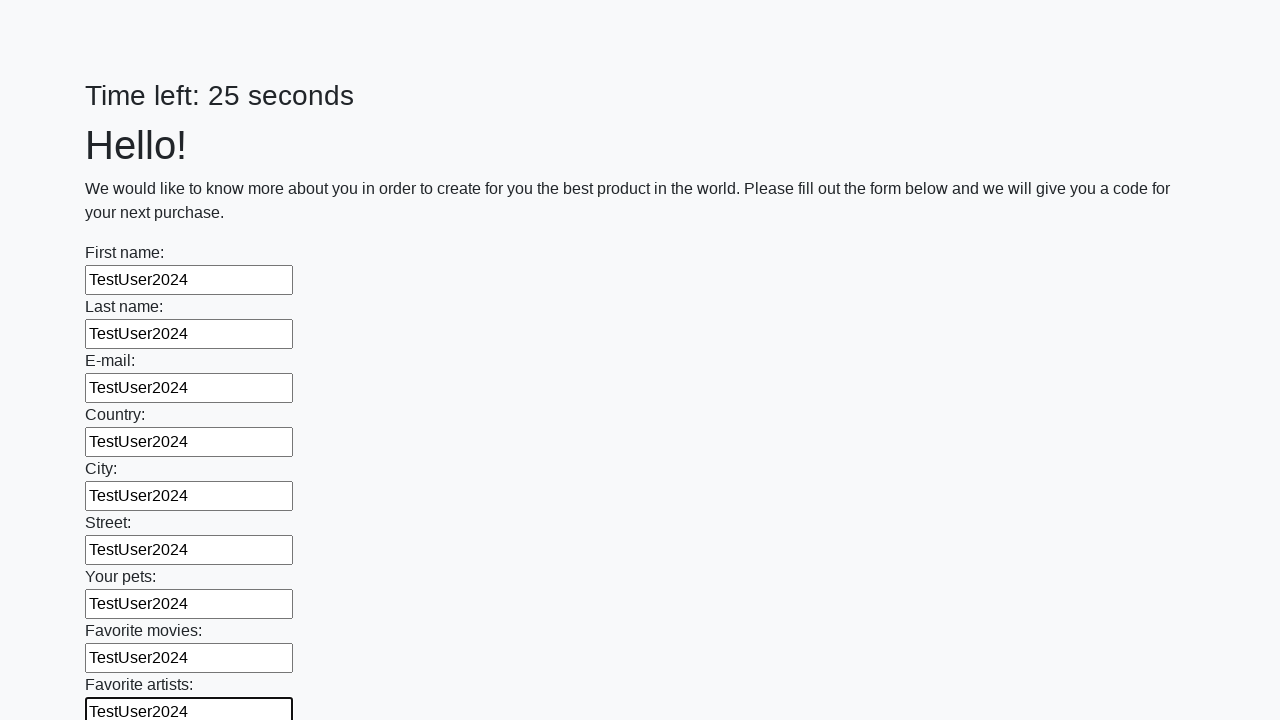

Filled input field with 'TestUser2024' on input >> nth=9
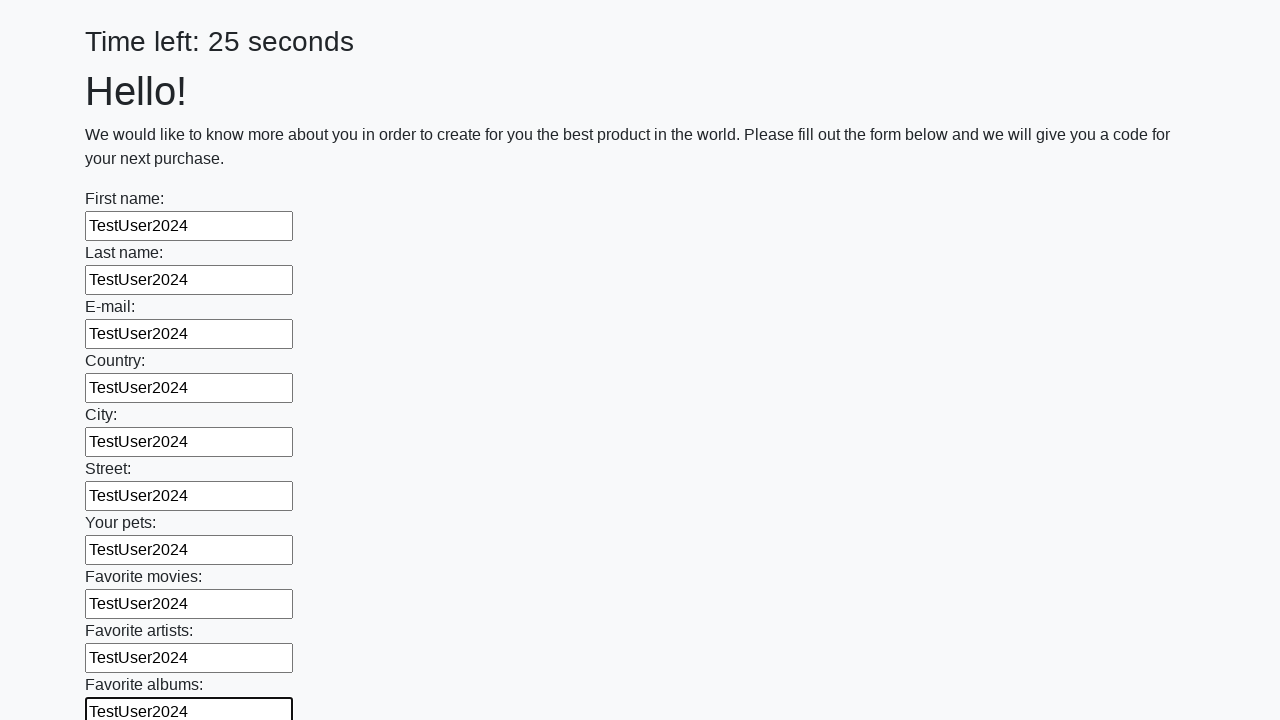

Filled input field with 'TestUser2024' on input >> nth=10
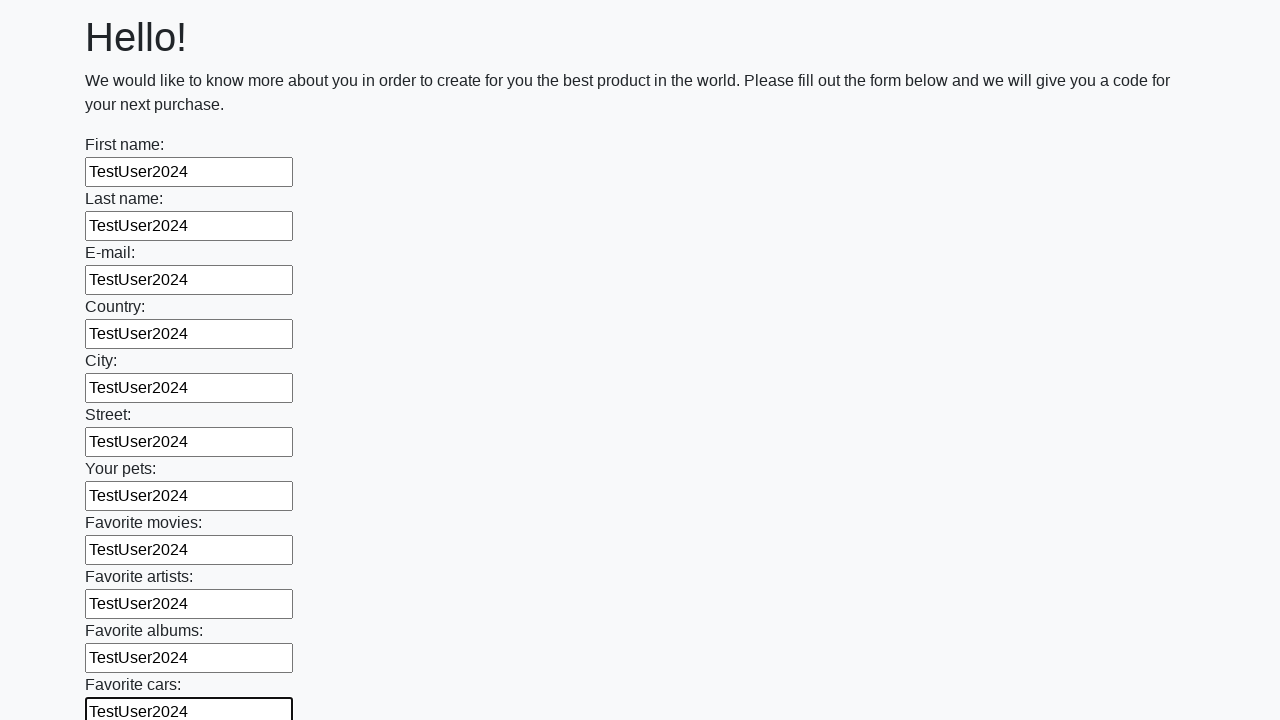

Filled input field with 'TestUser2024' on input >> nth=11
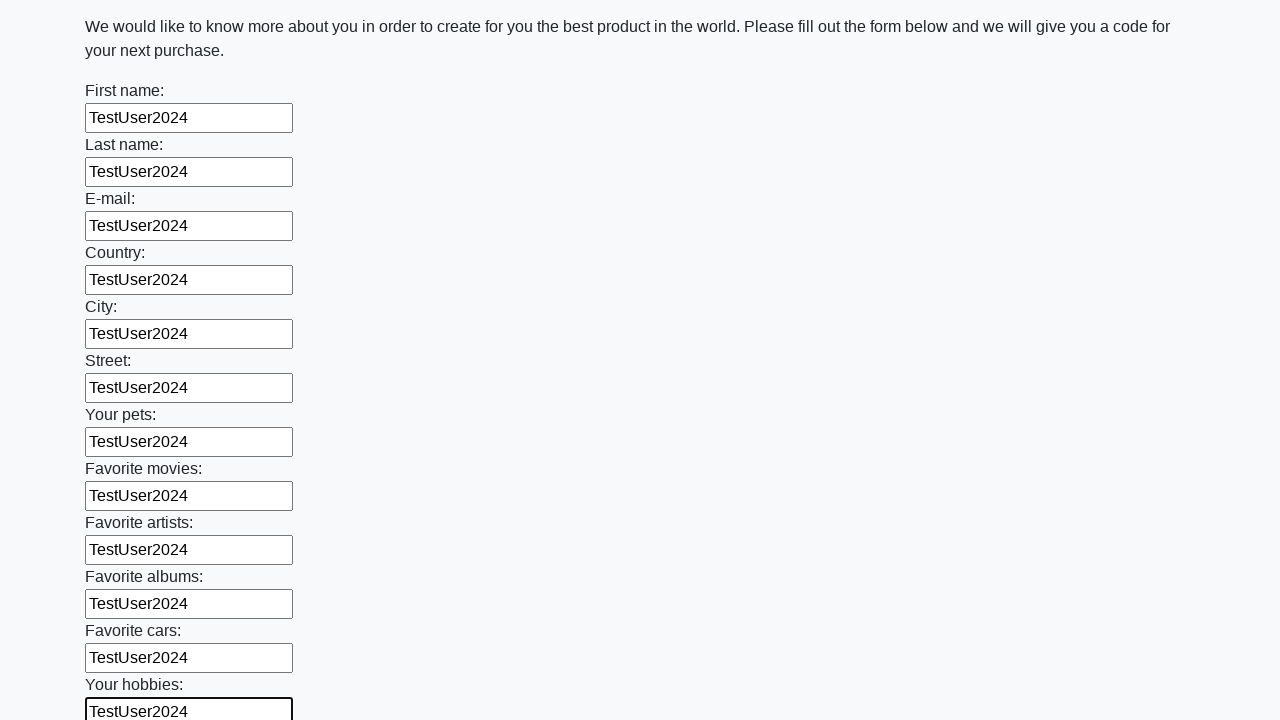

Filled input field with 'TestUser2024' on input >> nth=12
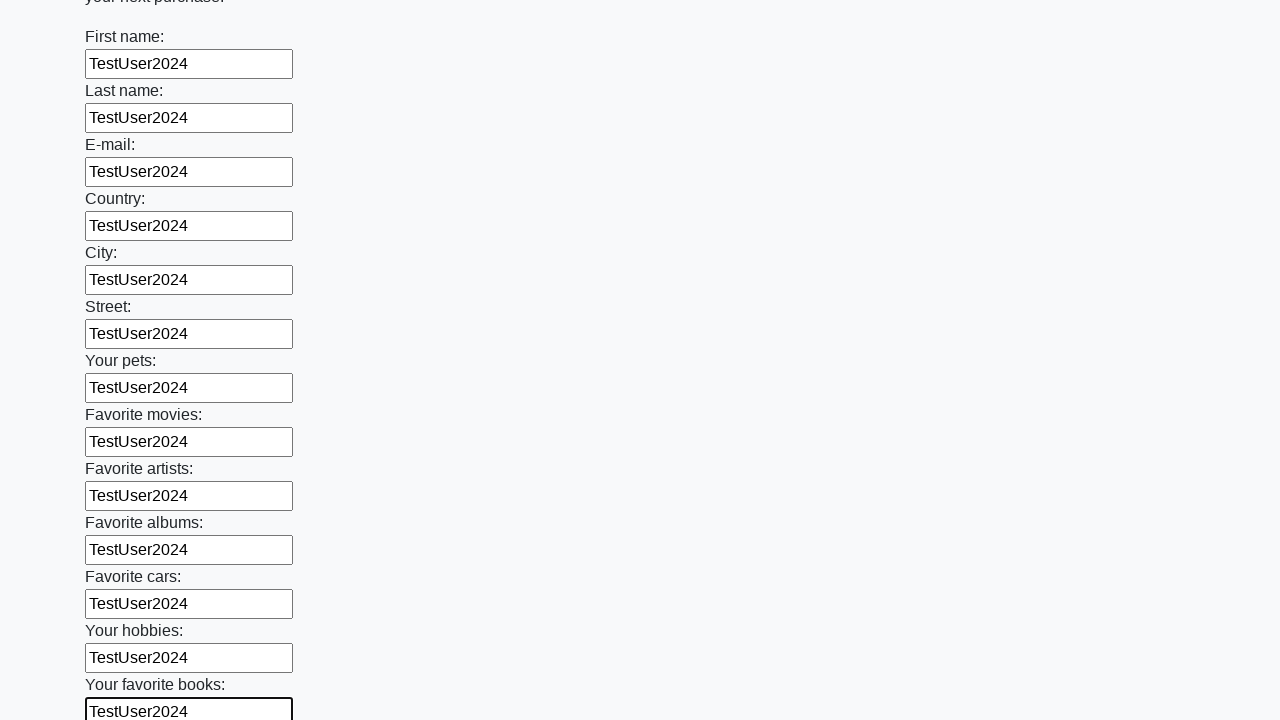

Filled input field with 'TestUser2024' on input >> nth=13
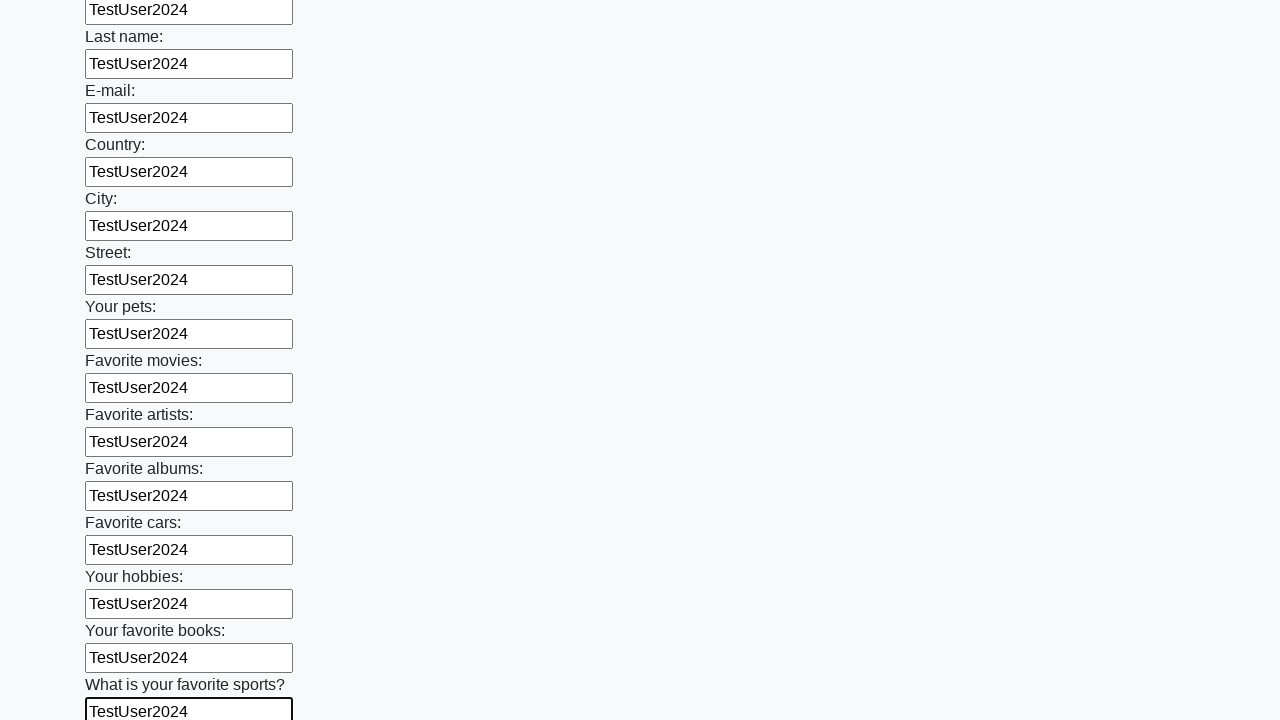

Filled input field with 'TestUser2024' on input >> nth=14
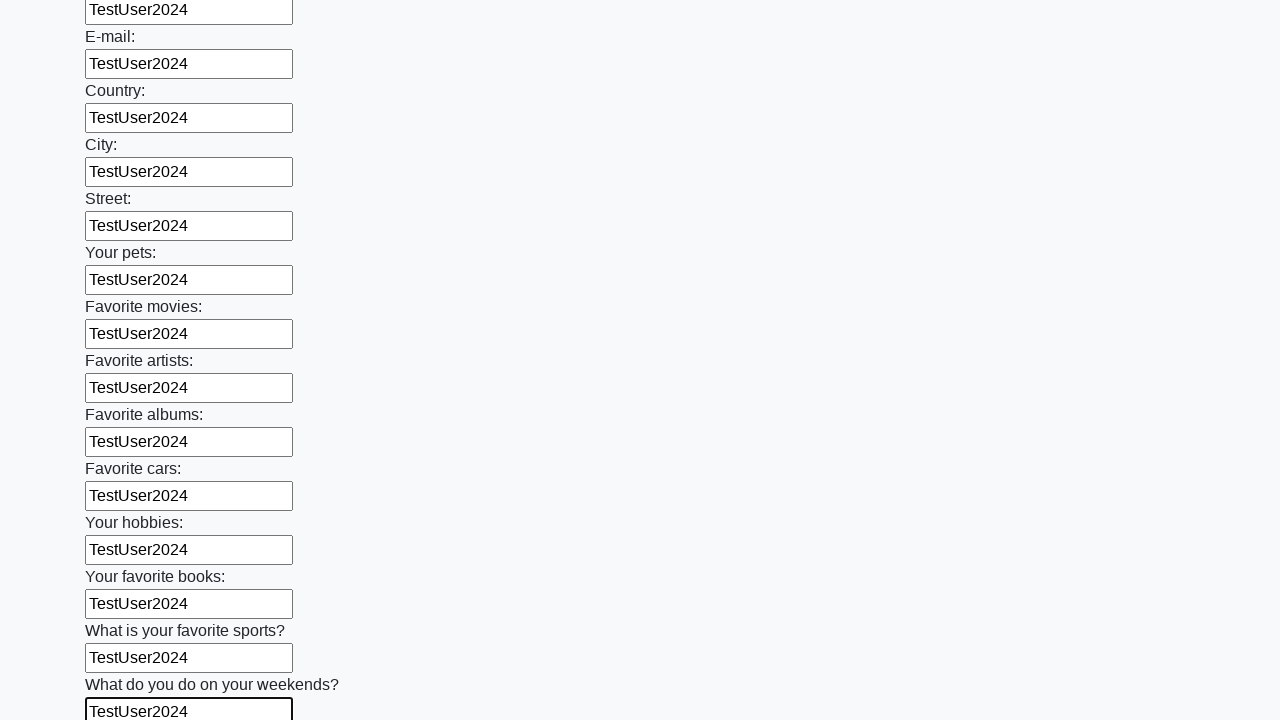

Filled input field with 'TestUser2024' on input >> nth=15
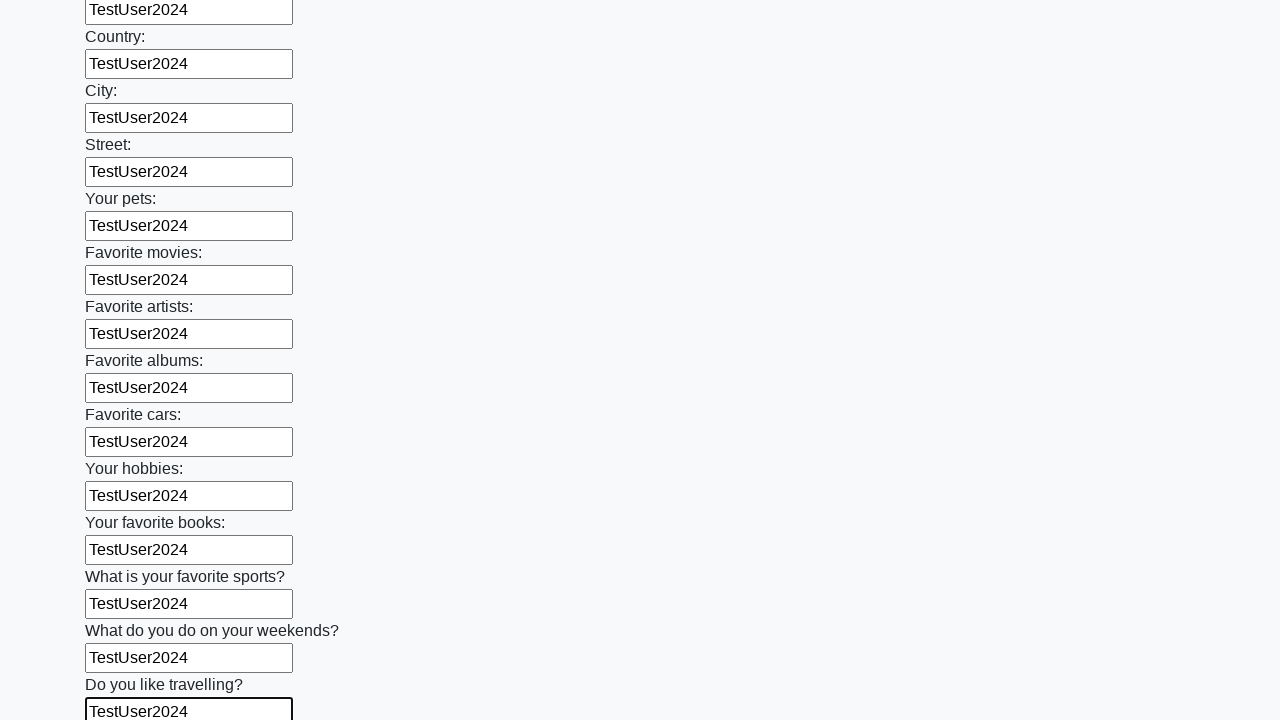

Filled input field with 'TestUser2024' on input >> nth=16
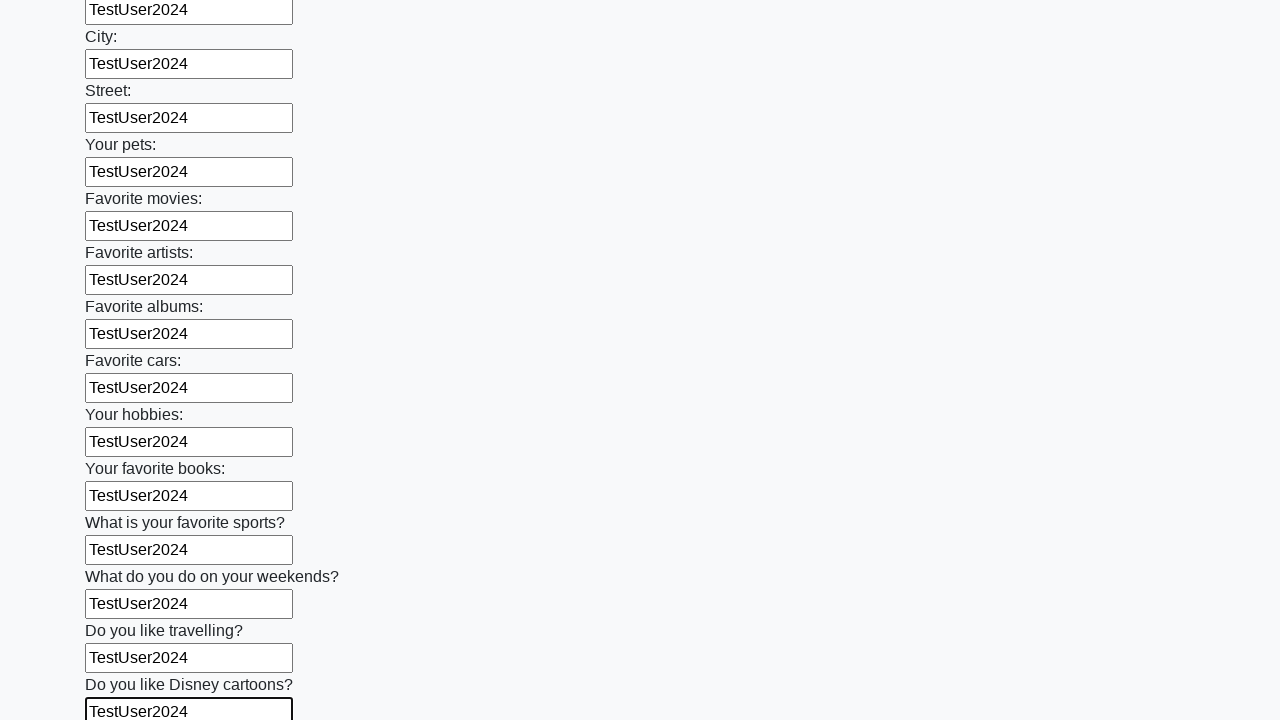

Filled input field with 'TestUser2024' on input >> nth=17
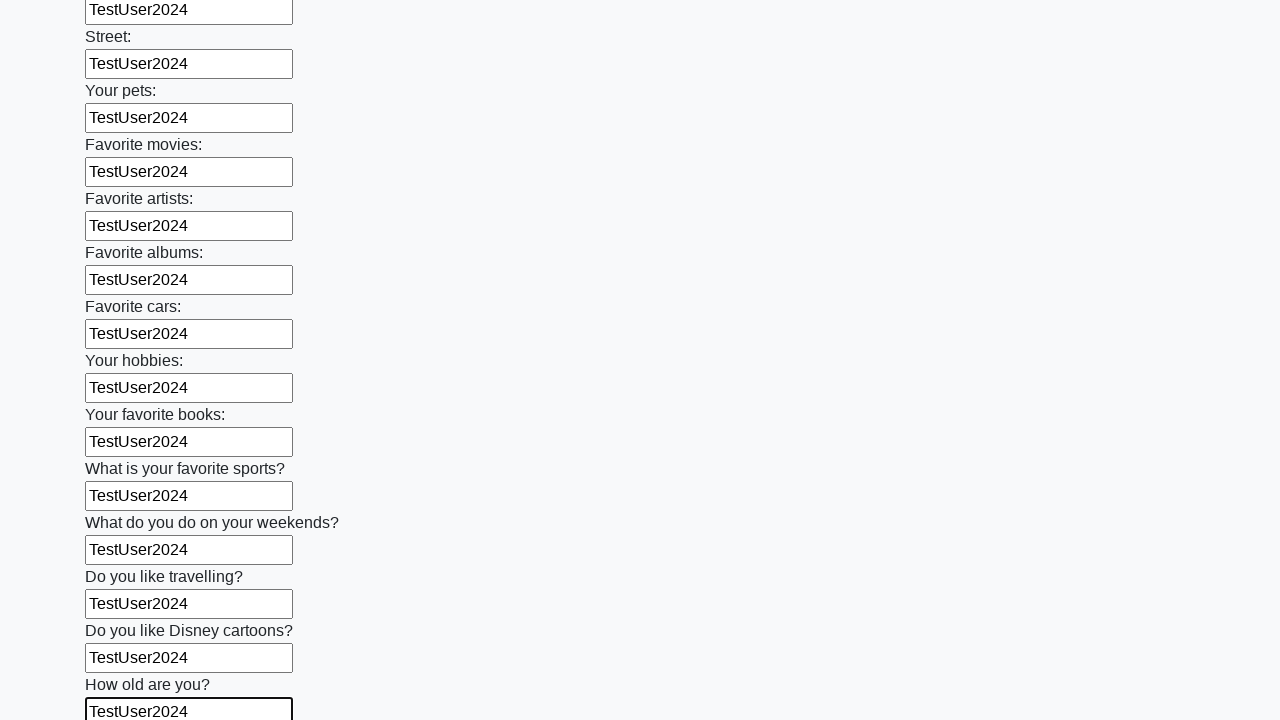

Filled input field with 'TestUser2024' on input >> nth=18
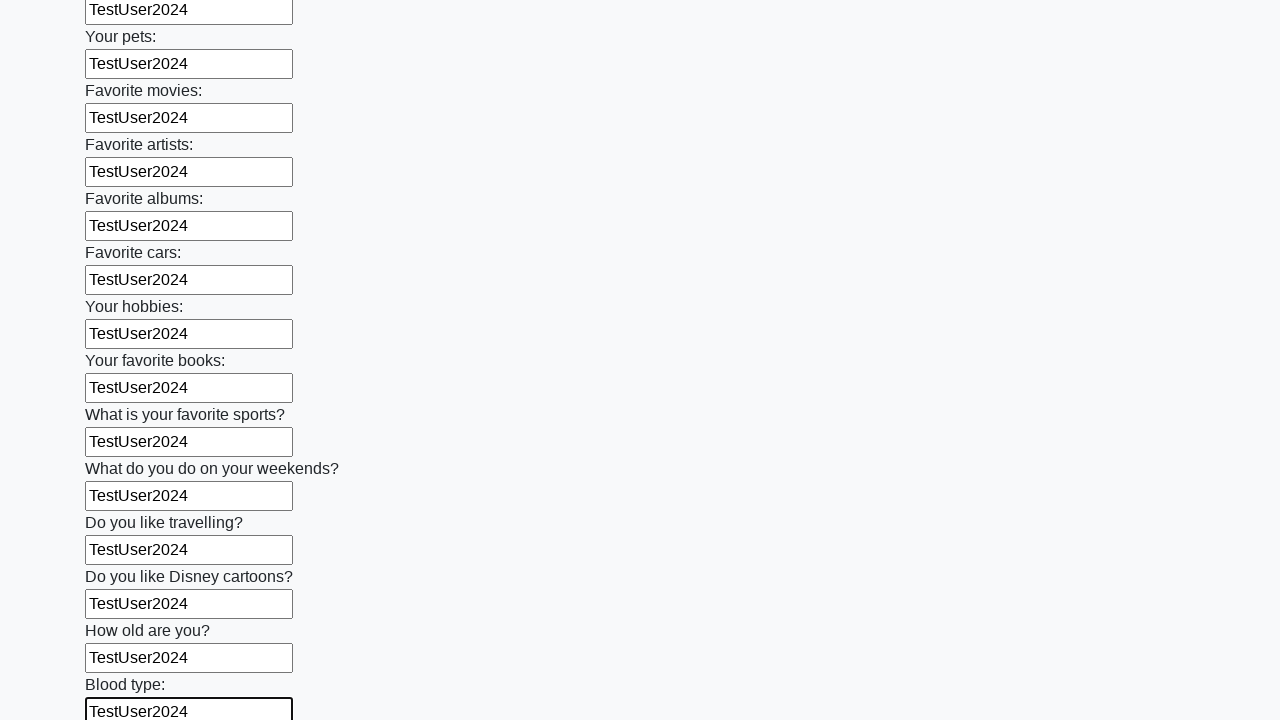

Filled input field with 'TestUser2024' on input >> nth=19
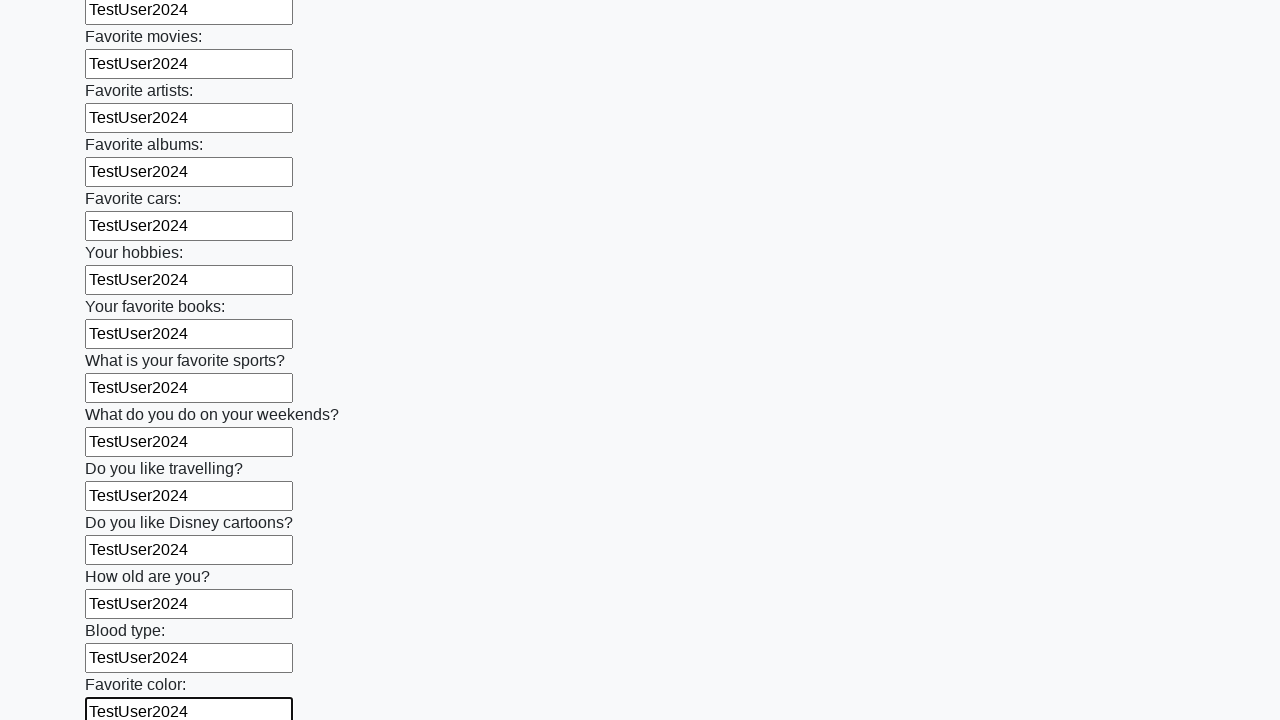

Filled input field with 'TestUser2024' on input >> nth=20
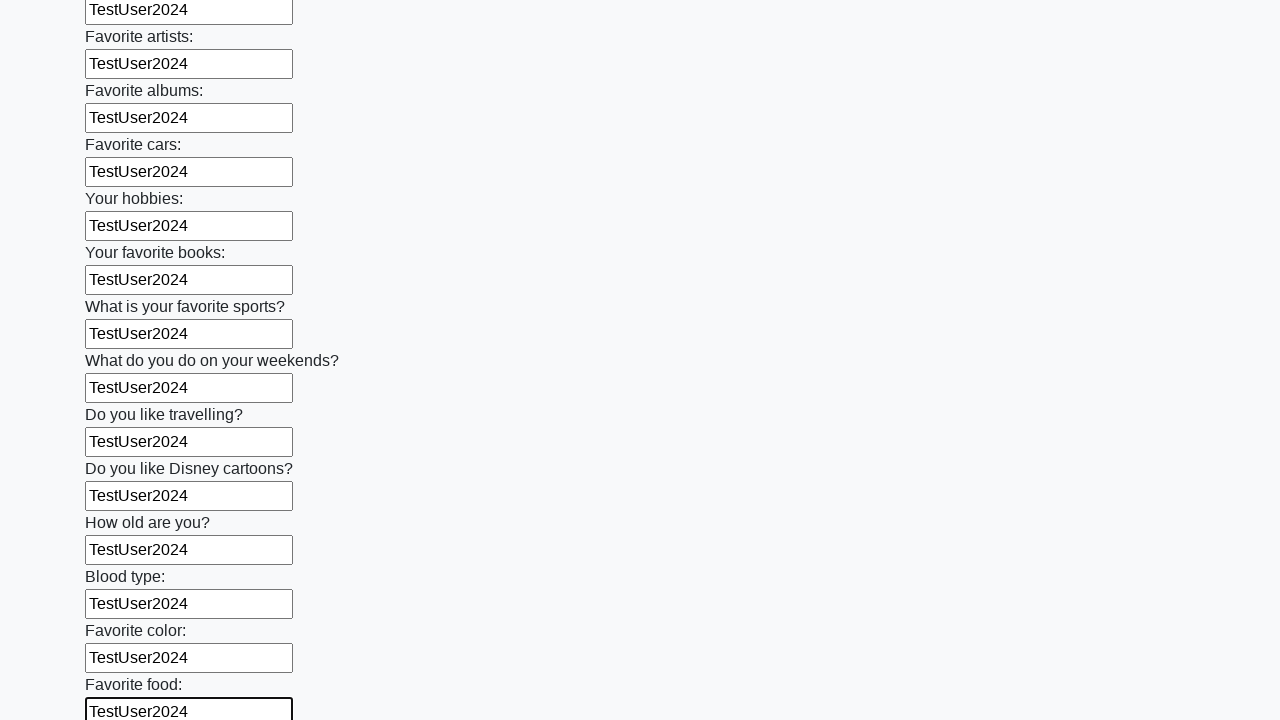

Filled input field with 'TestUser2024' on input >> nth=21
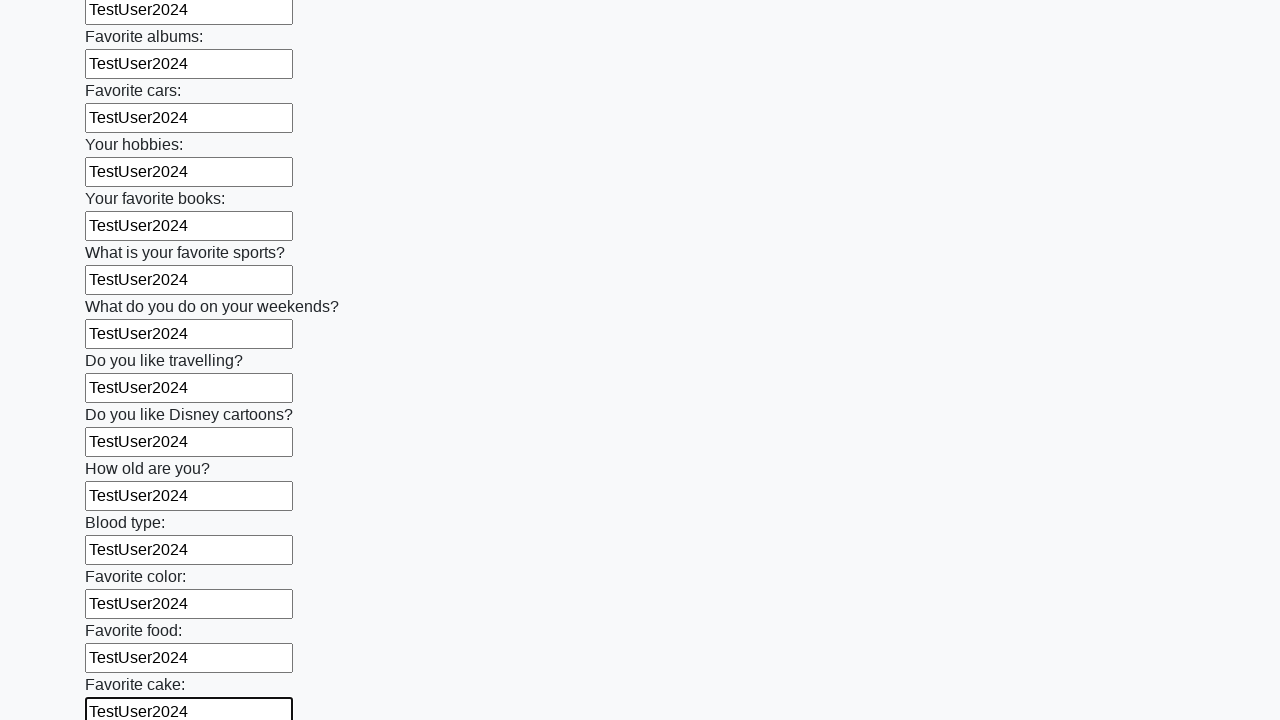

Filled input field with 'TestUser2024' on input >> nth=22
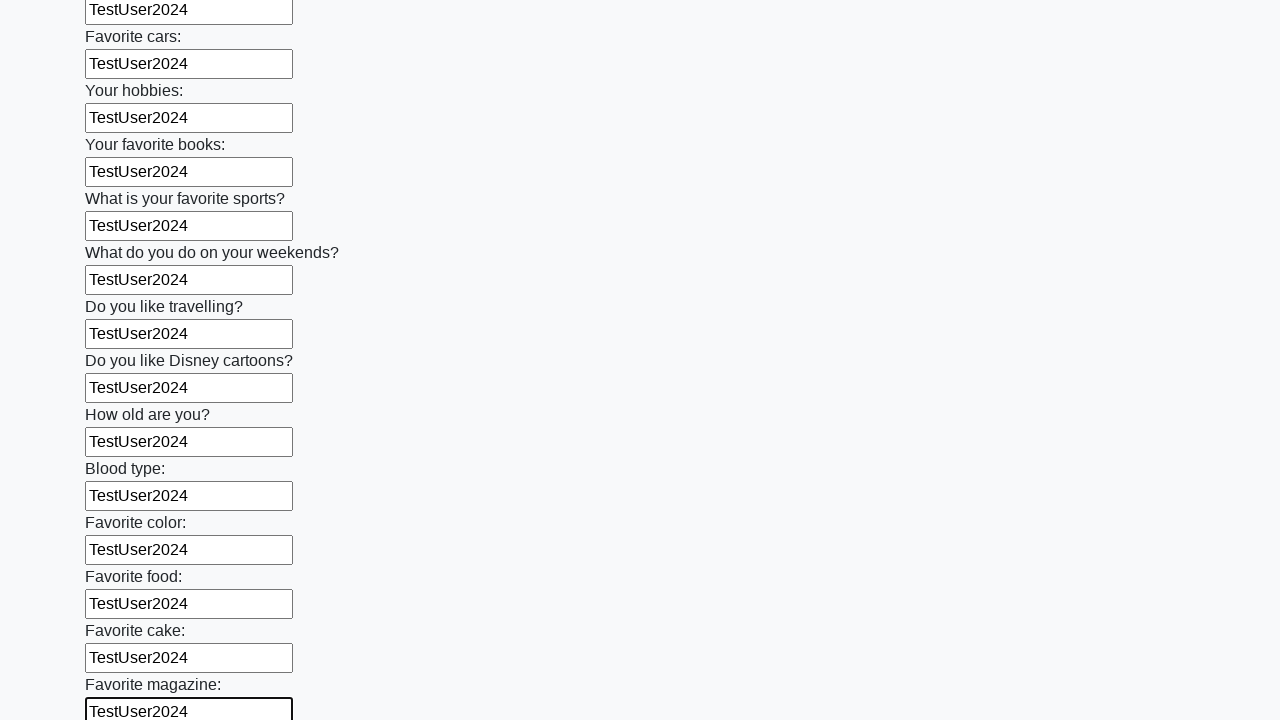

Filled input field with 'TestUser2024' on input >> nth=23
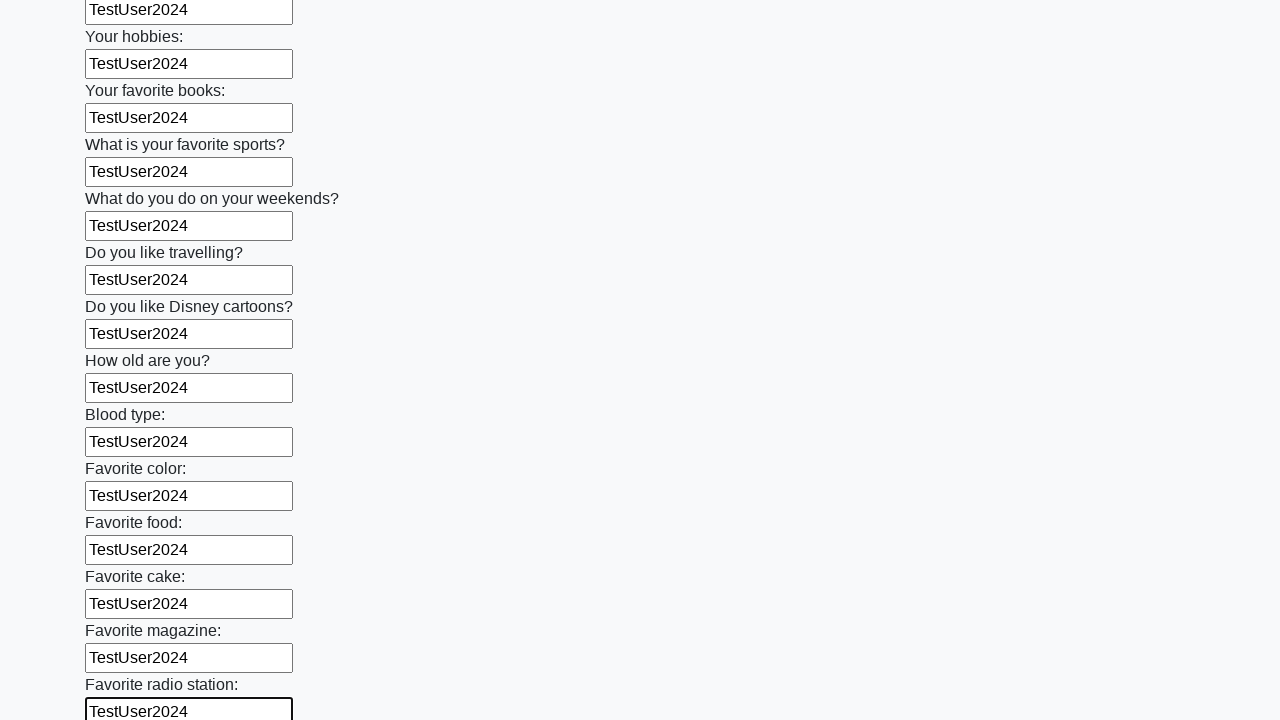

Filled input field with 'TestUser2024' on input >> nth=24
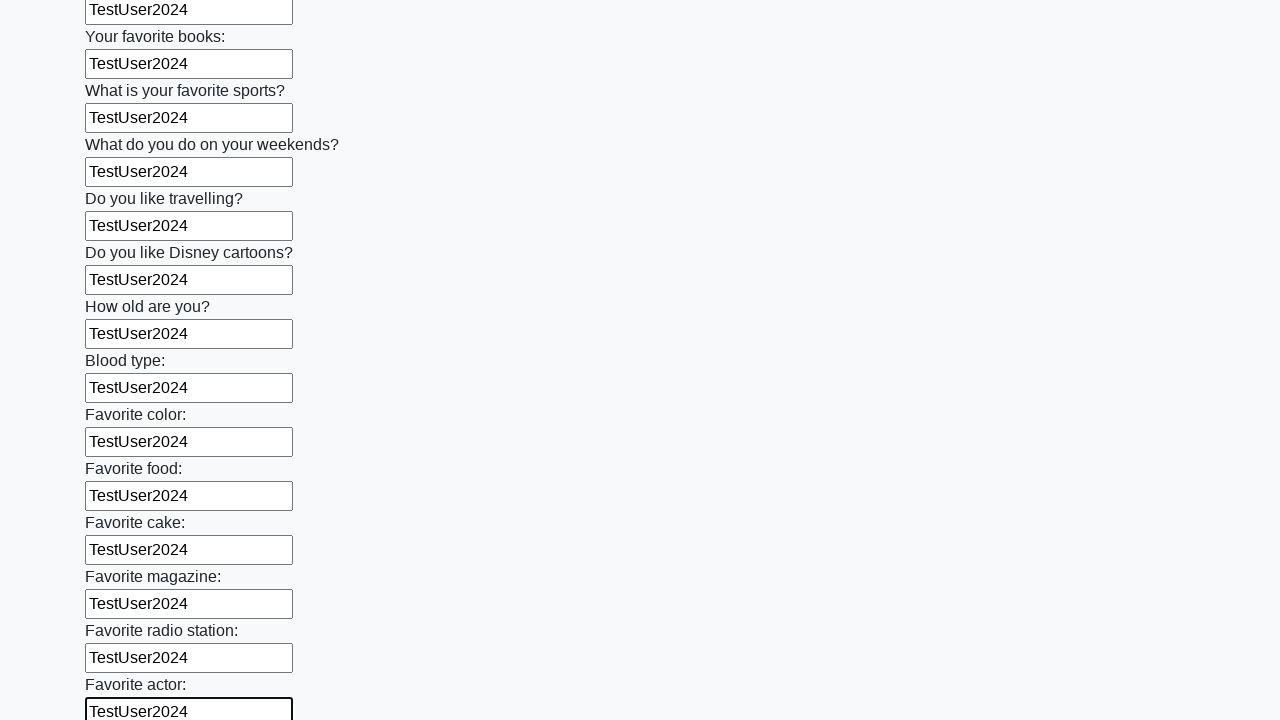

Filled input field with 'TestUser2024' on input >> nth=25
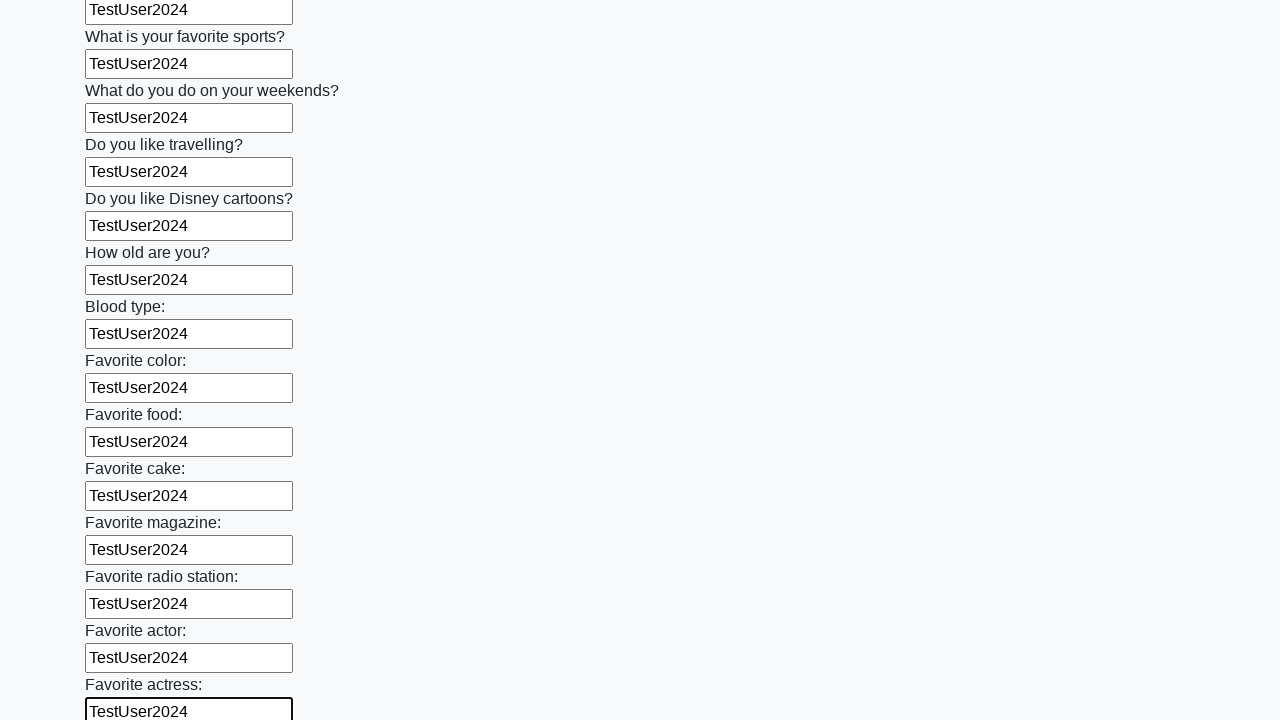

Filled input field with 'TestUser2024' on input >> nth=26
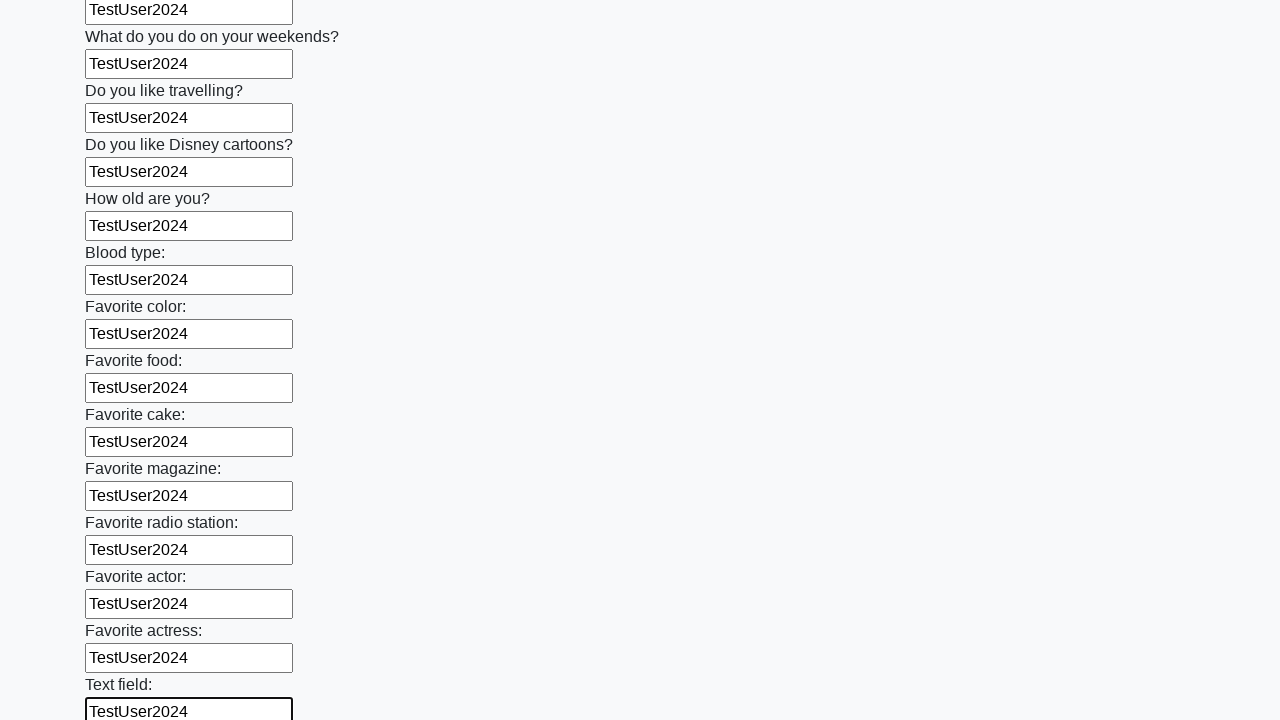

Filled input field with 'TestUser2024' on input >> nth=27
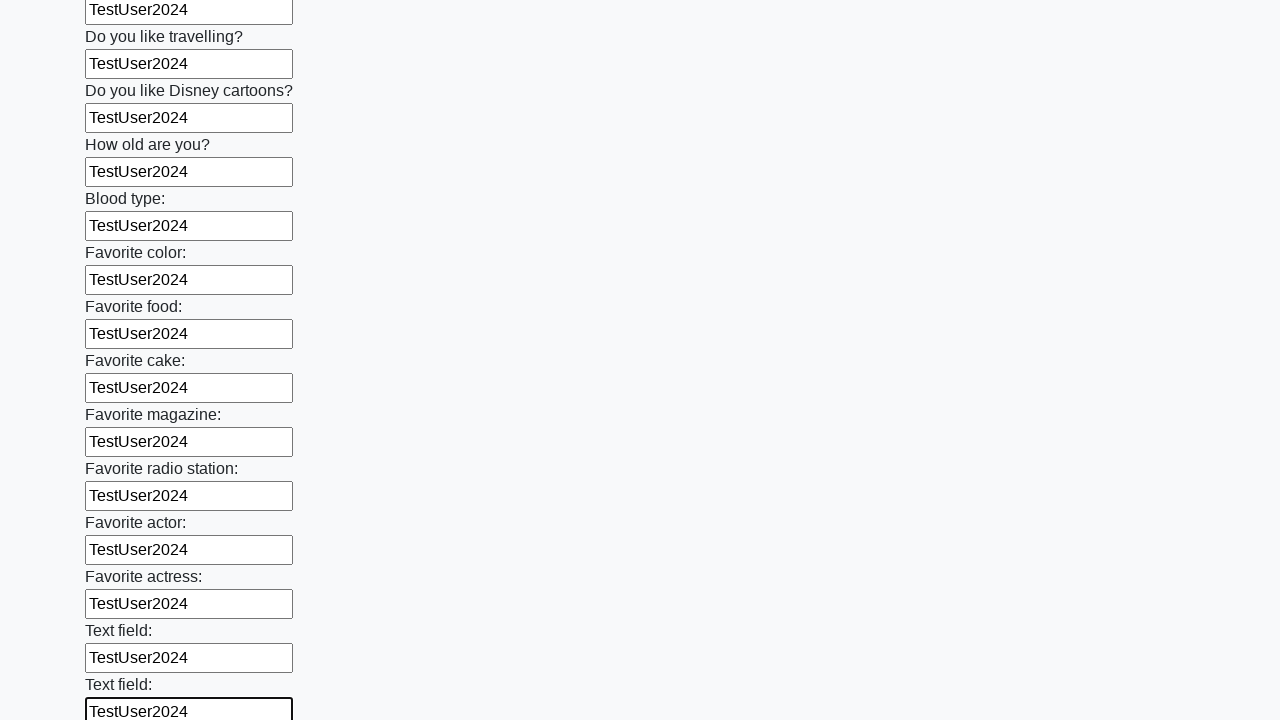

Filled input field with 'TestUser2024' on input >> nth=28
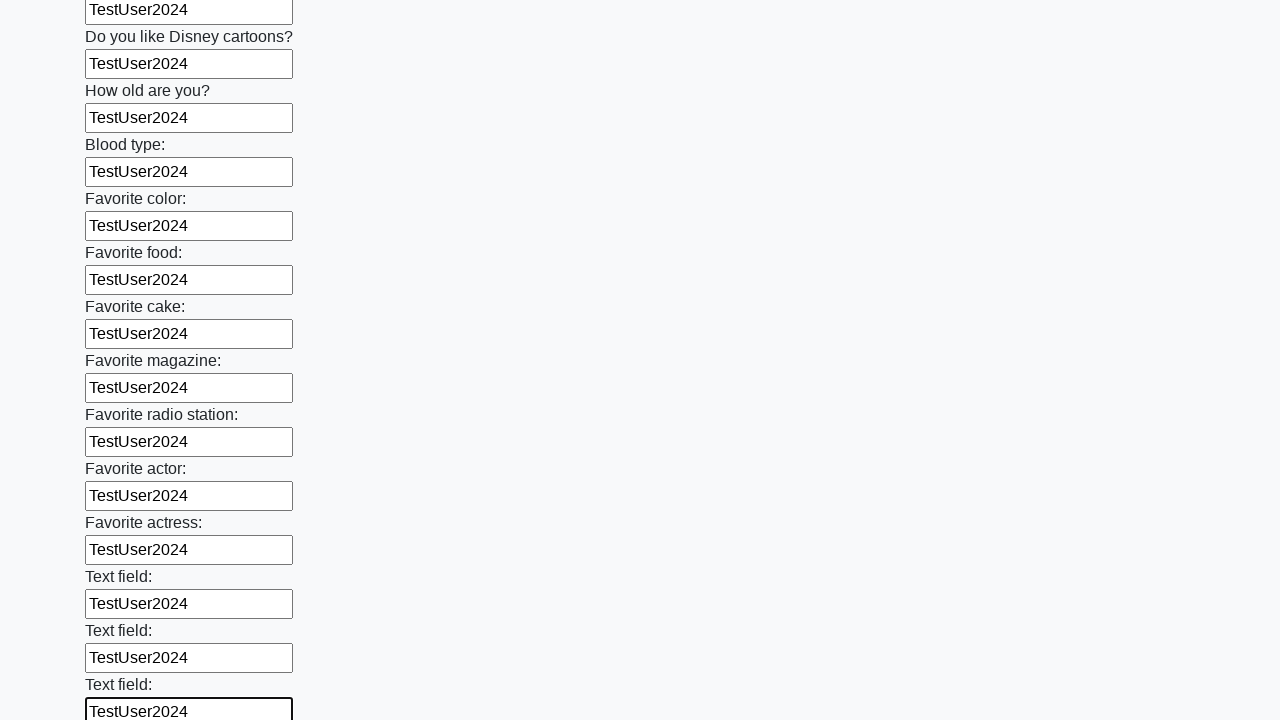

Filled input field with 'TestUser2024' on input >> nth=29
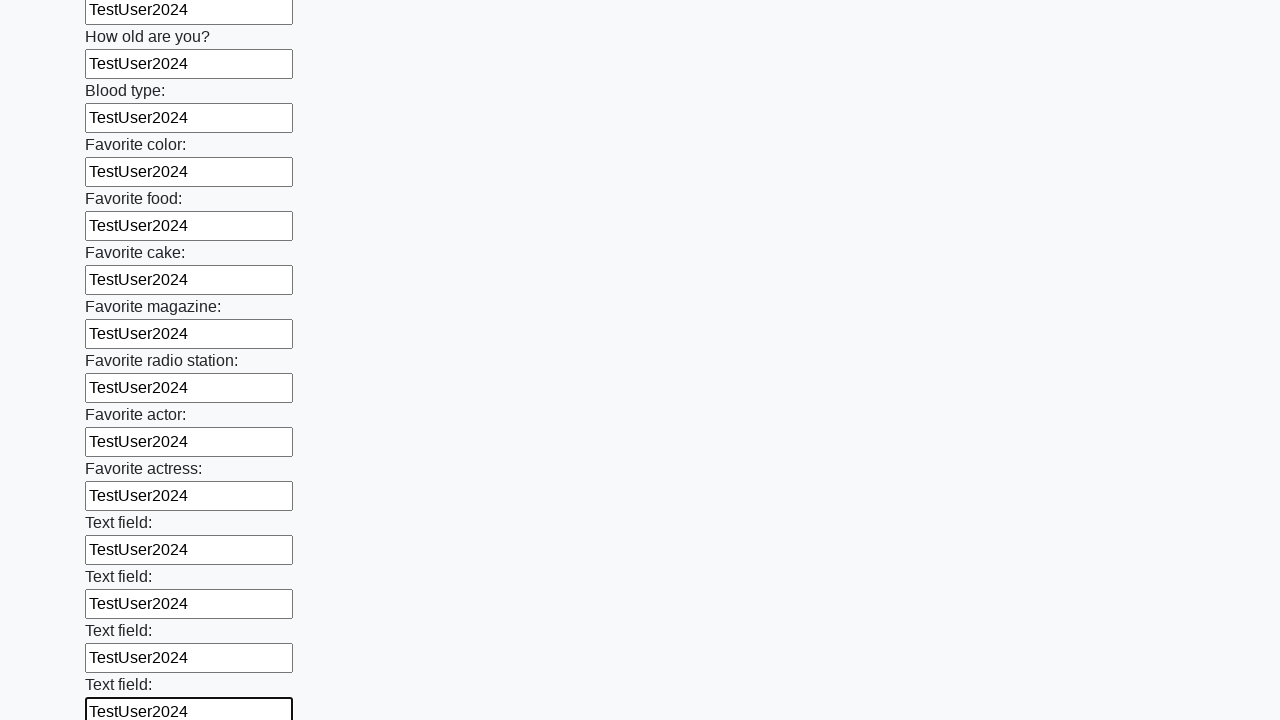

Filled input field with 'TestUser2024' on input >> nth=30
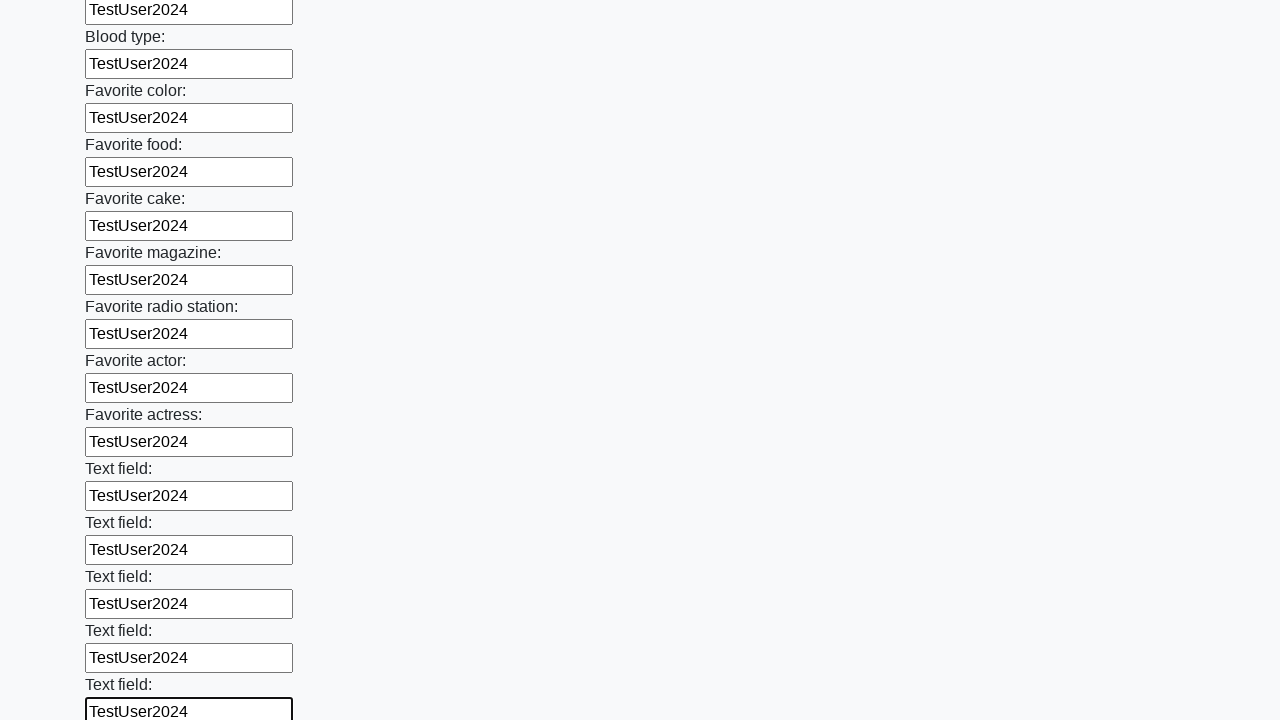

Filled input field with 'TestUser2024' on input >> nth=31
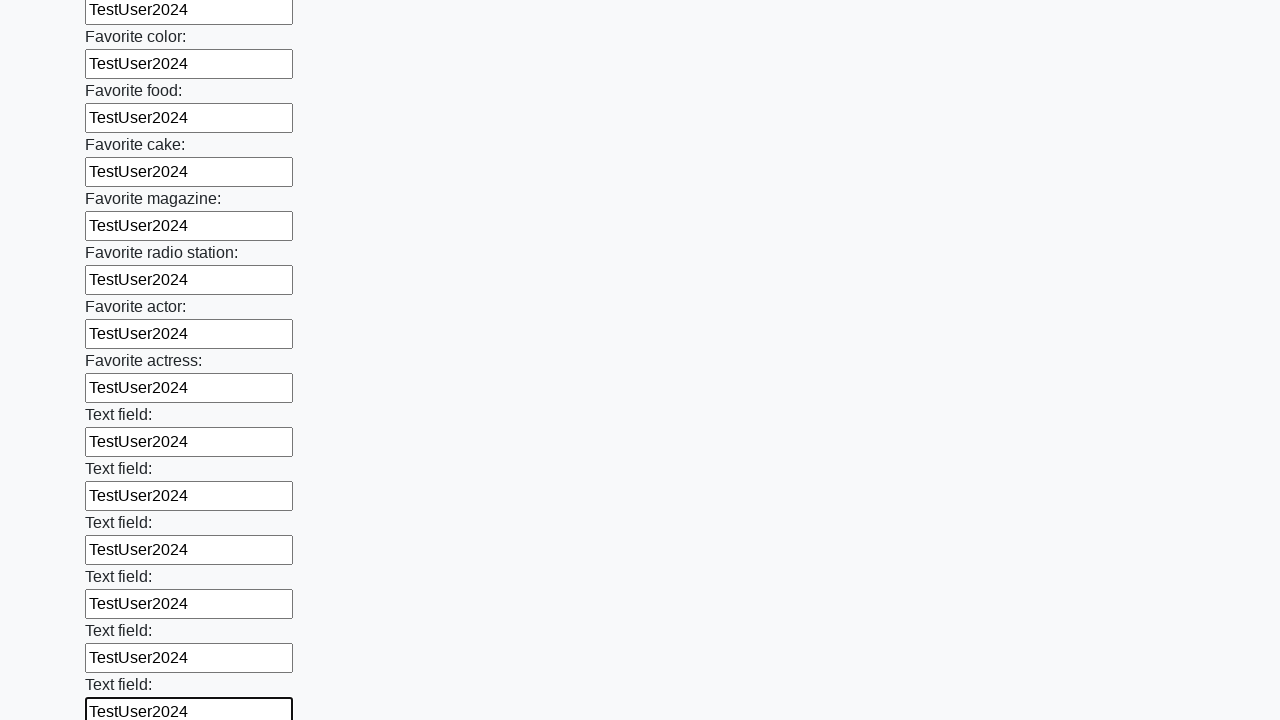

Filled input field with 'TestUser2024' on input >> nth=32
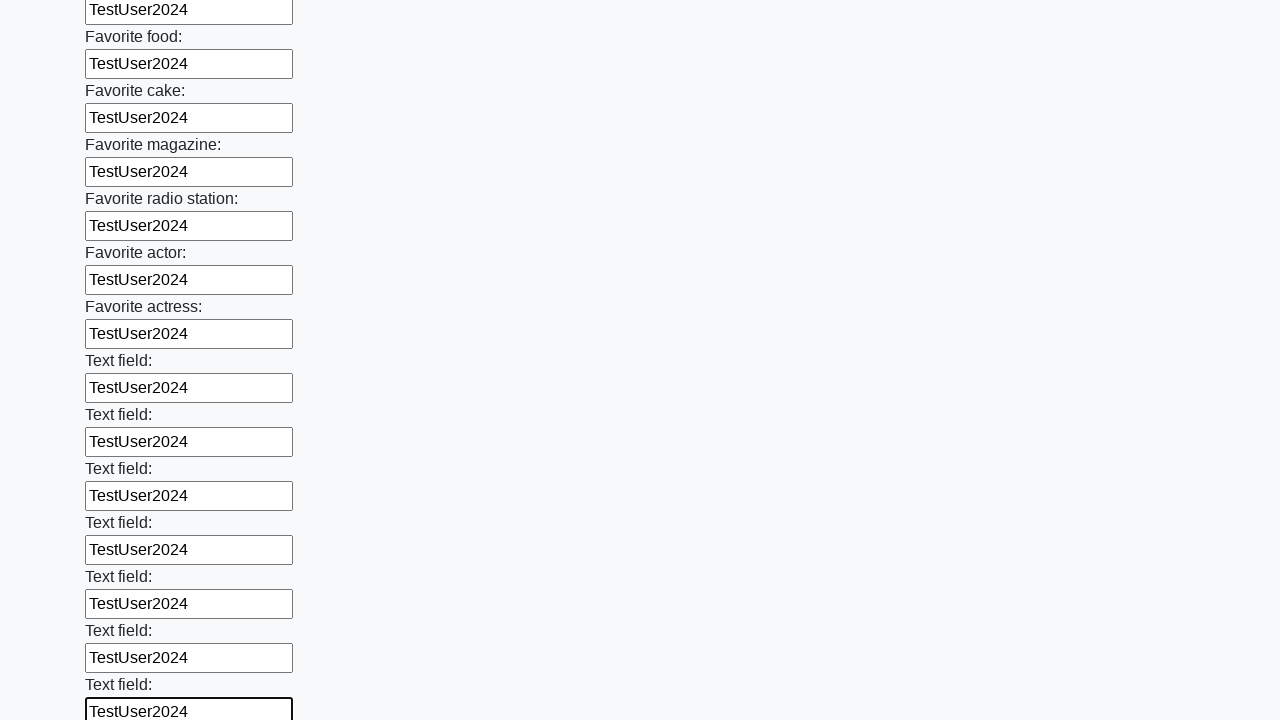

Filled input field with 'TestUser2024' on input >> nth=33
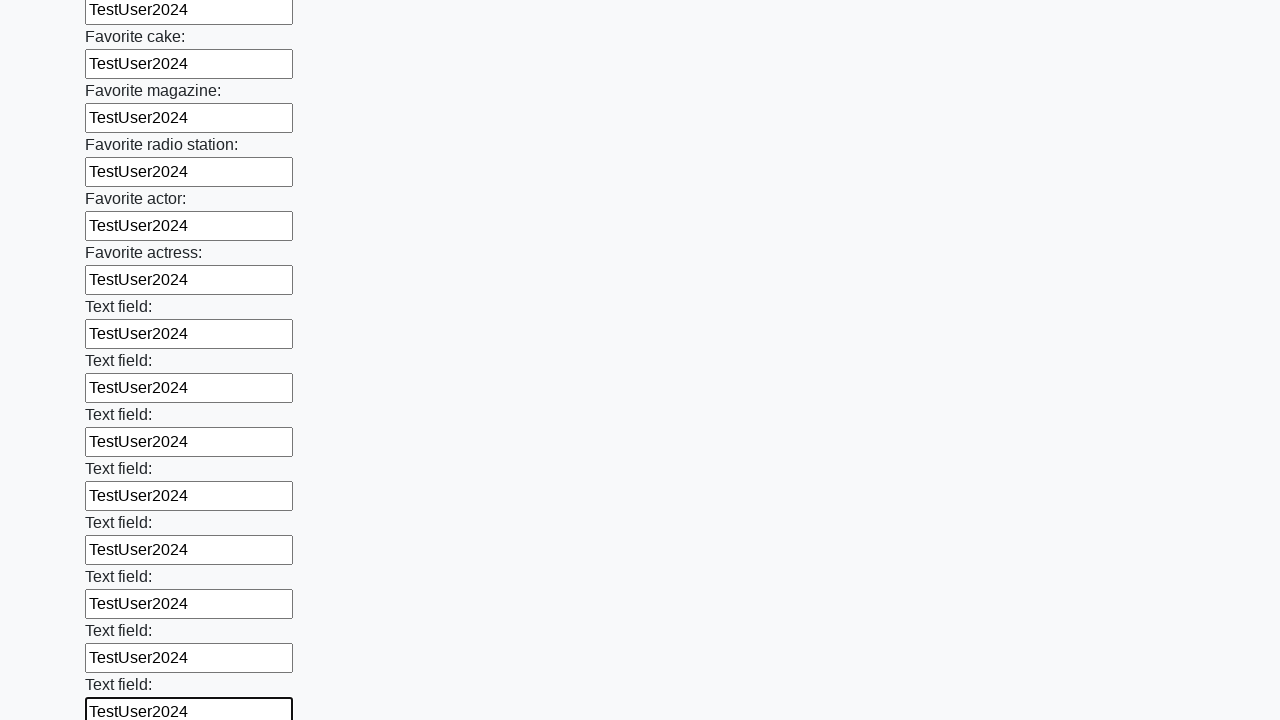

Filled input field with 'TestUser2024' on input >> nth=34
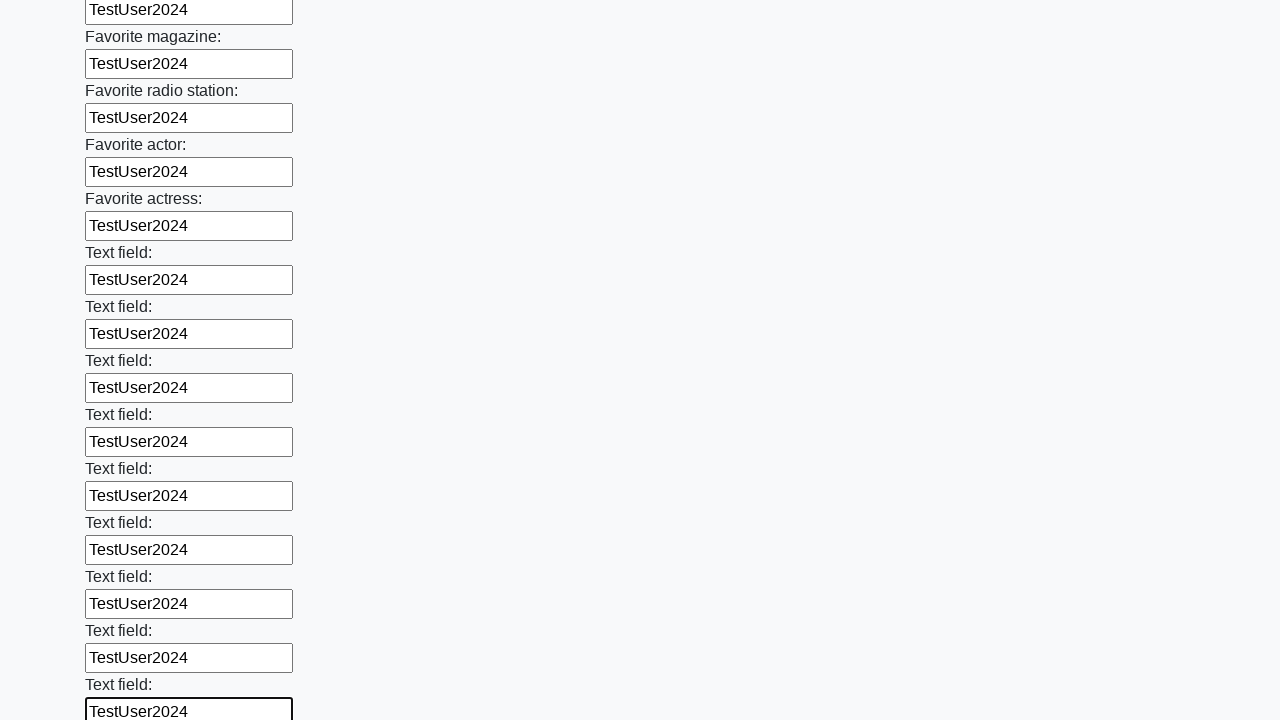

Filled input field with 'TestUser2024' on input >> nth=35
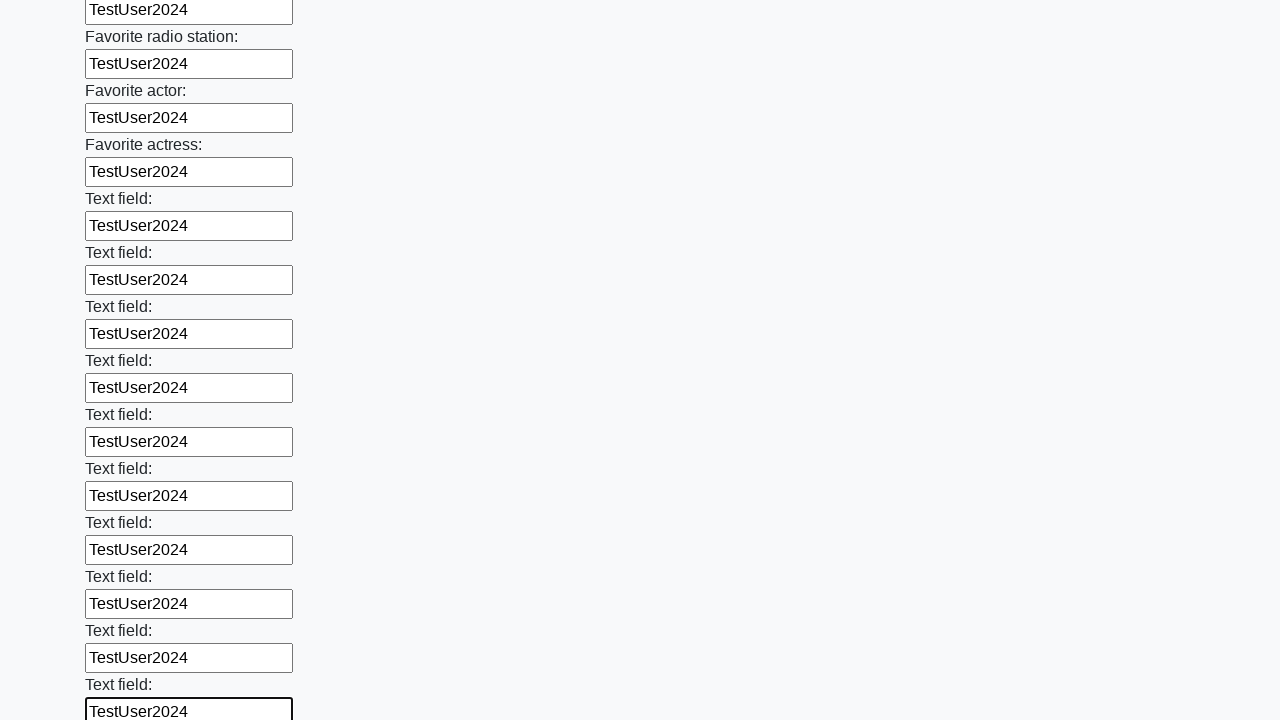

Filled input field with 'TestUser2024' on input >> nth=36
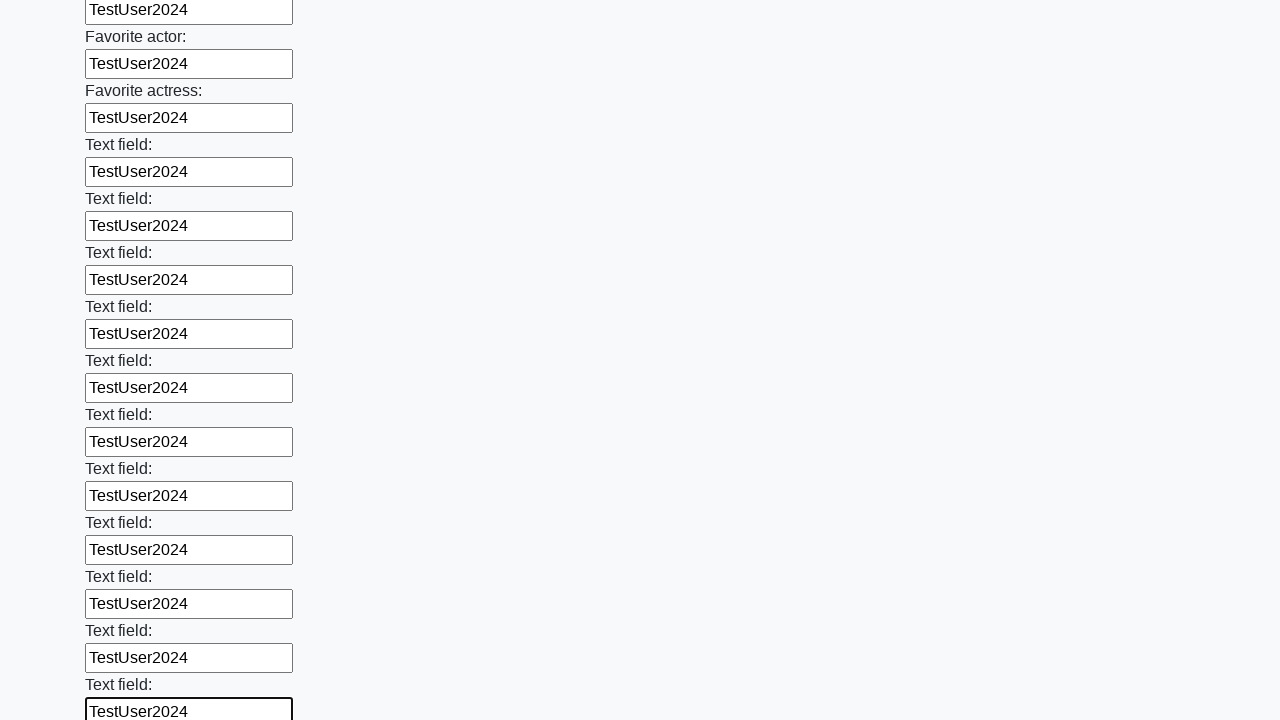

Filled input field with 'TestUser2024' on input >> nth=37
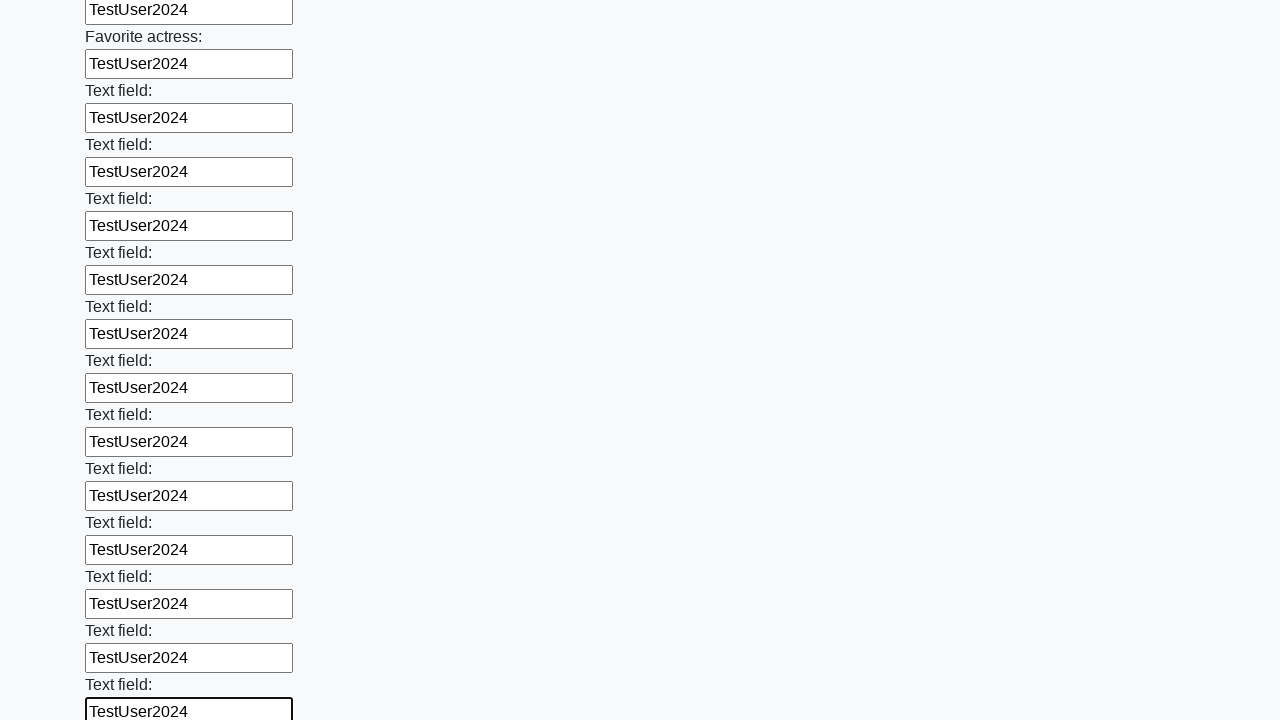

Filled input field with 'TestUser2024' on input >> nth=38
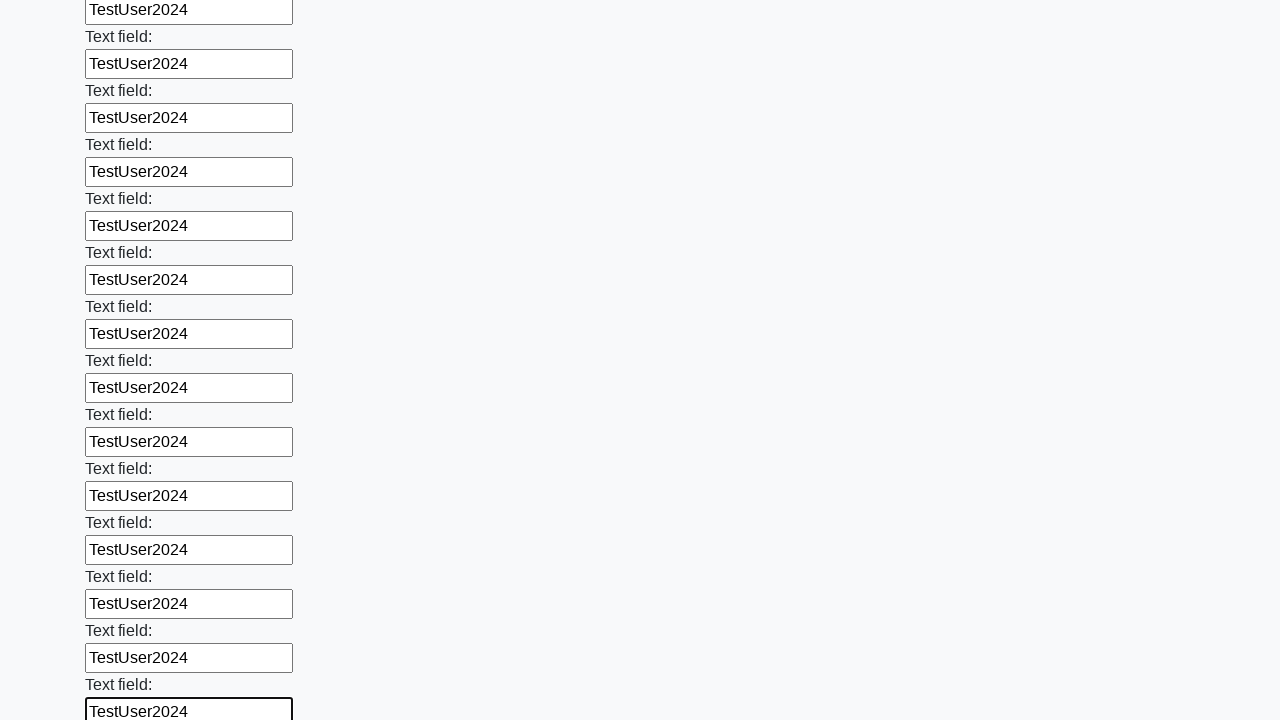

Filled input field with 'TestUser2024' on input >> nth=39
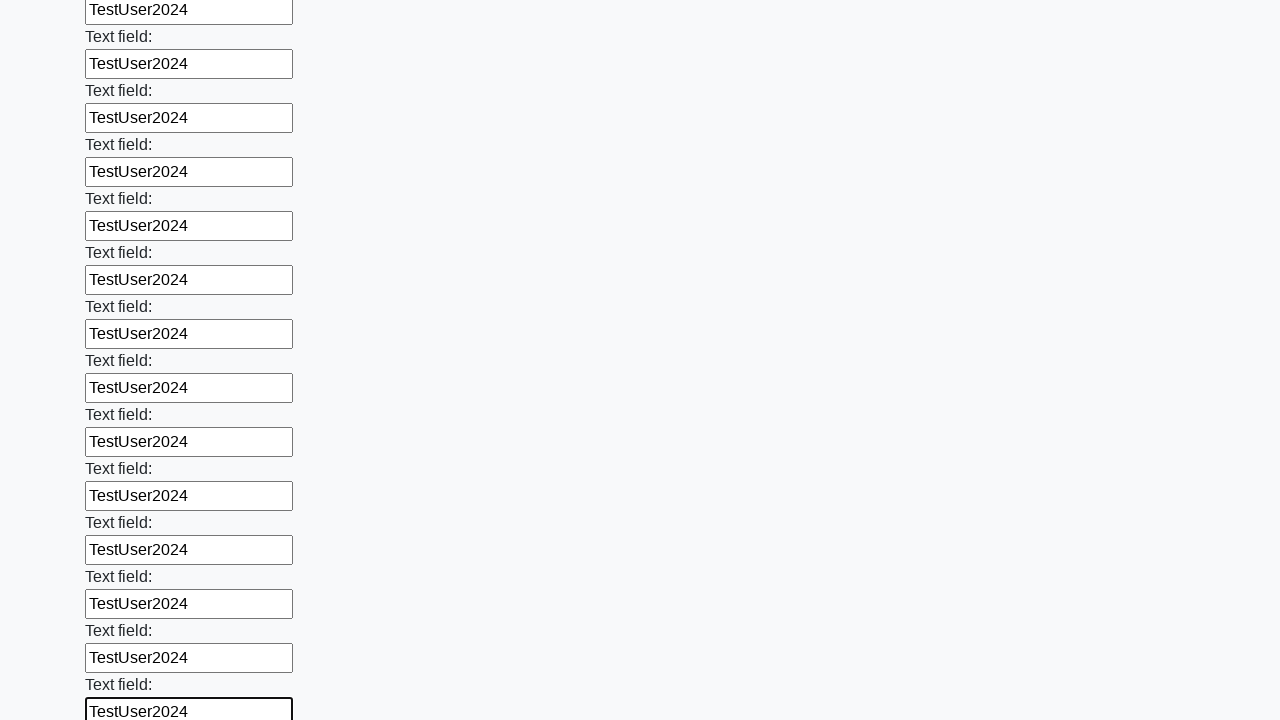

Filled input field with 'TestUser2024' on input >> nth=40
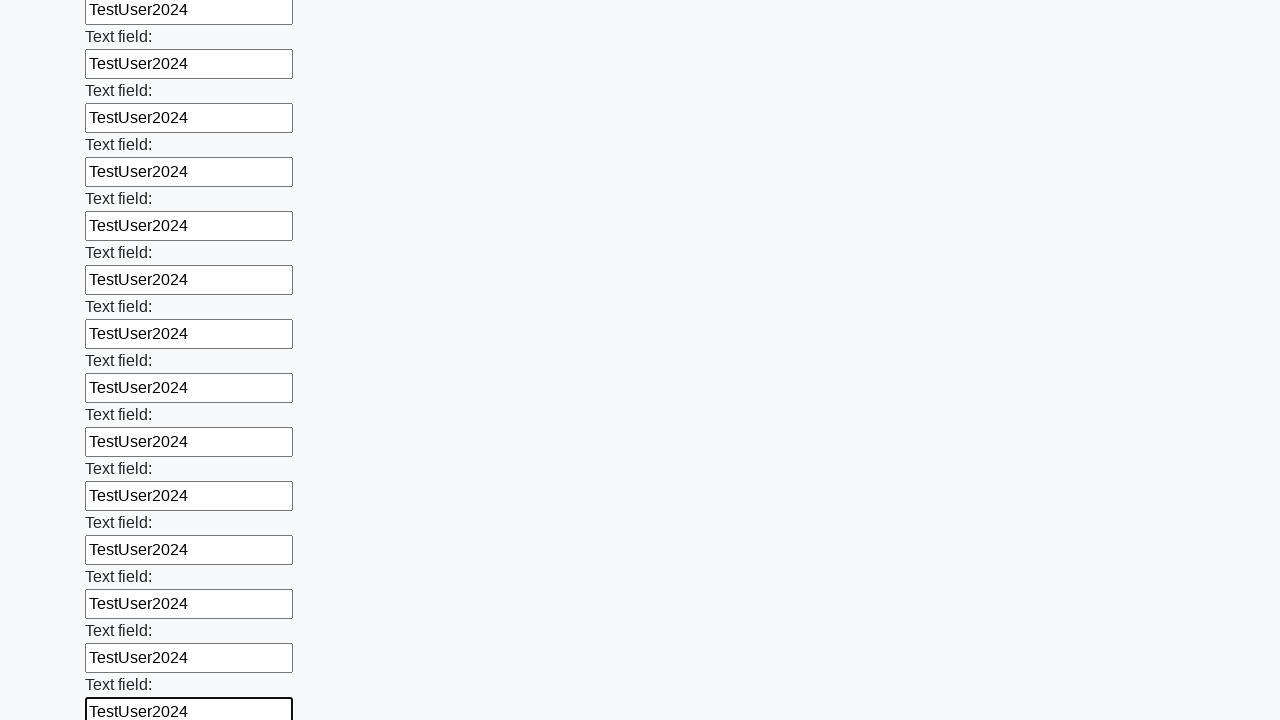

Filled input field with 'TestUser2024' on input >> nth=41
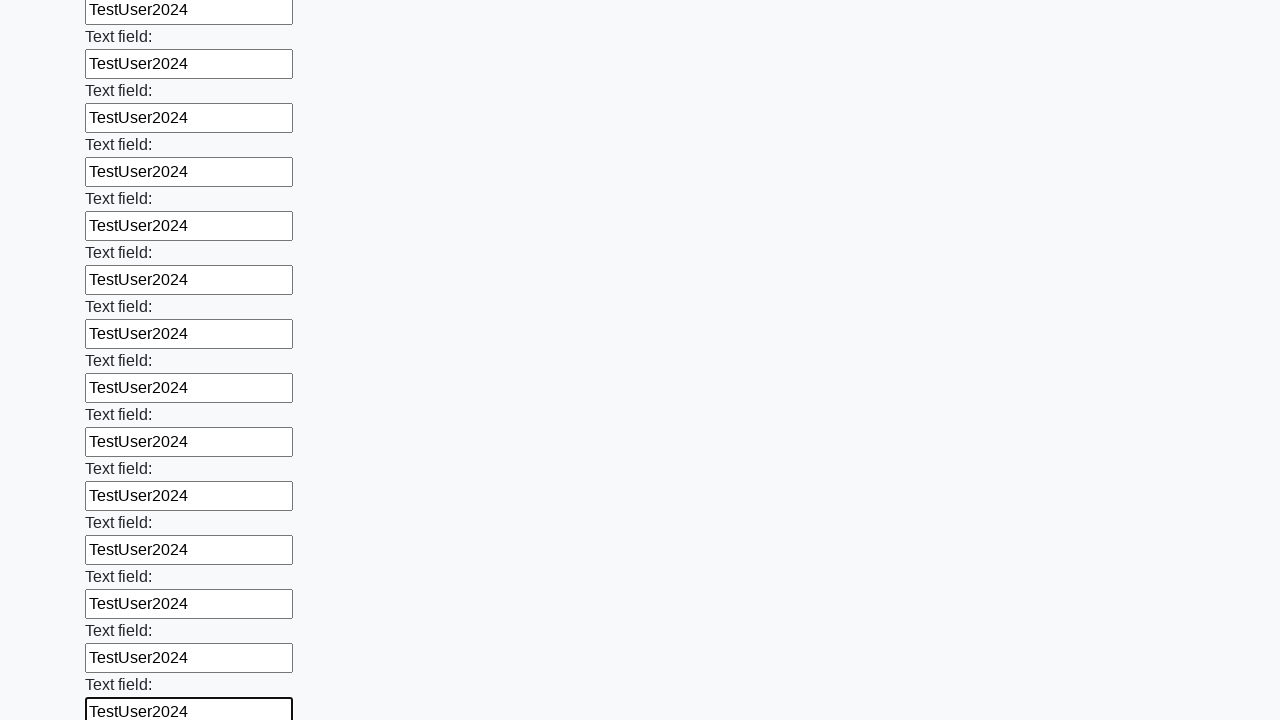

Filled input field with 'TestUser2024' on input >> nth=42
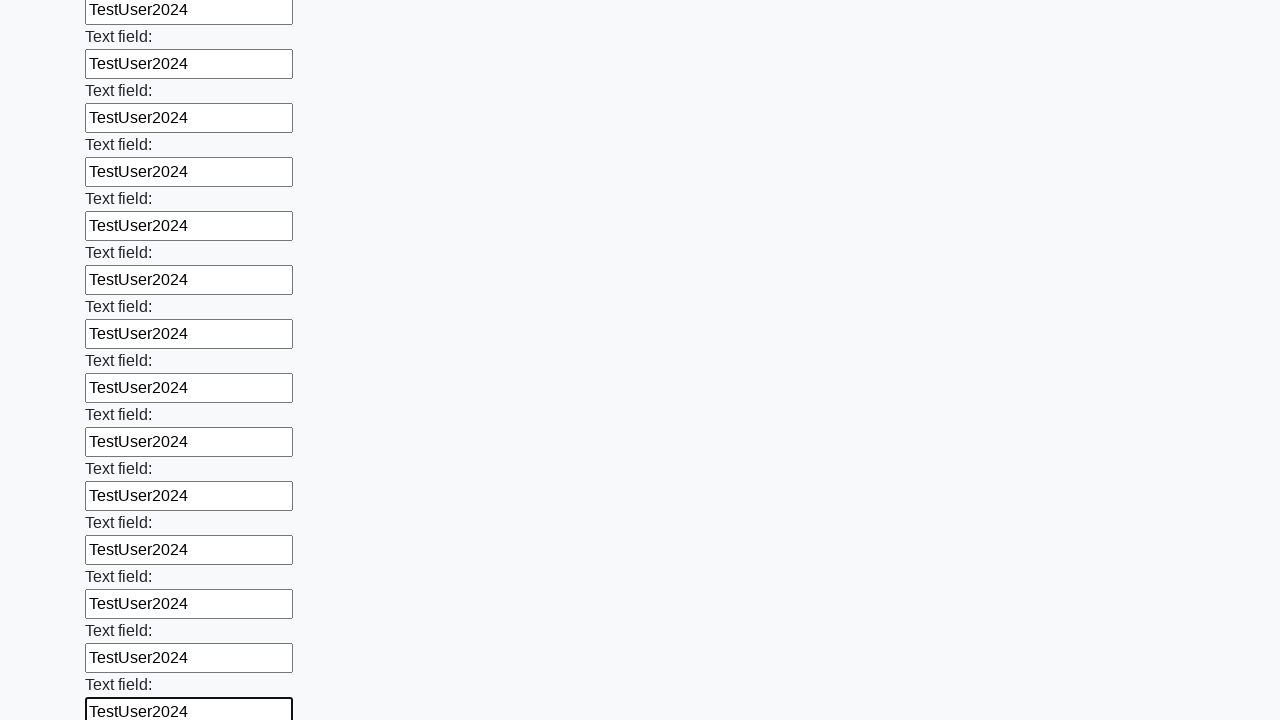

Filled input field with 'TestUser2024' on input >> nth=43
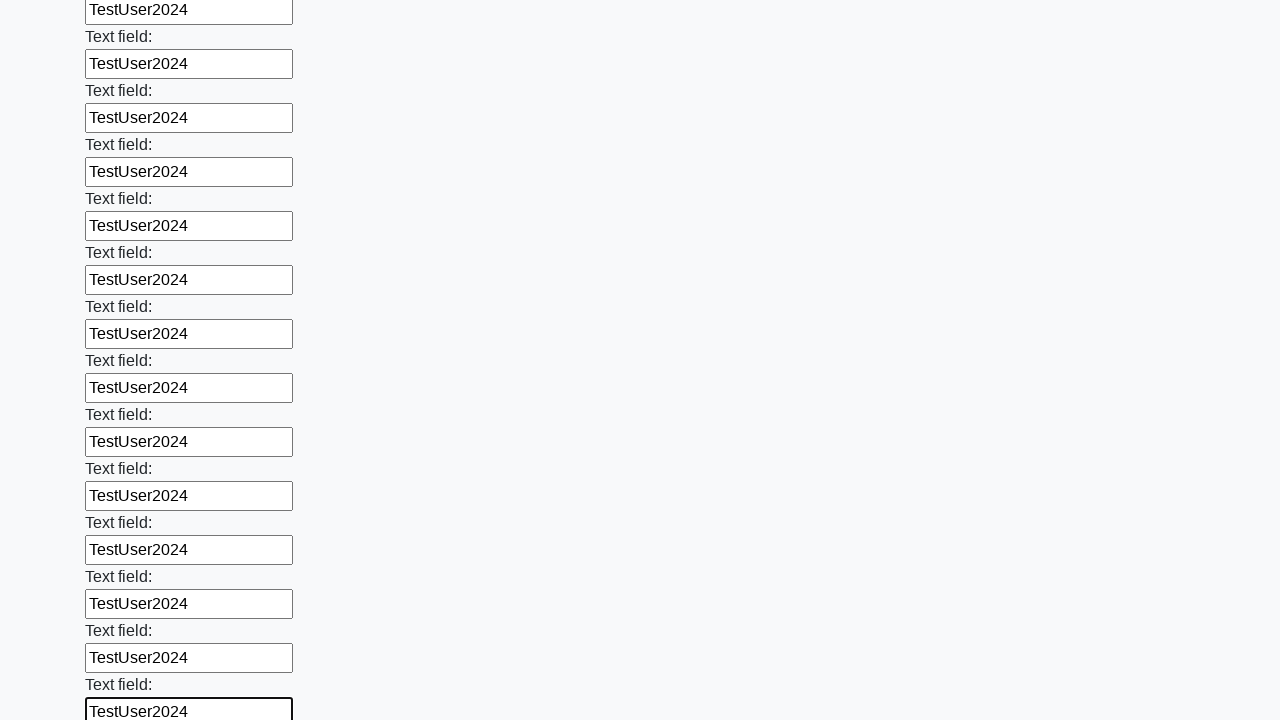

Filled input field with 'TestUser2024' on input >> nth=44
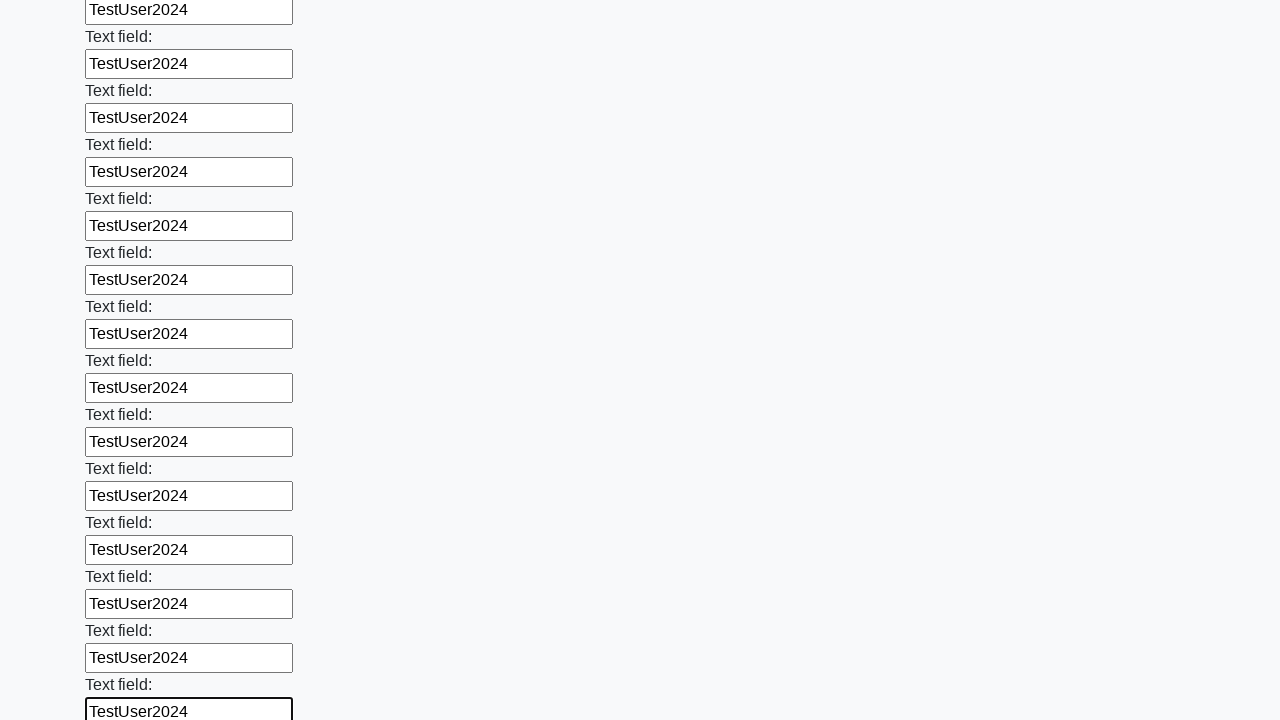

Filled input field with 'TestUser2024' on input >> nth=45
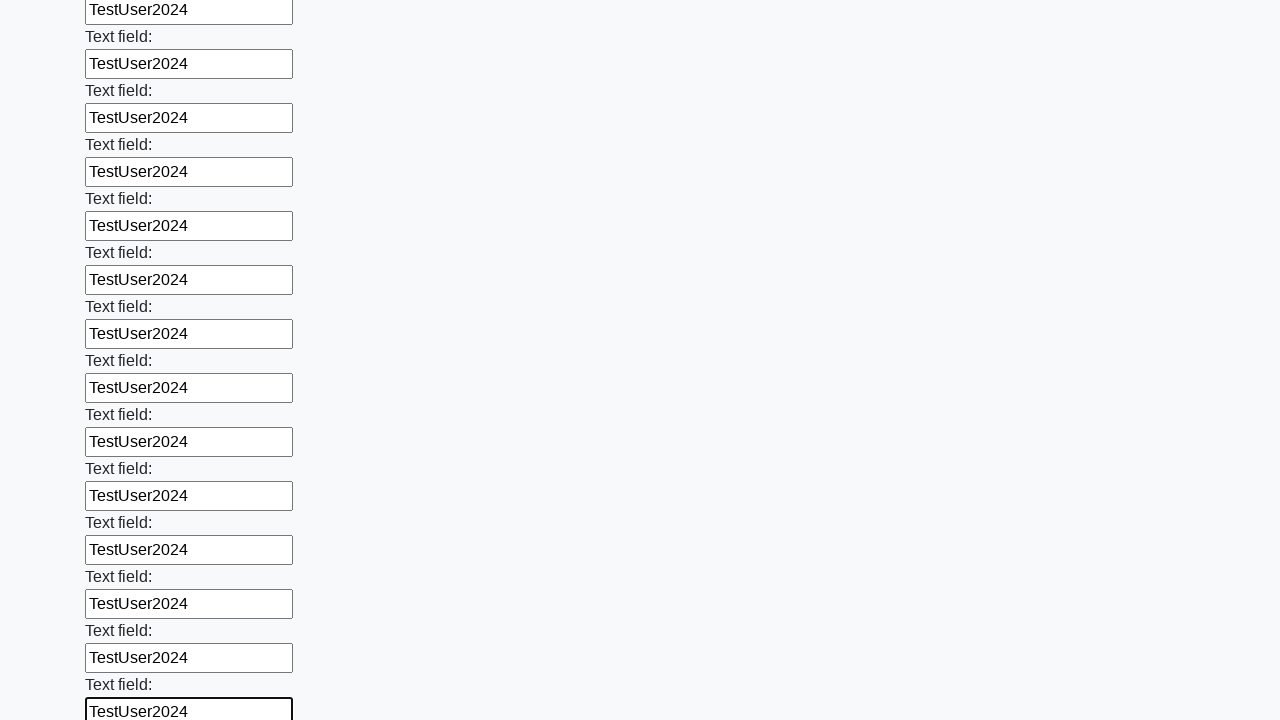

Filled input field with 'TestUser2024' on input >> nth=46
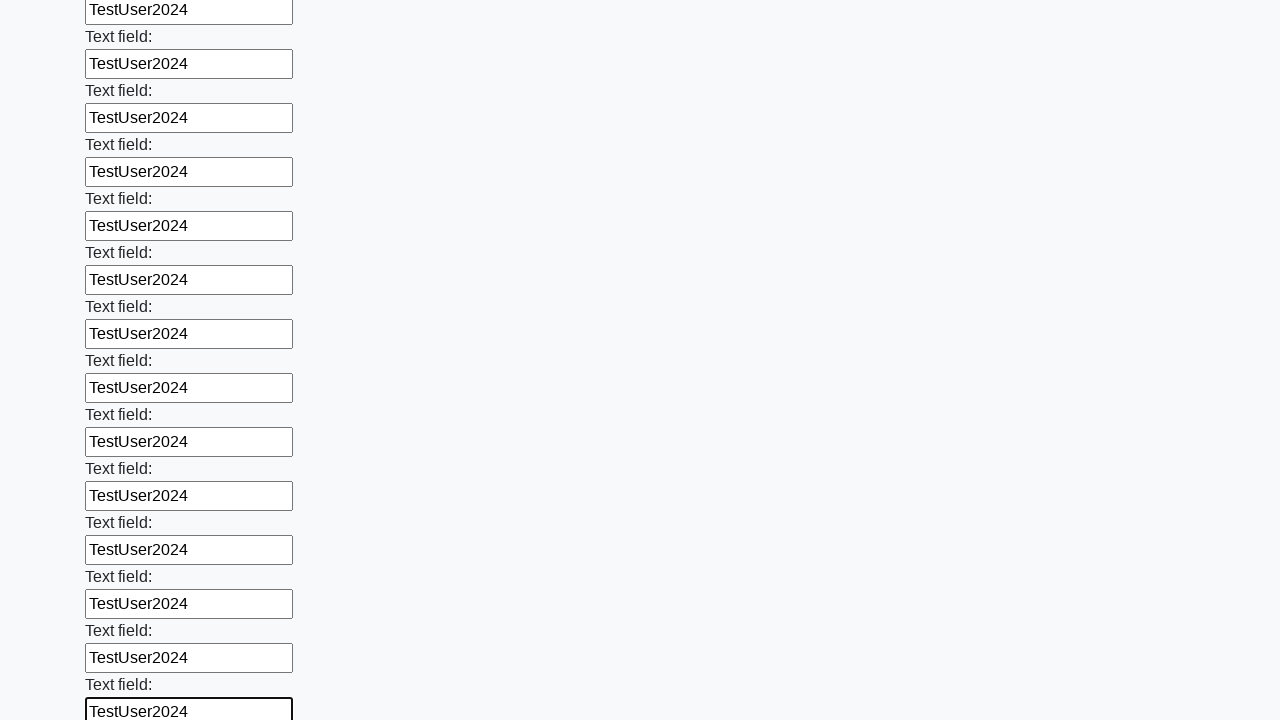

Filled input field with 'TestUser2024' on input >> nth=47
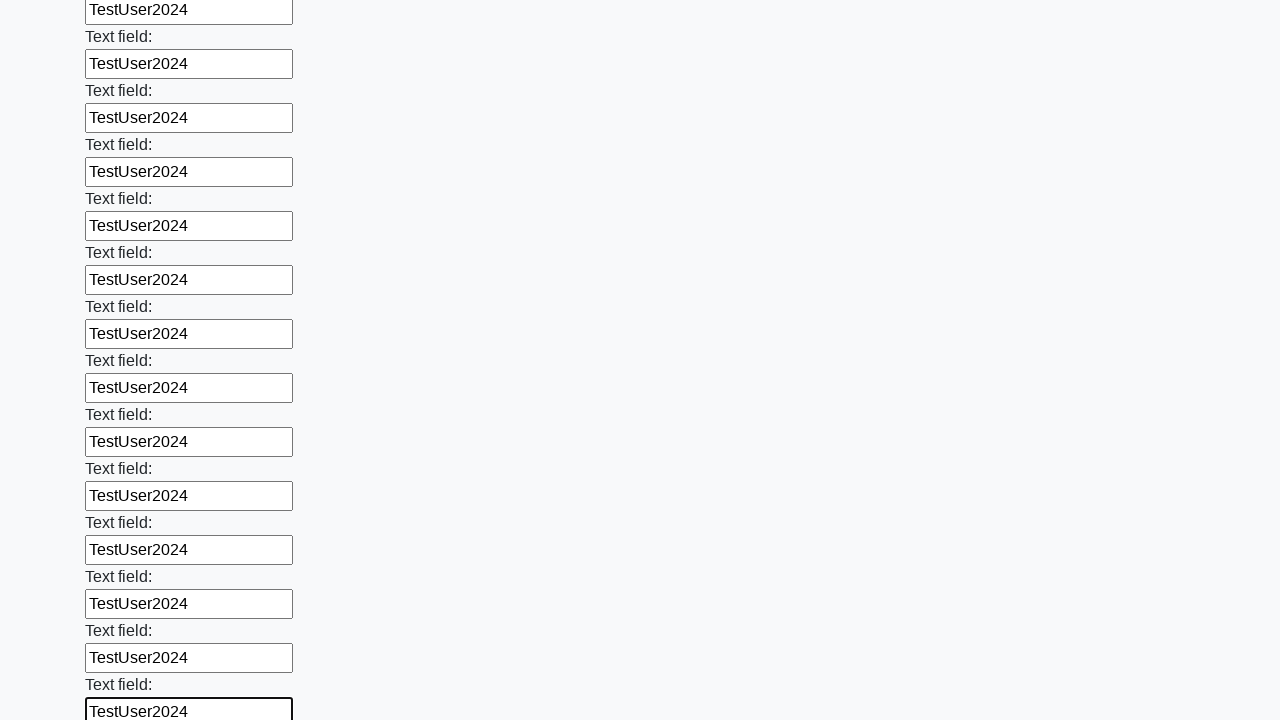

Filled input field with 'TestUser2024' on input >> nth=48
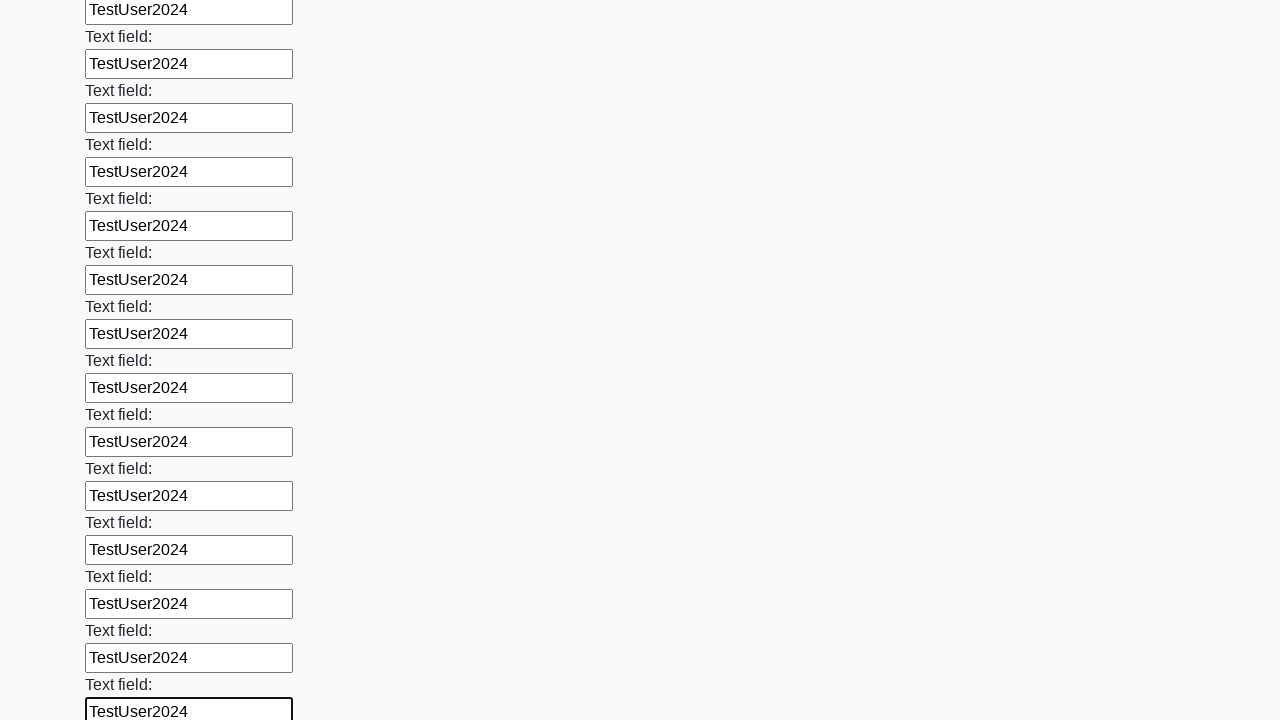

Filled input field with 'TestUser2024' on input >> nth=49
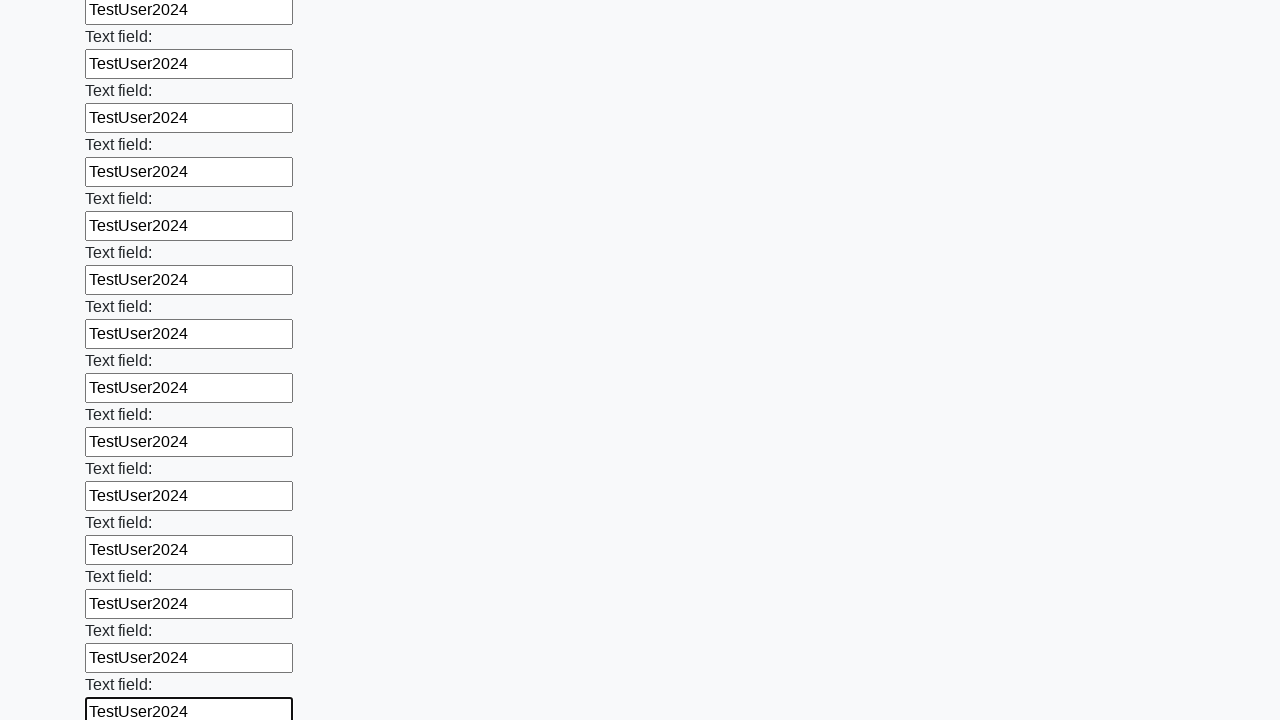

Filled input field with 'TestUser2024' on input >> nth=50
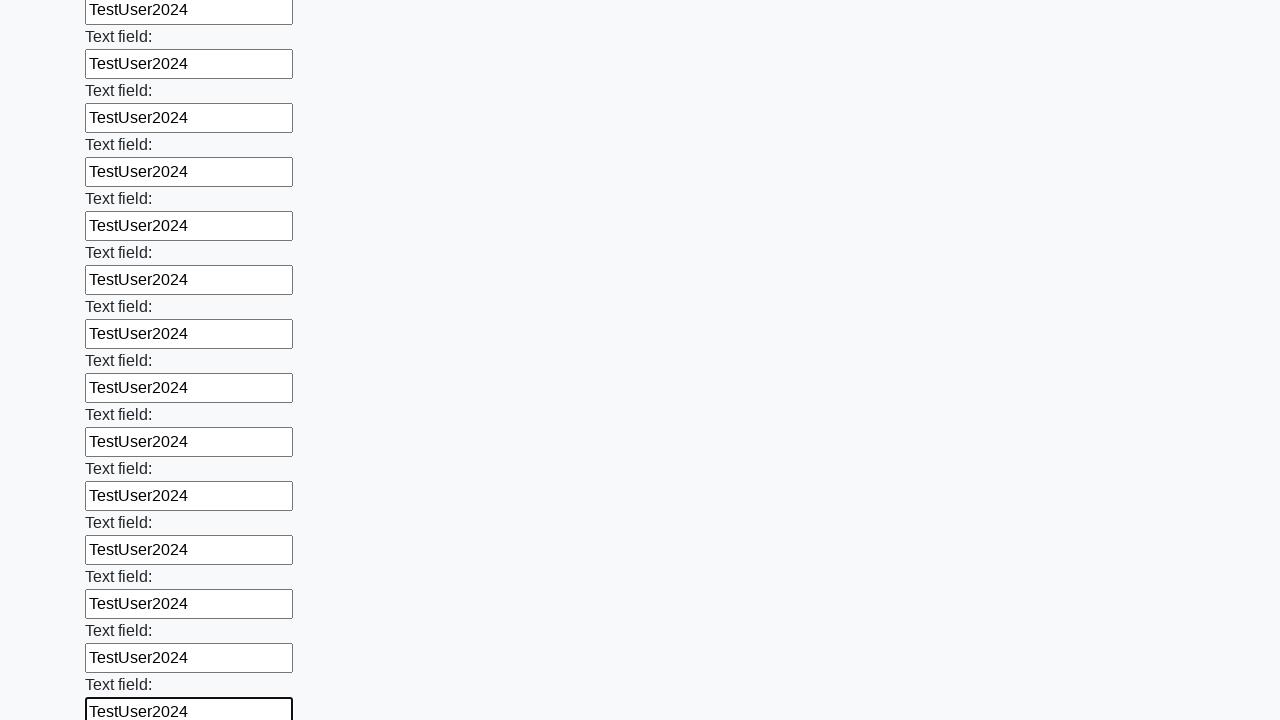

Filled input field with 'TestUser2024' on input >> nth=51
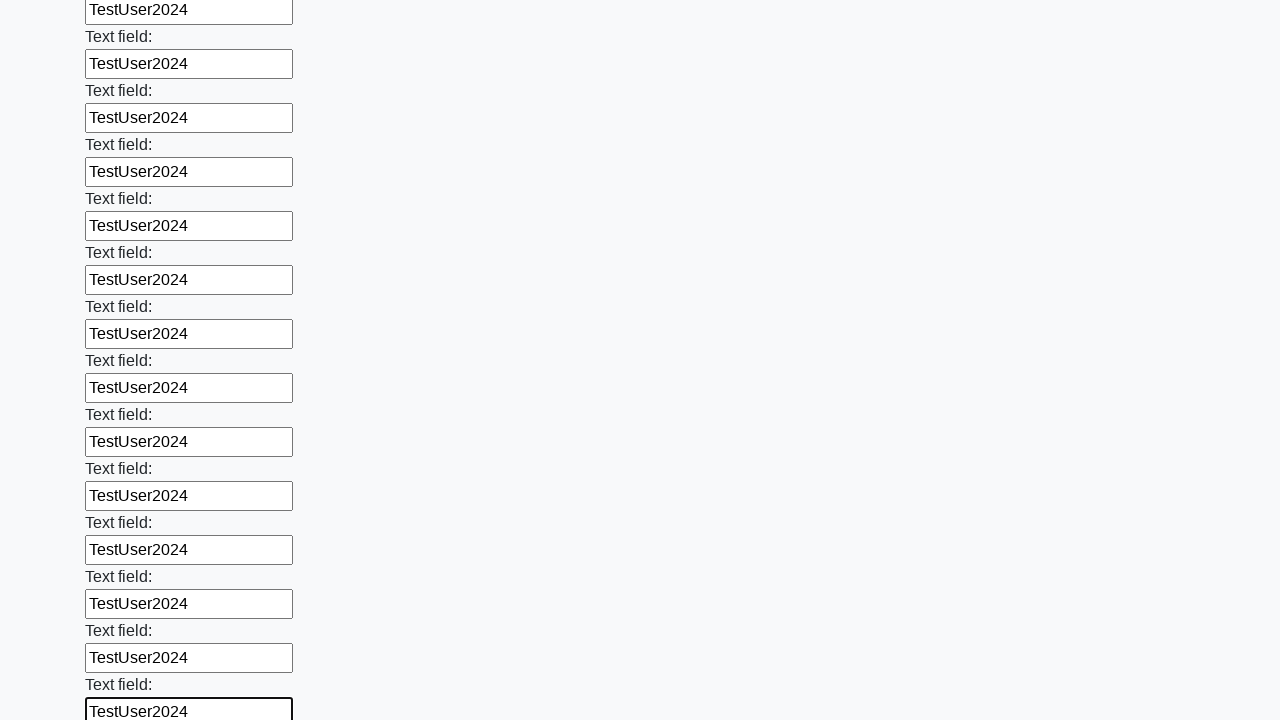

Filled input field with 'TestUser2024' on input >> nth=52
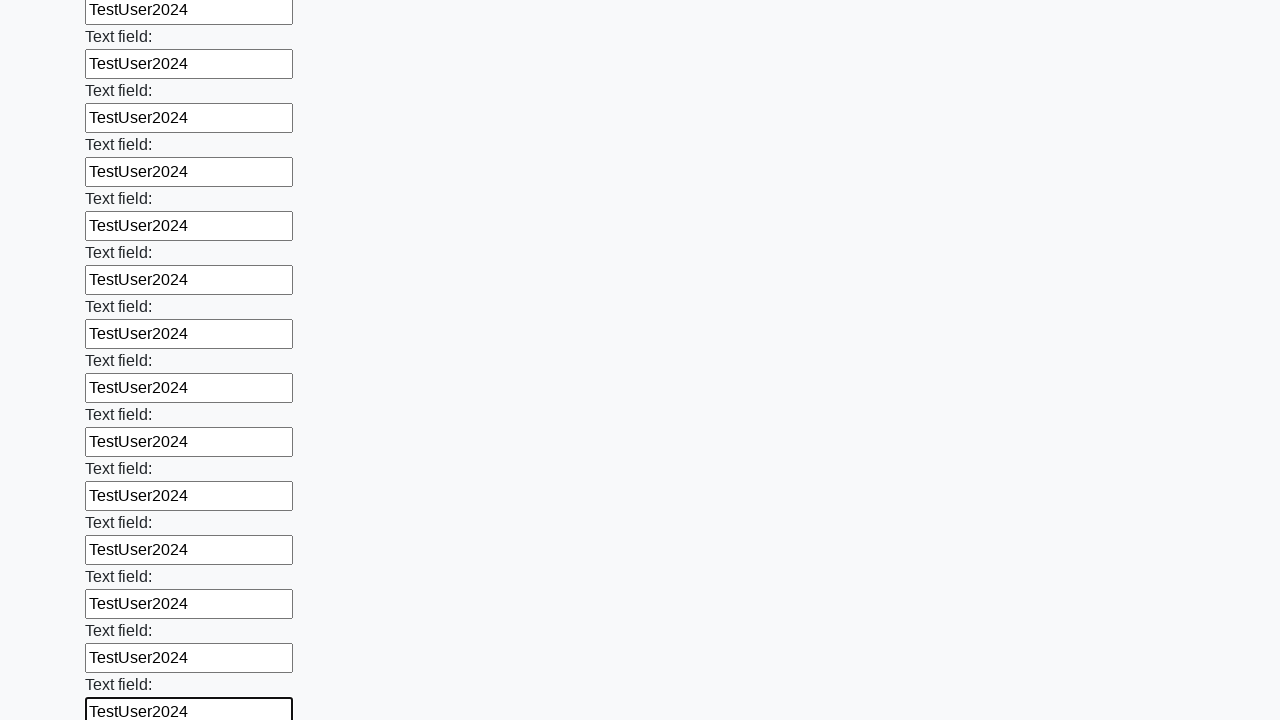

Filled input field with 'TestUser2024' on input >> nth=53
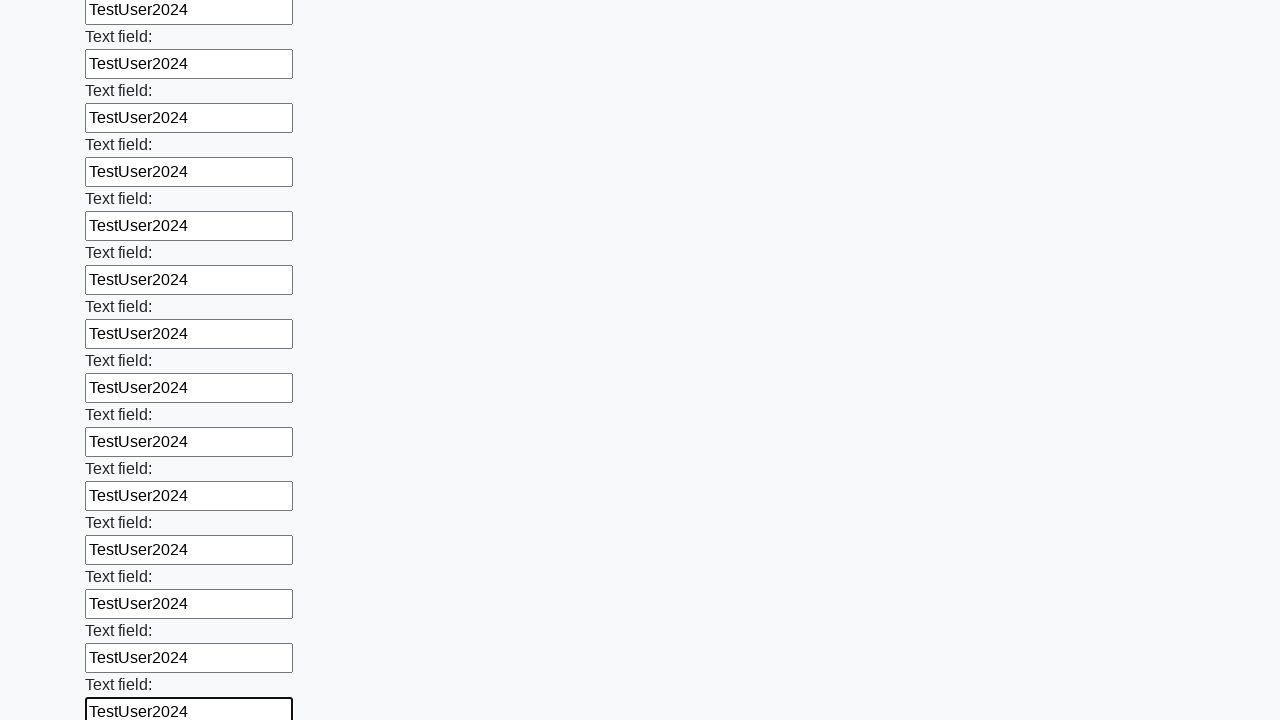

Filled input field with 'TestUser2024' on input >> nth=54
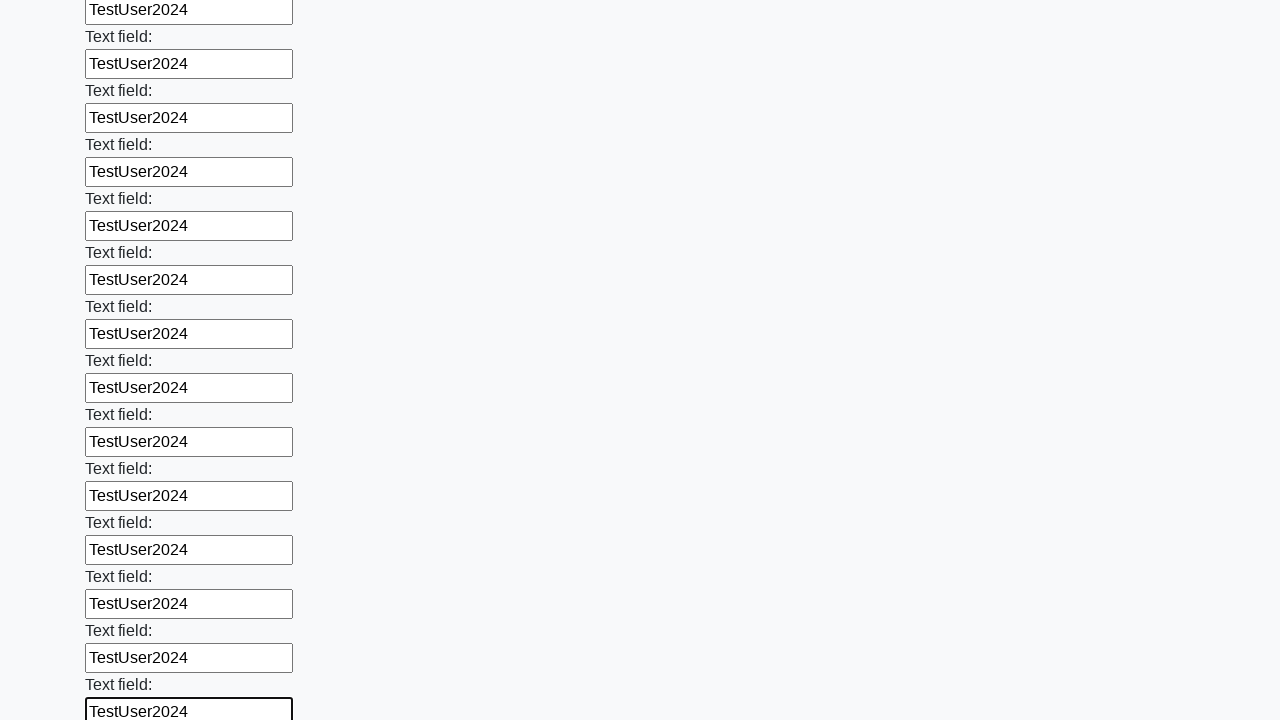

Filled input field with 'TestUser2024' on input >> nth=55
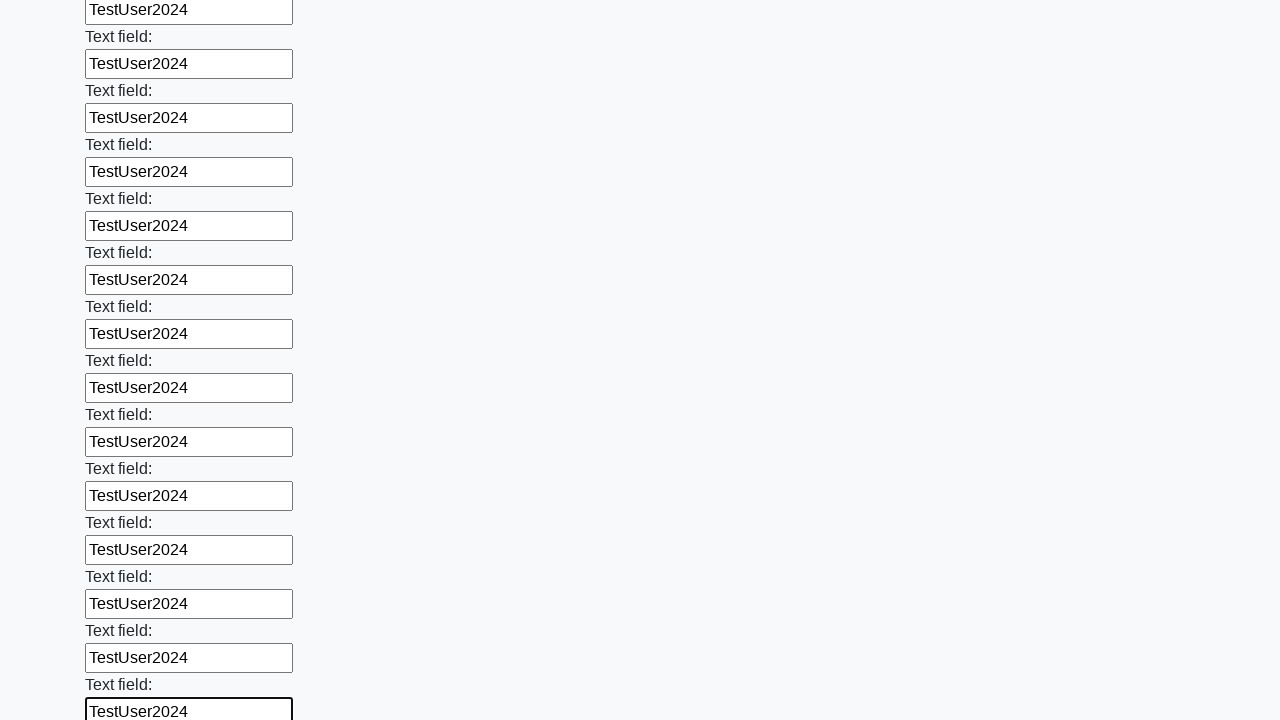

Filled input field with 'TestUser2024' on input >> nth=56
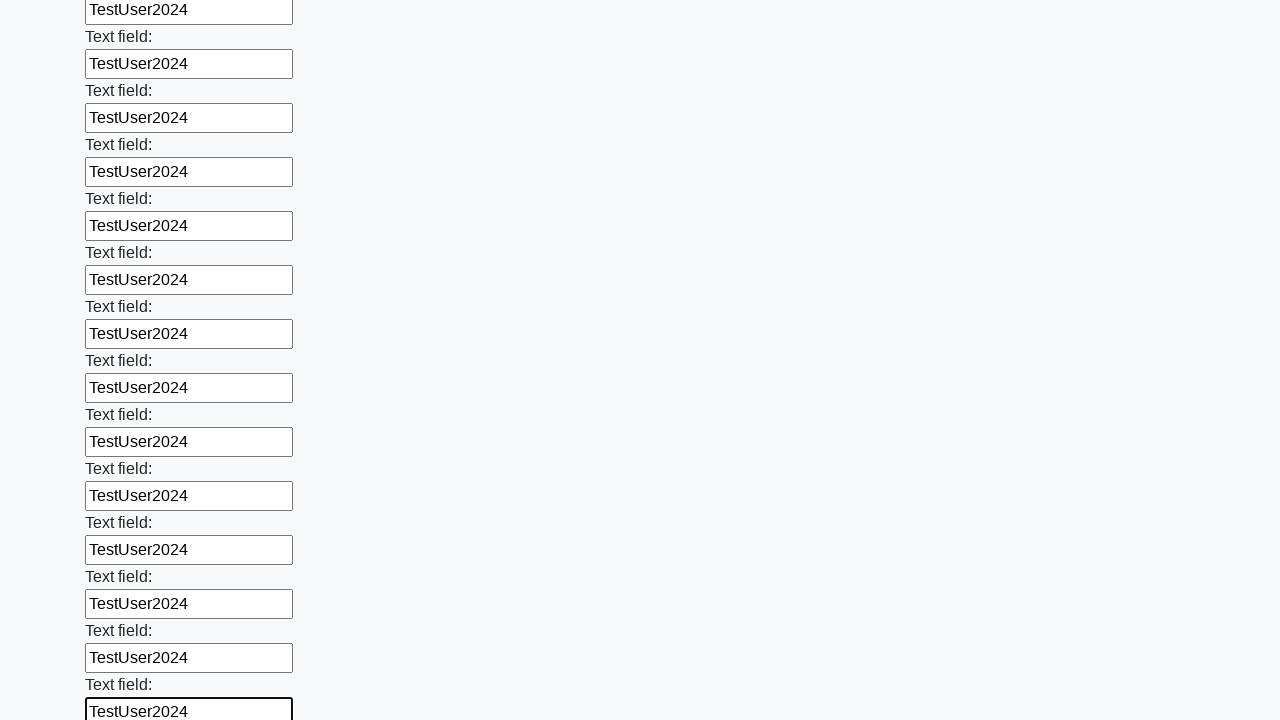

Filled input field with 'TestUser2024' on input >> nth=57
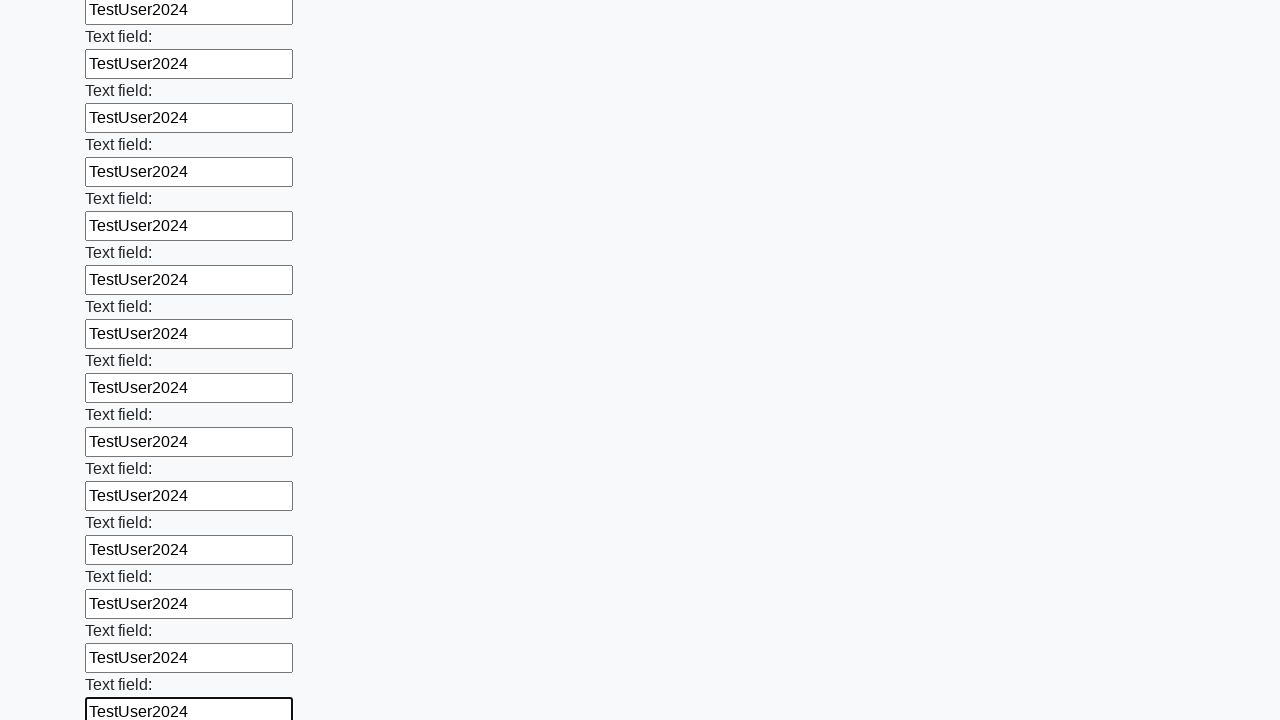

Filled input field with 'TestUser2024' on input >> nth=58
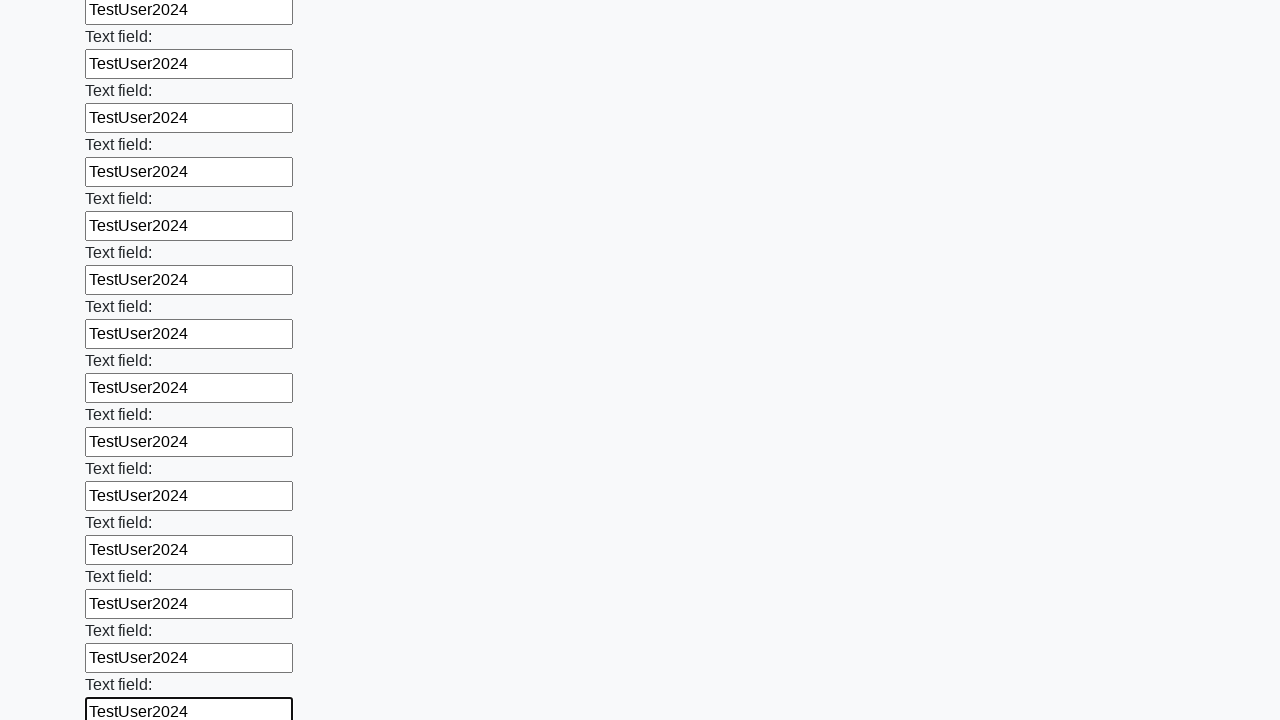

Filled input field with 'TestUser2024' on input >> nth=59
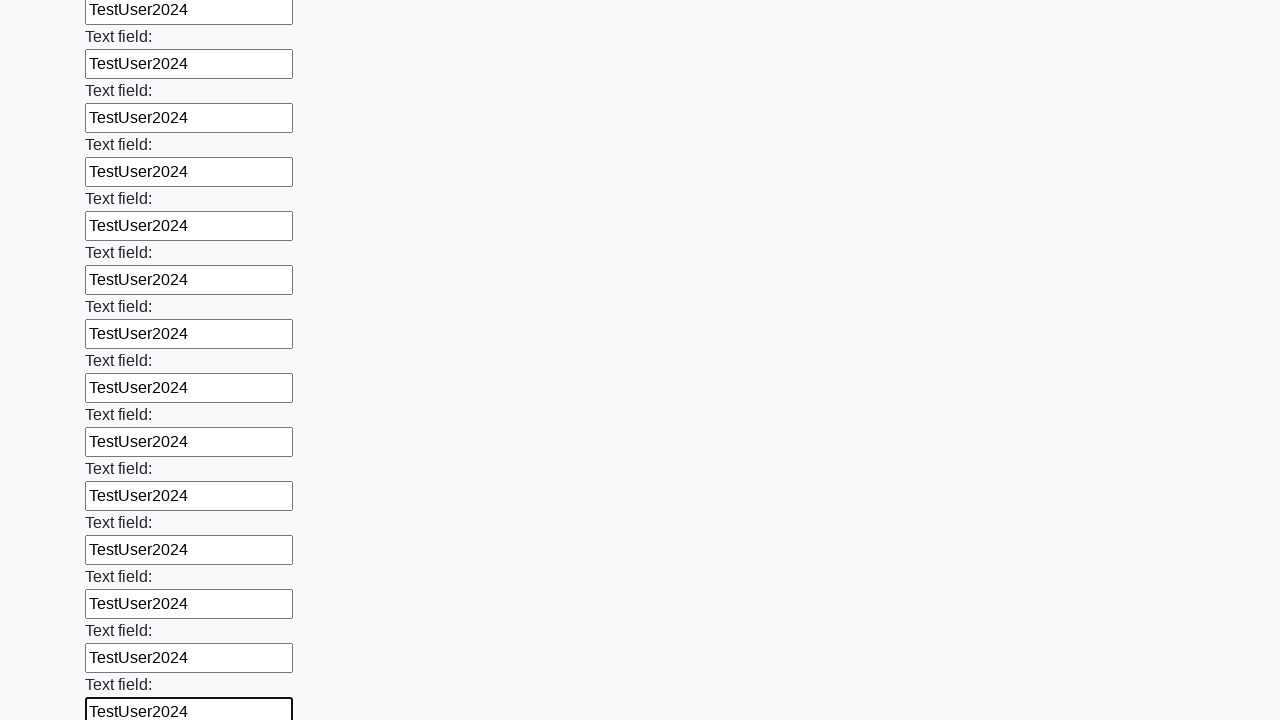

Filled input field with 'TestUser2024' on input >> nth=60
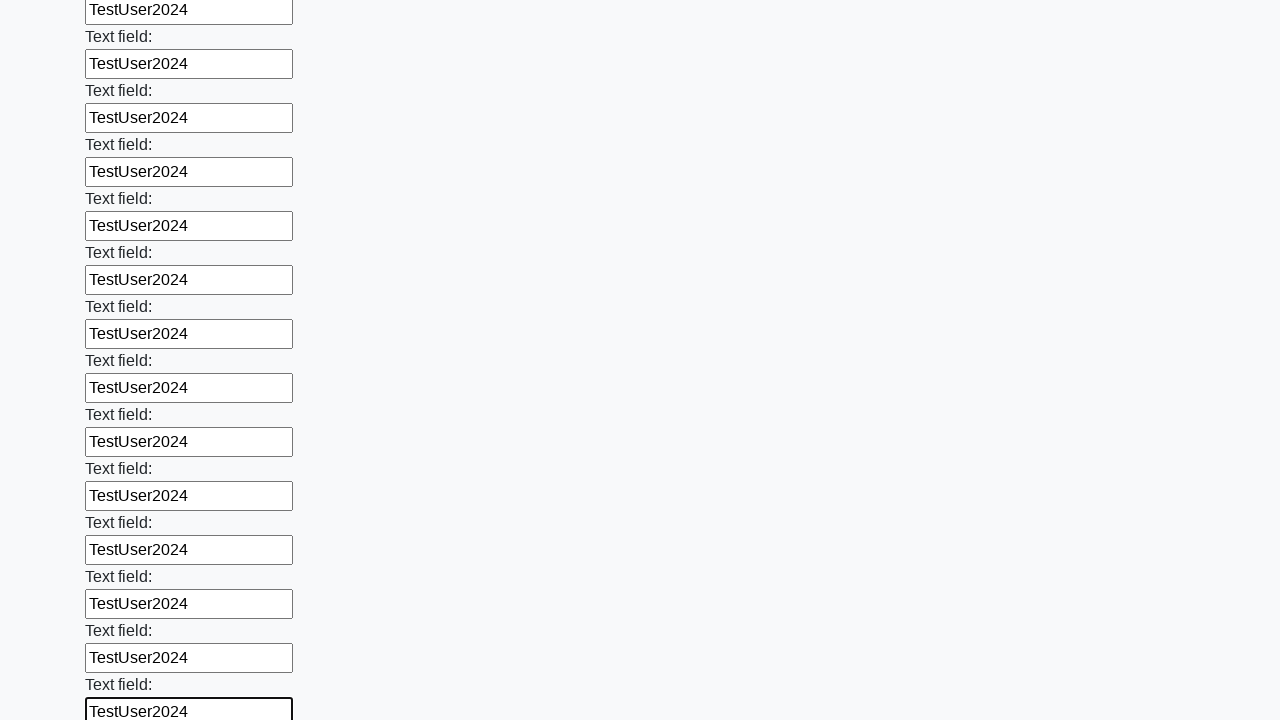

Filled input field with 'TestUser2024' on input >> nth=61
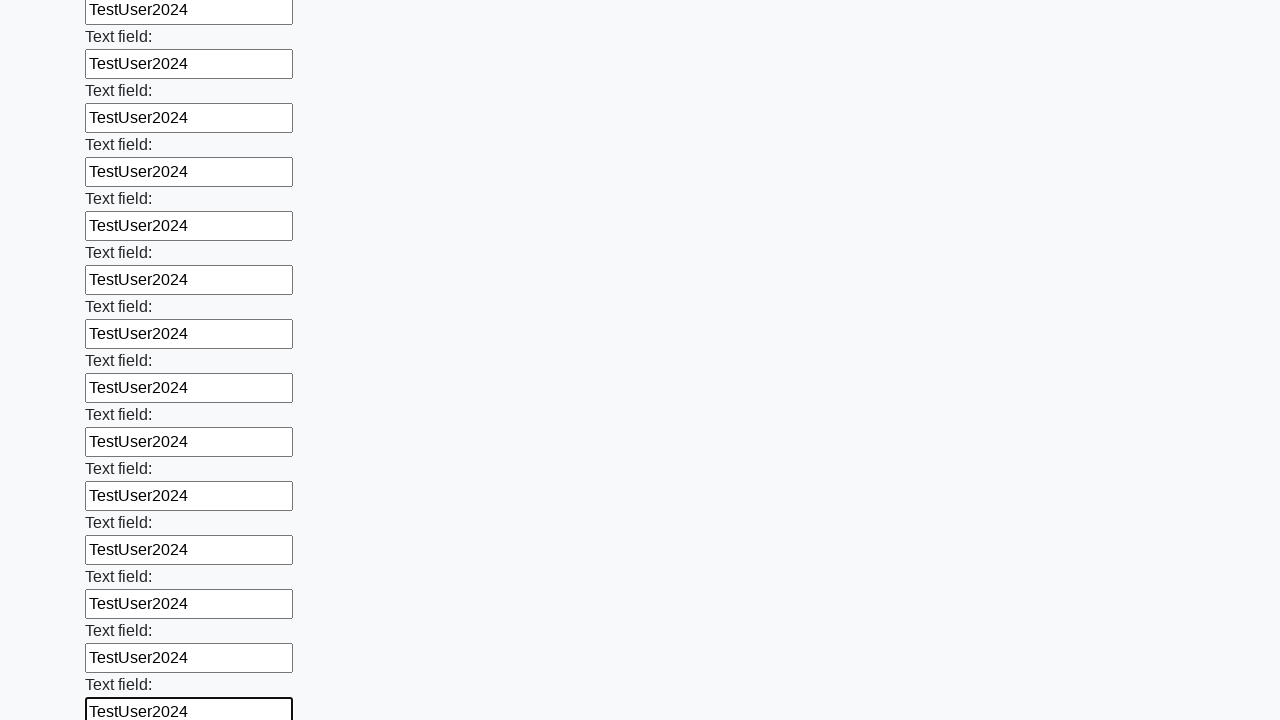

Filled input field with 'TestUser2024' on input >> nth=62
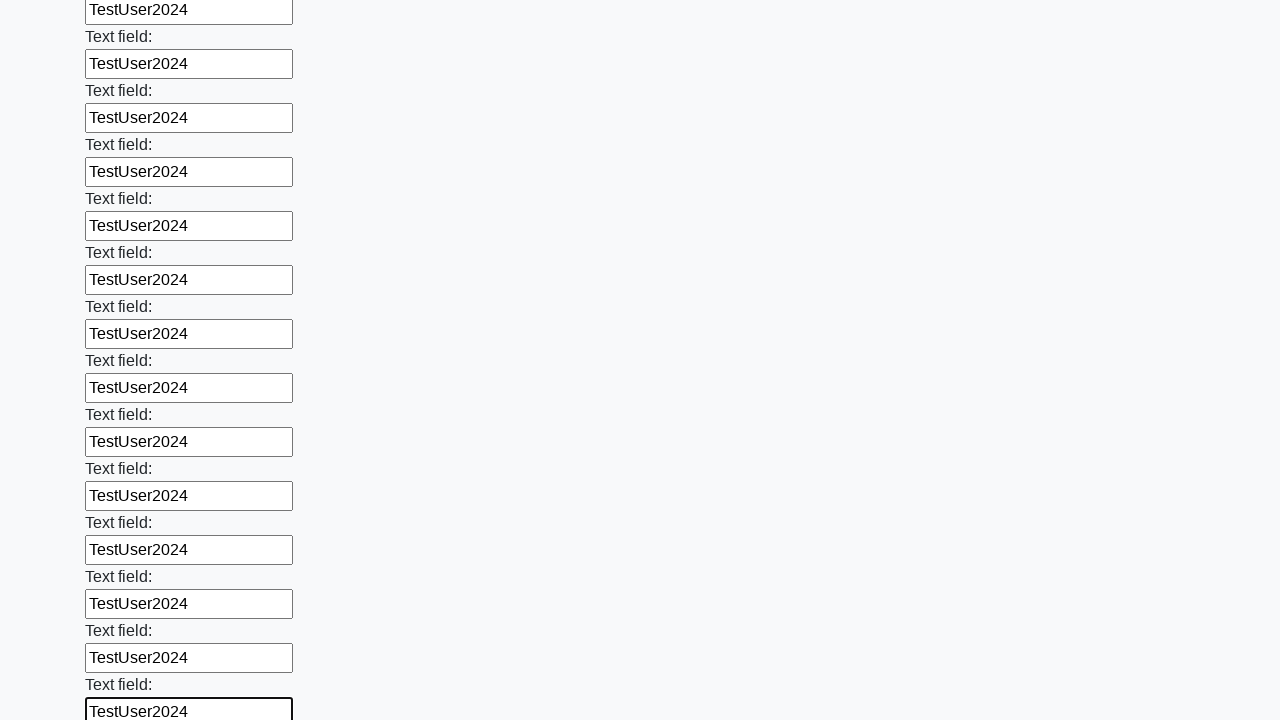

Filled input field with 'TestUser2024' on input >> nth=63
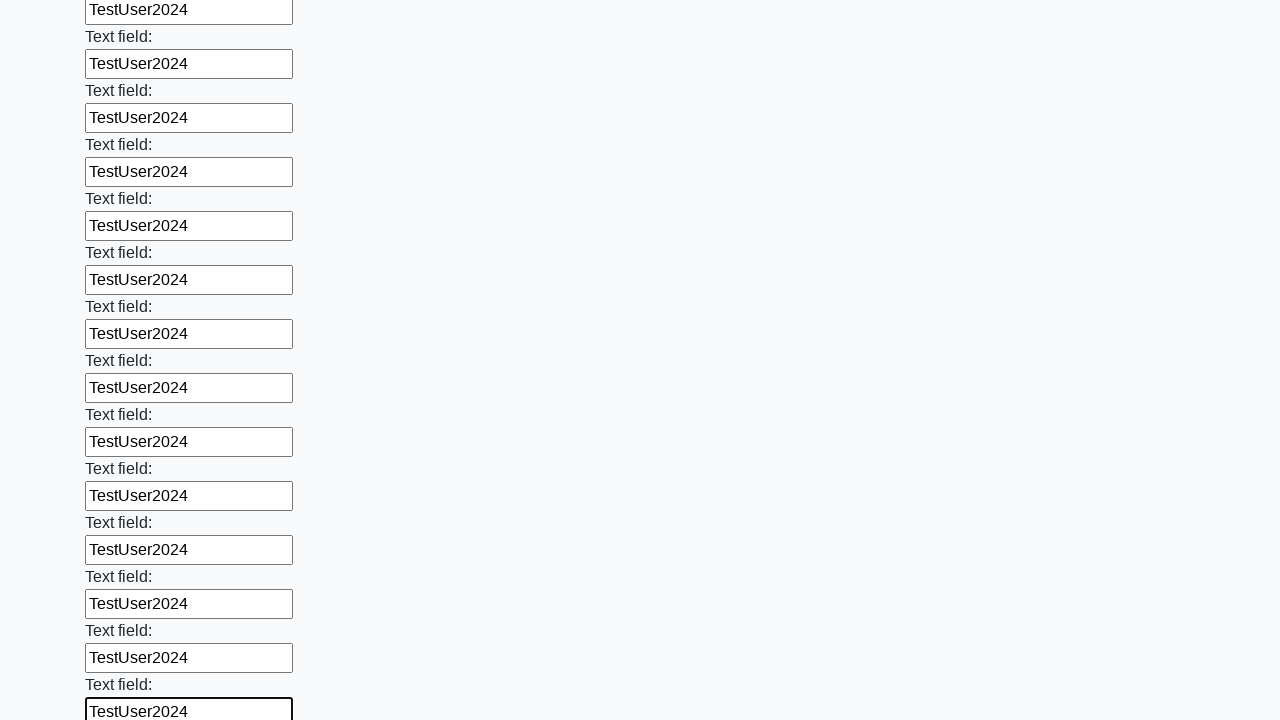

Filled input field with 'TestUser2024' on input >> nth=64
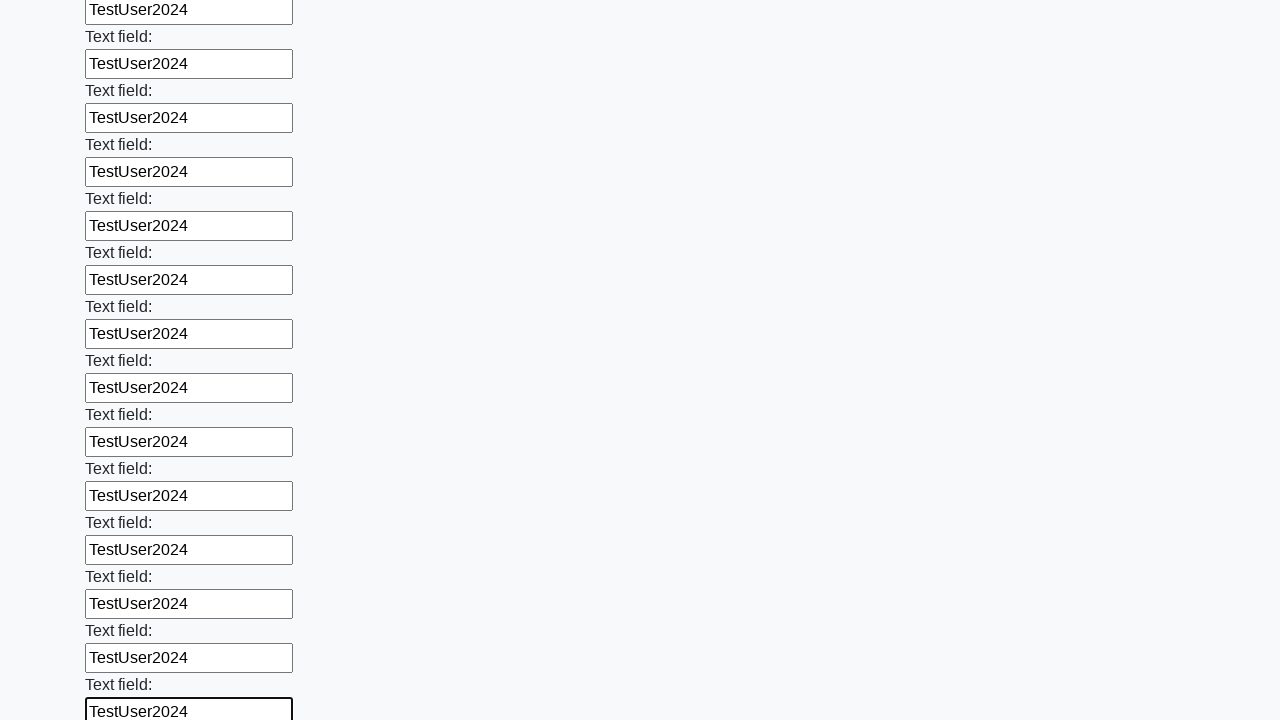

Filled input field with 'TestUser2024' on input >> nth=65
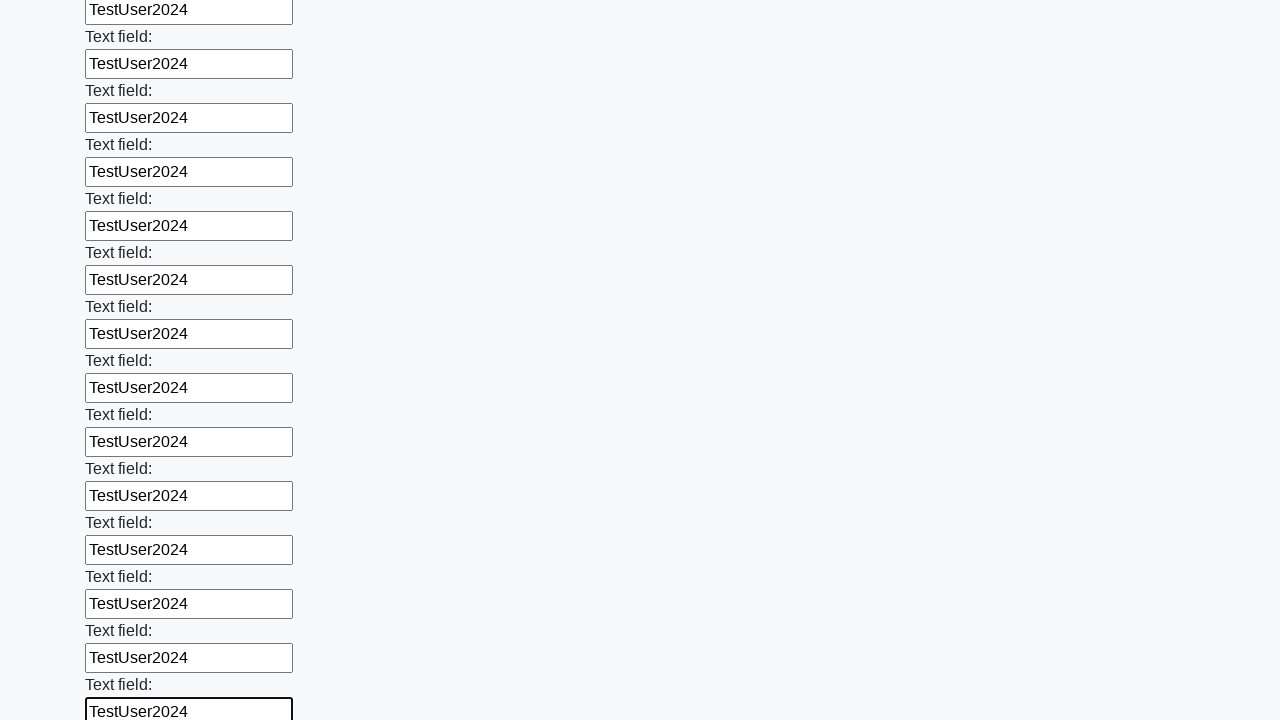

Filled input field with 'TestUser2024' on input >> nth=66
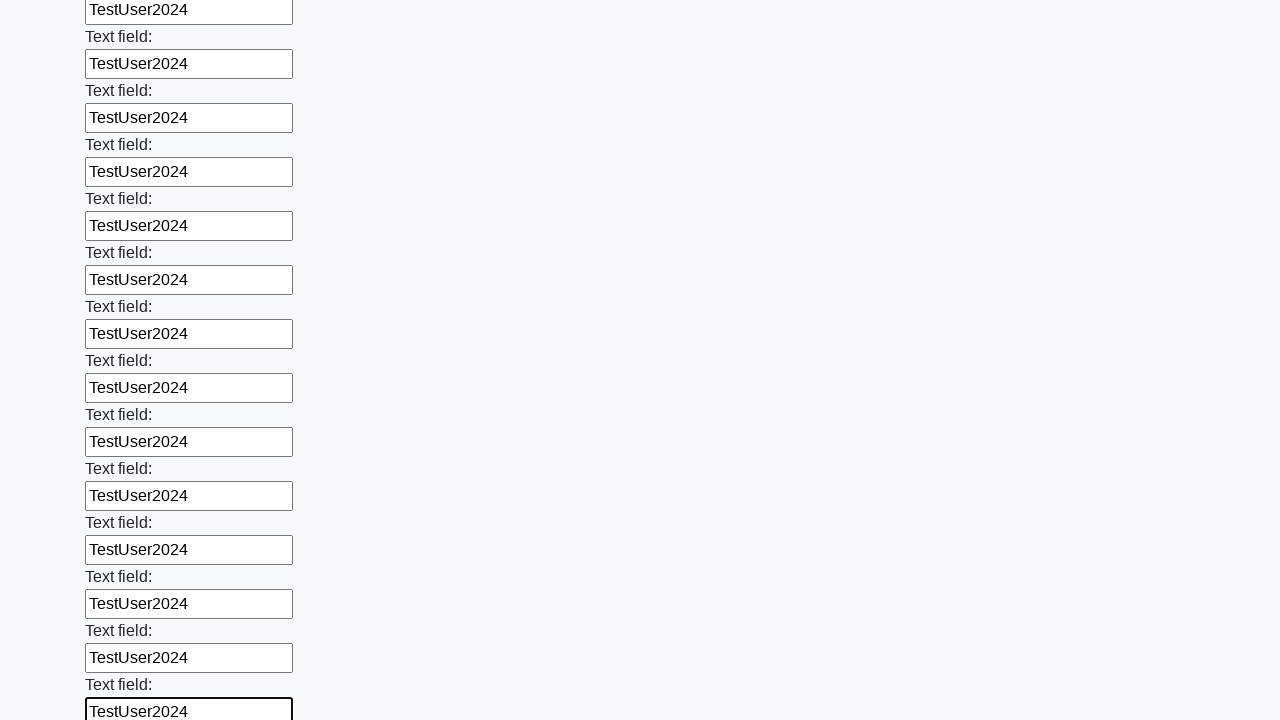

Filled input field with 'TestUser2024' on input >> nth=67
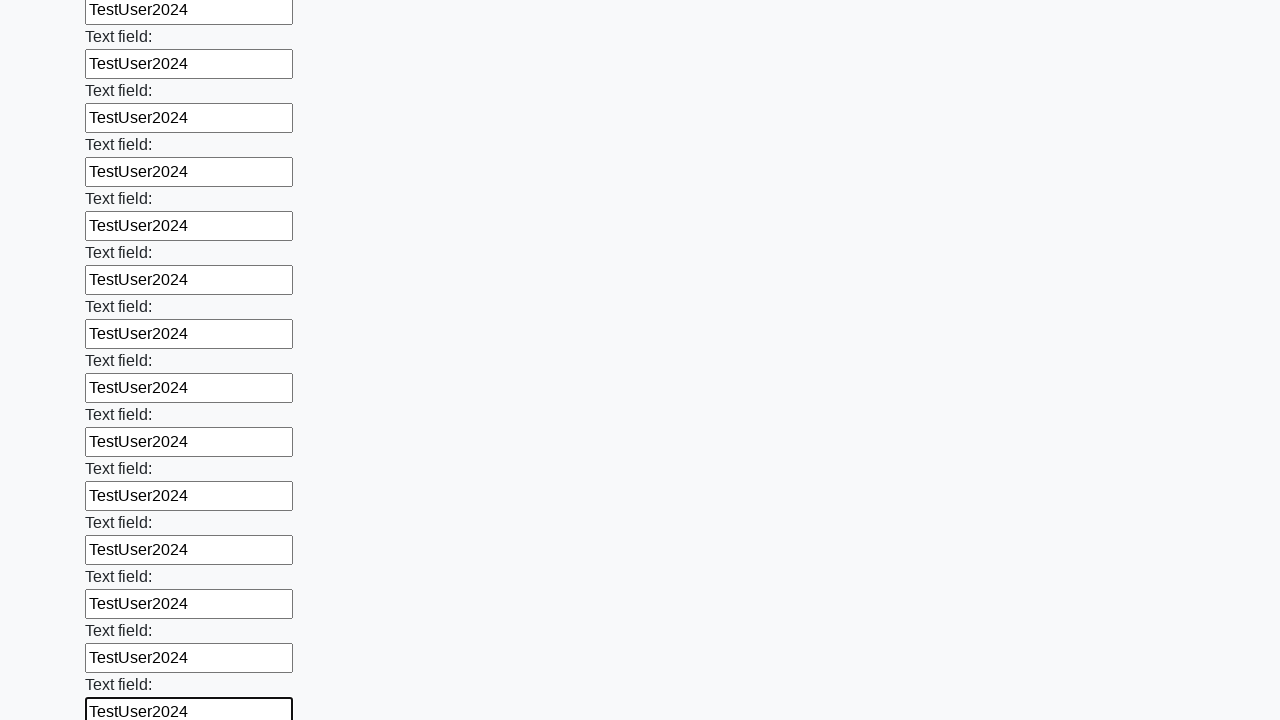

Filled input field with 'TestUser2024' on input >> nth=68
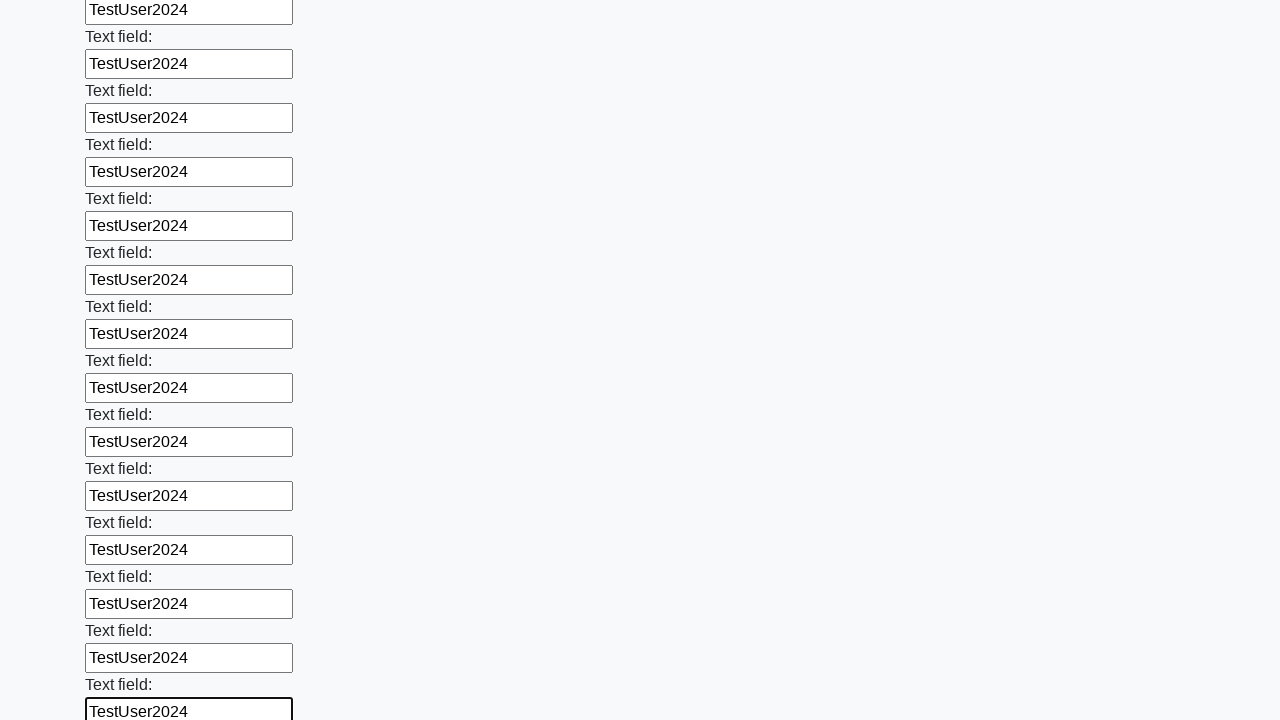

Filled input field with 'TestUser2024' on input >> nth=69
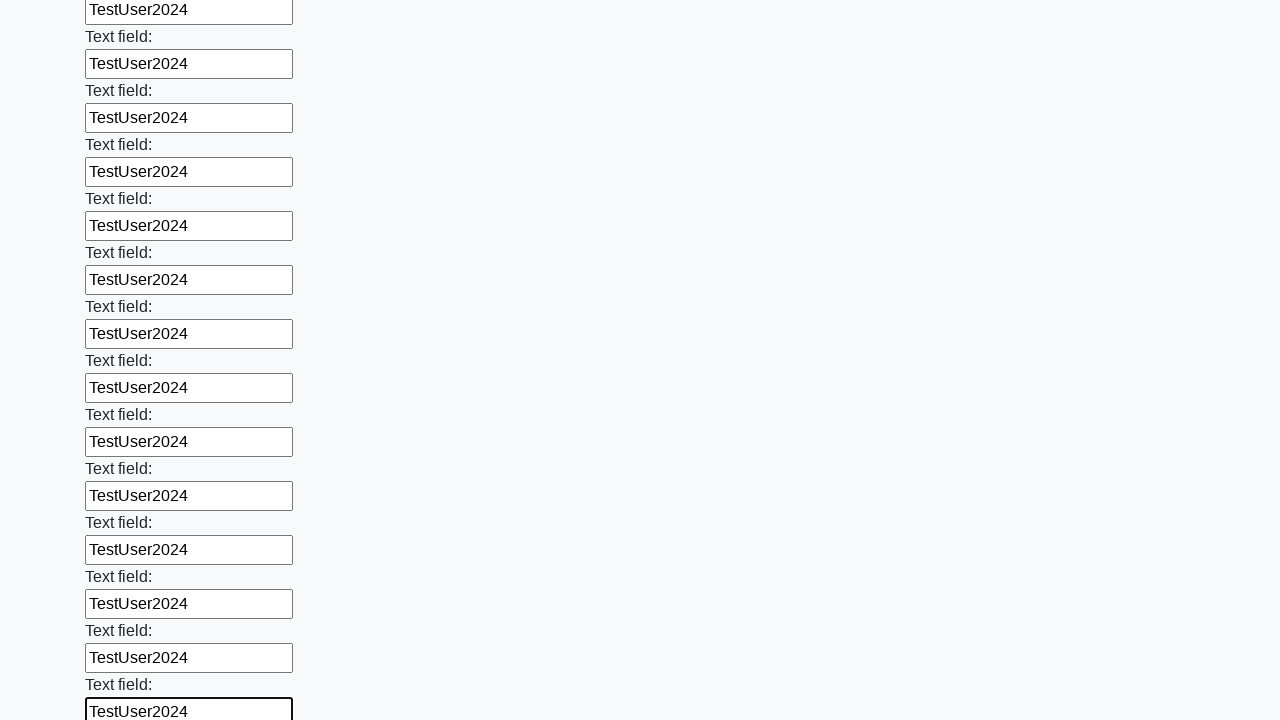

Filled input field with 'TestUser2024' on input >> nth=70
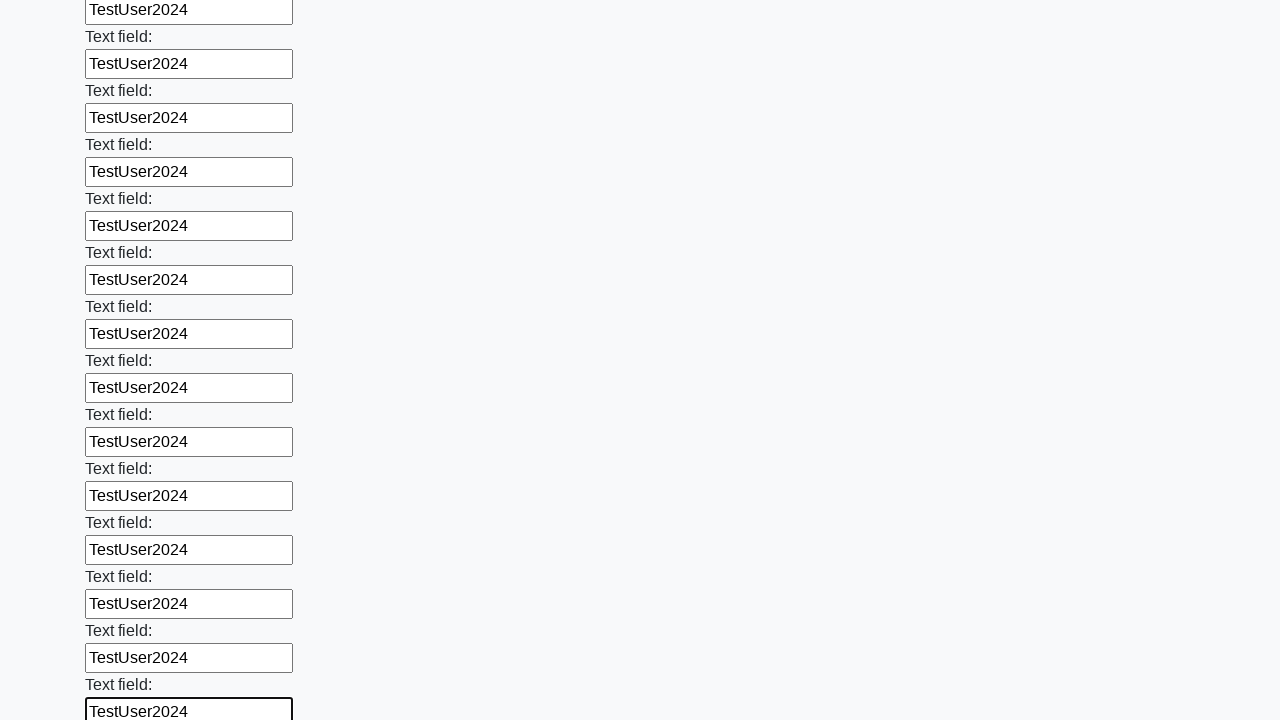

Filled input field with 'TestUser2024' on input >> nth=71
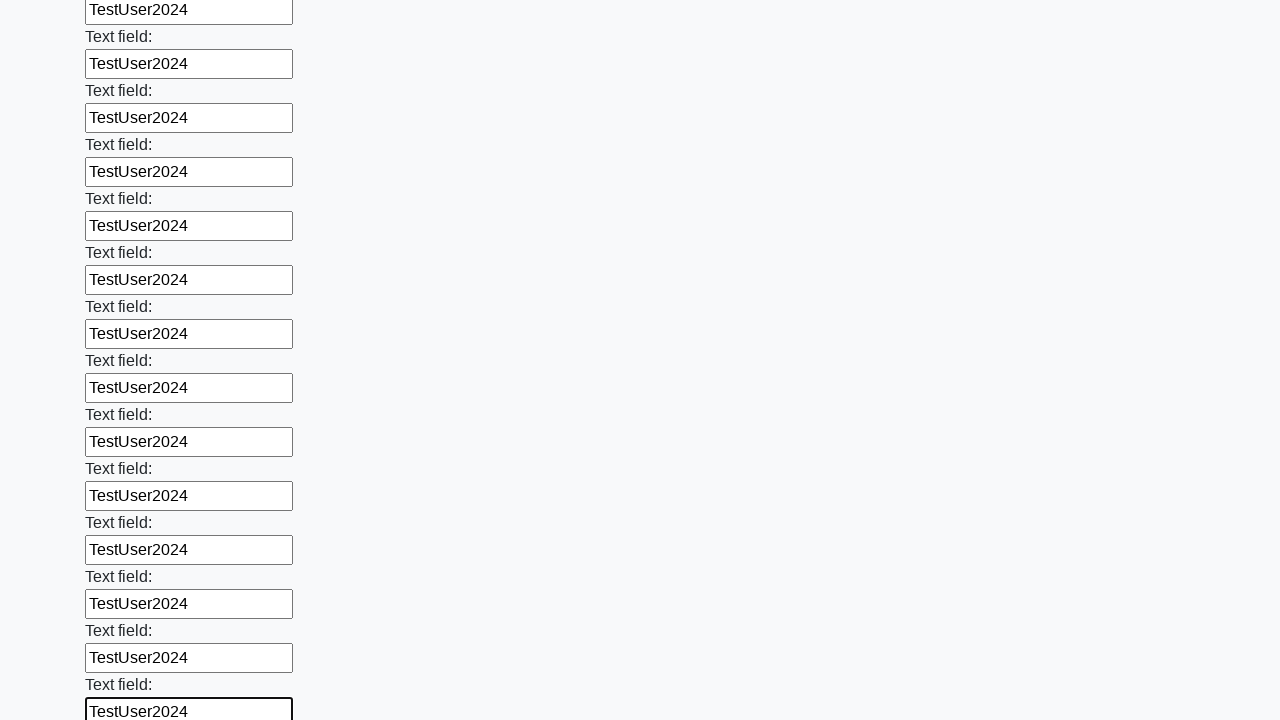

Filled input field with 'TestUser2024' on input >> nth=72
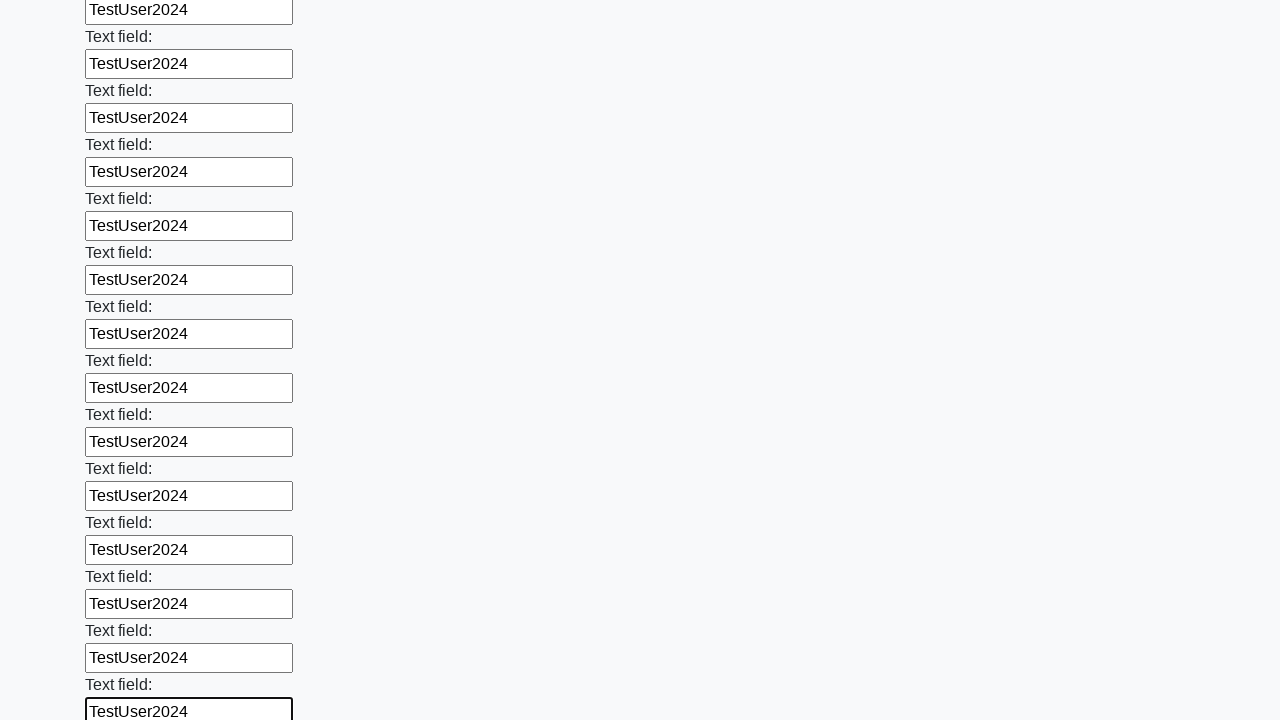

Filled input field with 'TestUser2024' on input >> nth=73
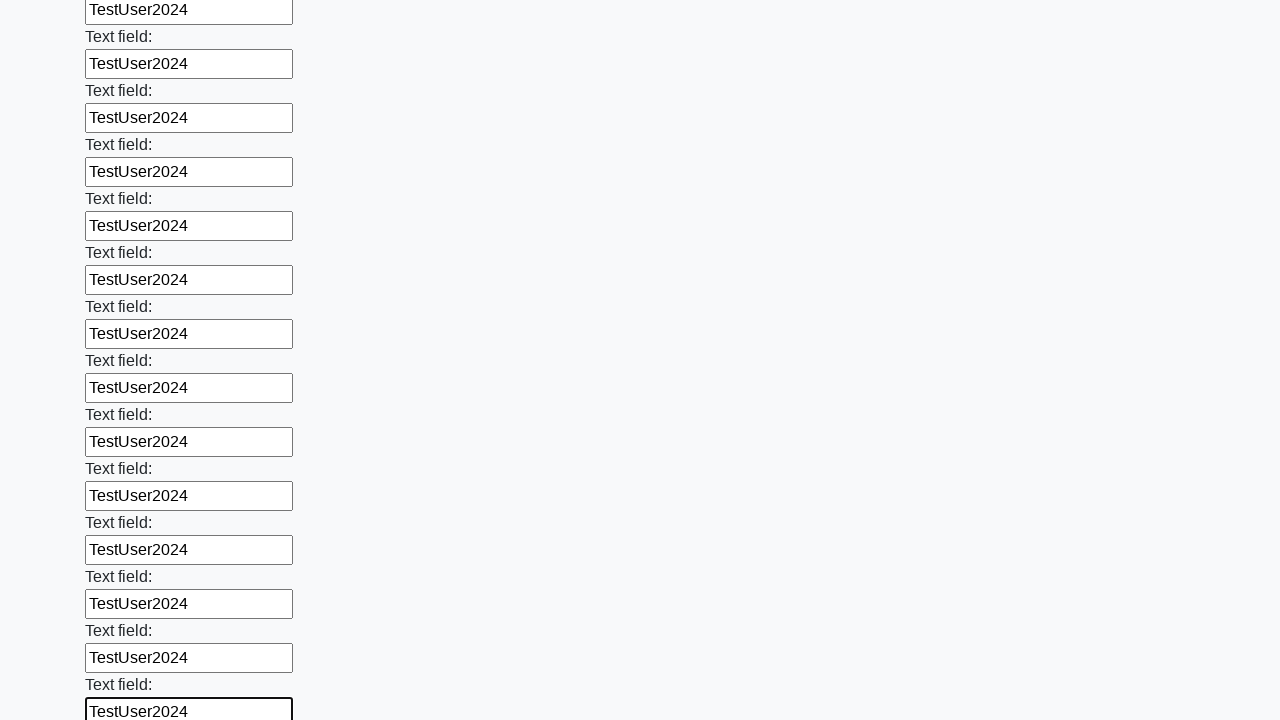

Filled input field with 'TestUser2024' on input >> nth=74
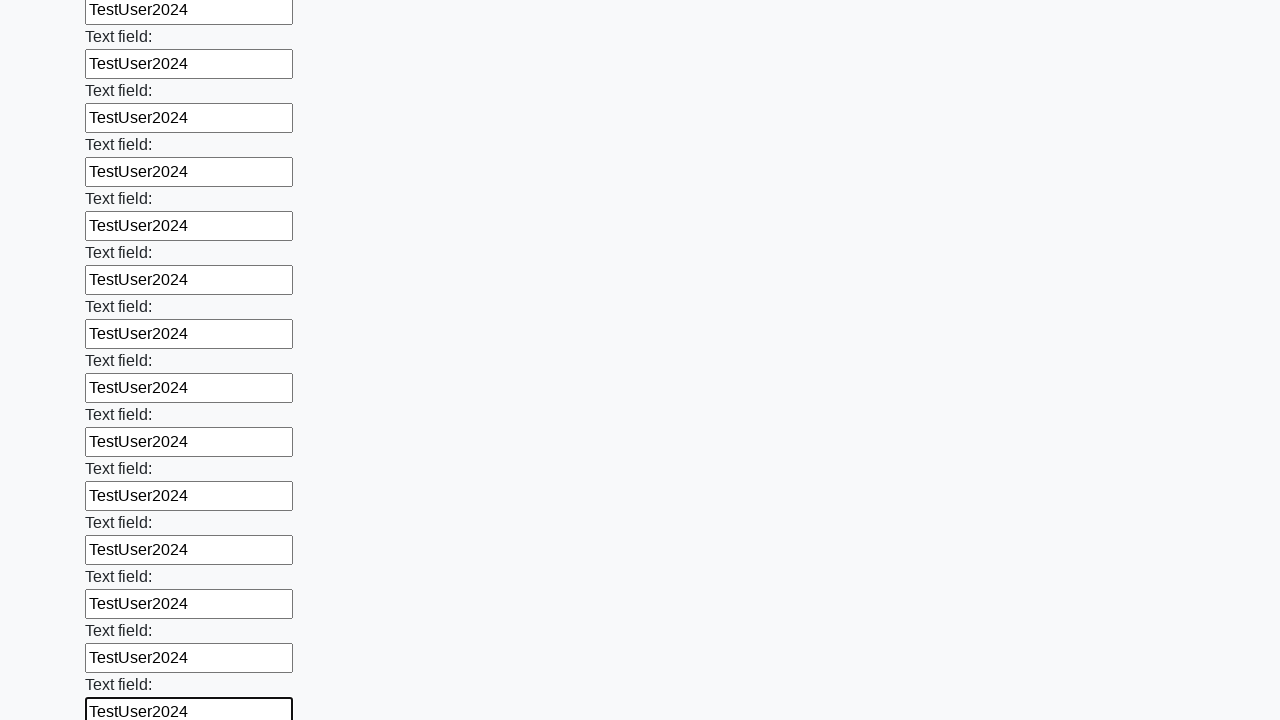

Filled input field with 'TestUser2024' on input >> nth=75
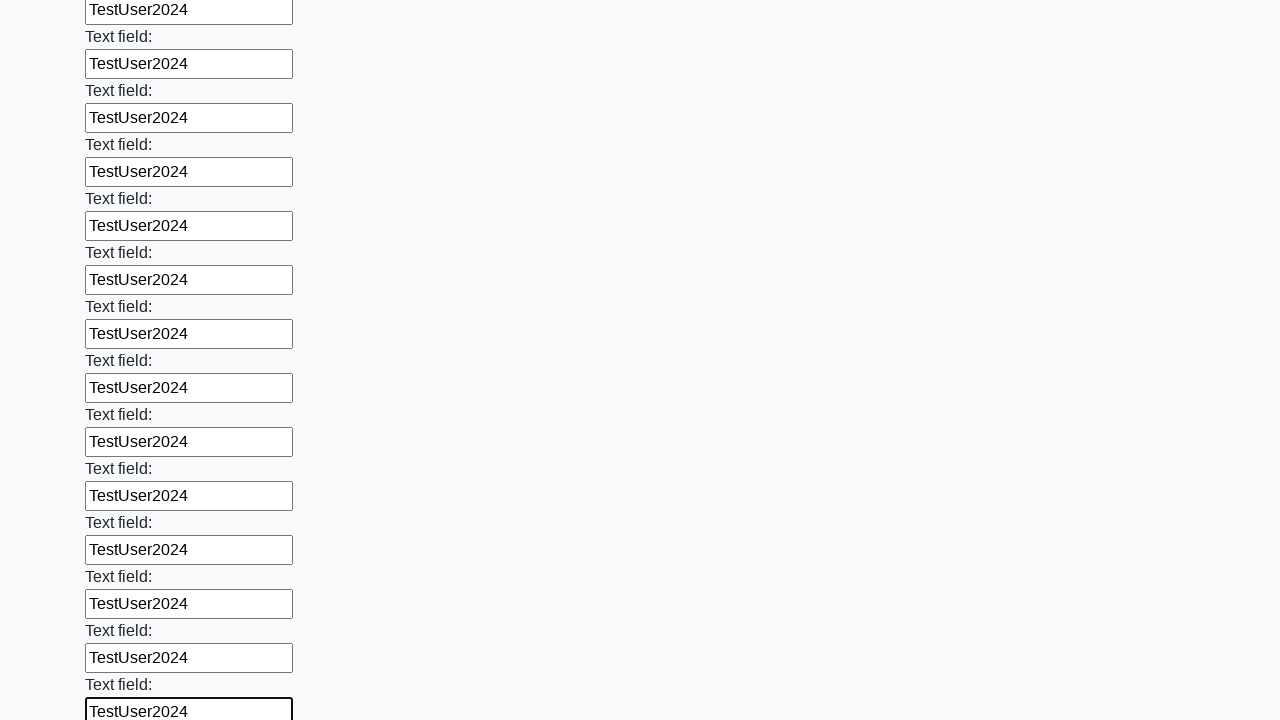

Filled input field with 'TestUser2024' on input >> nth=76
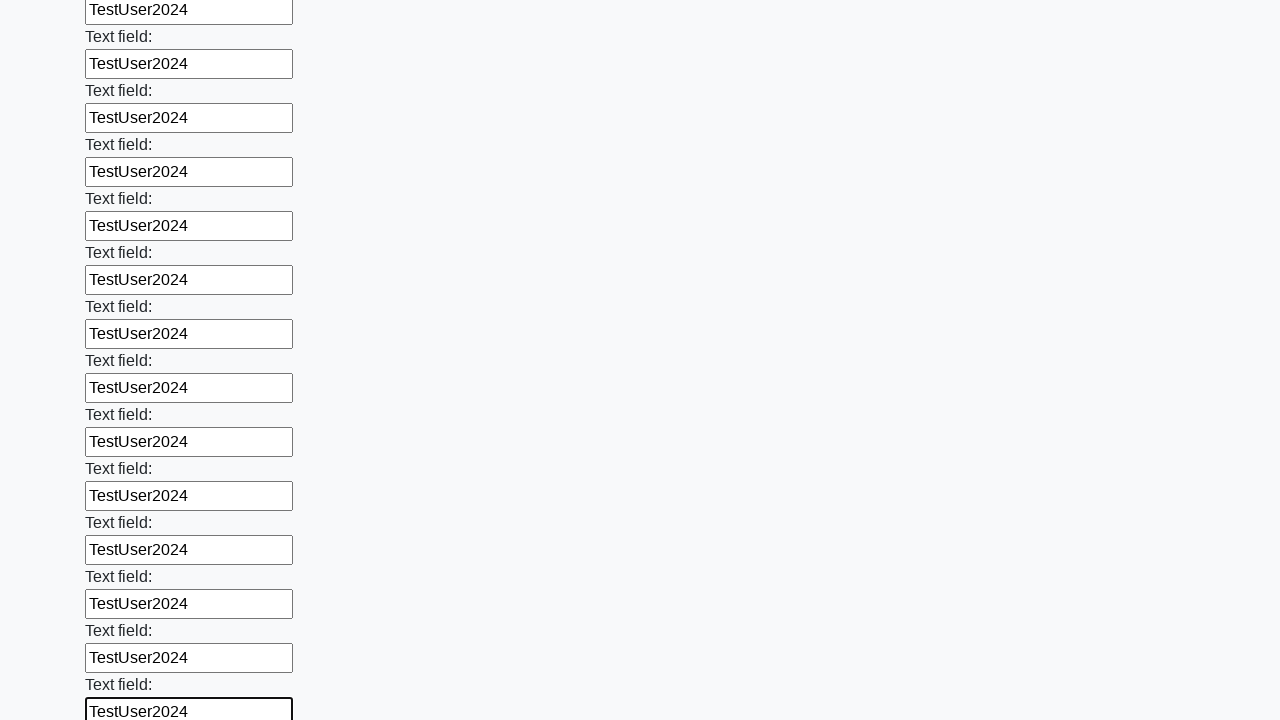

Filled input field with 'TestUser2024' on input >> nth=77
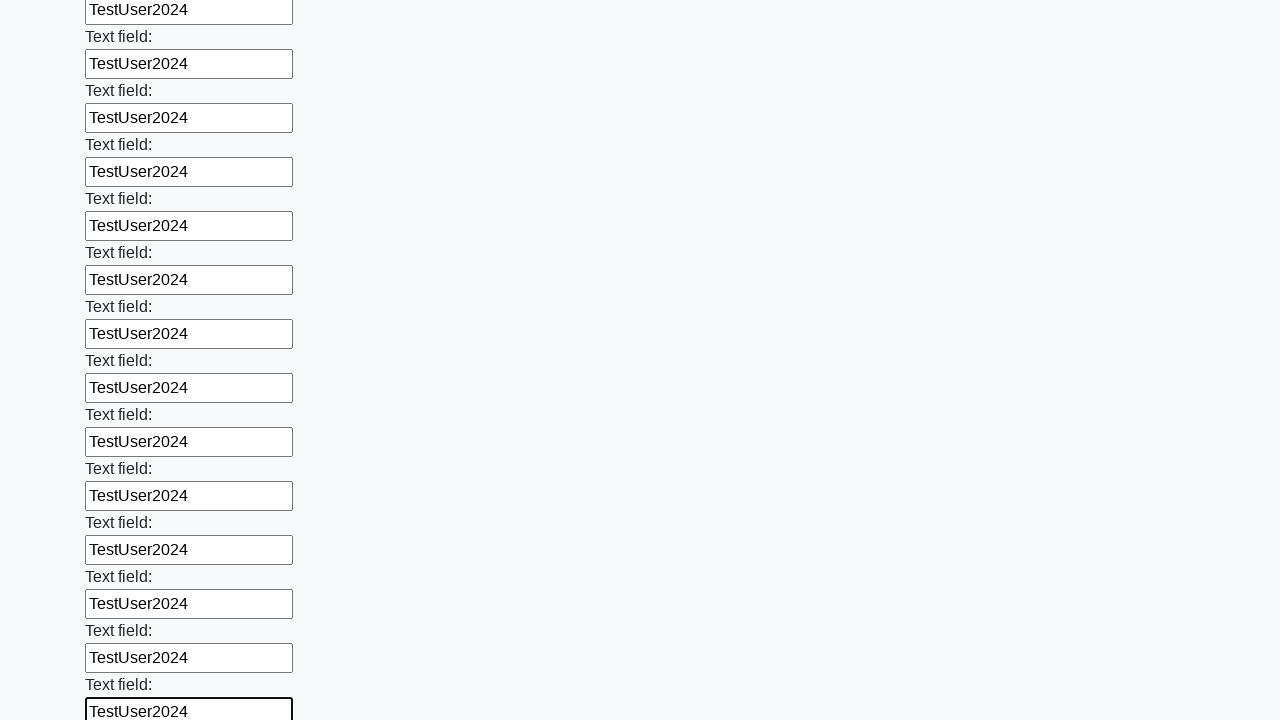

Filled input field with 'TestUser2024' on input >> nth=78
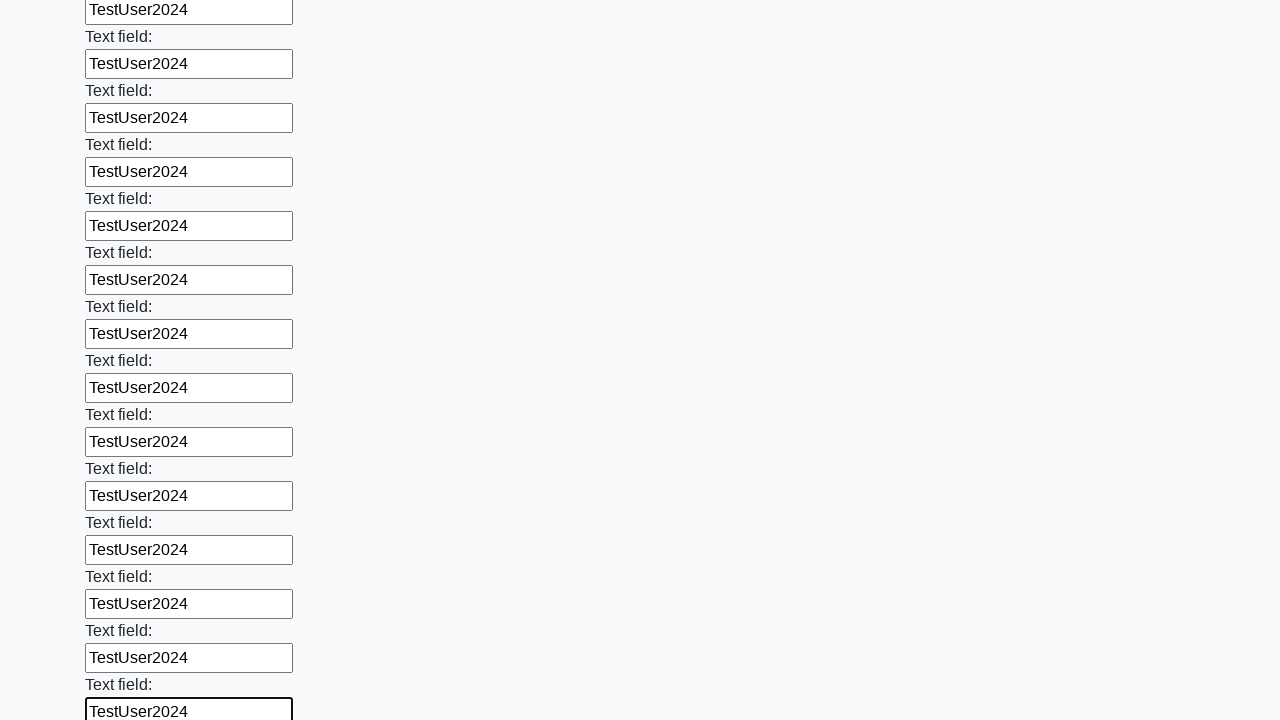

Filled input field with 'TestUser2024' on input >> nth=79
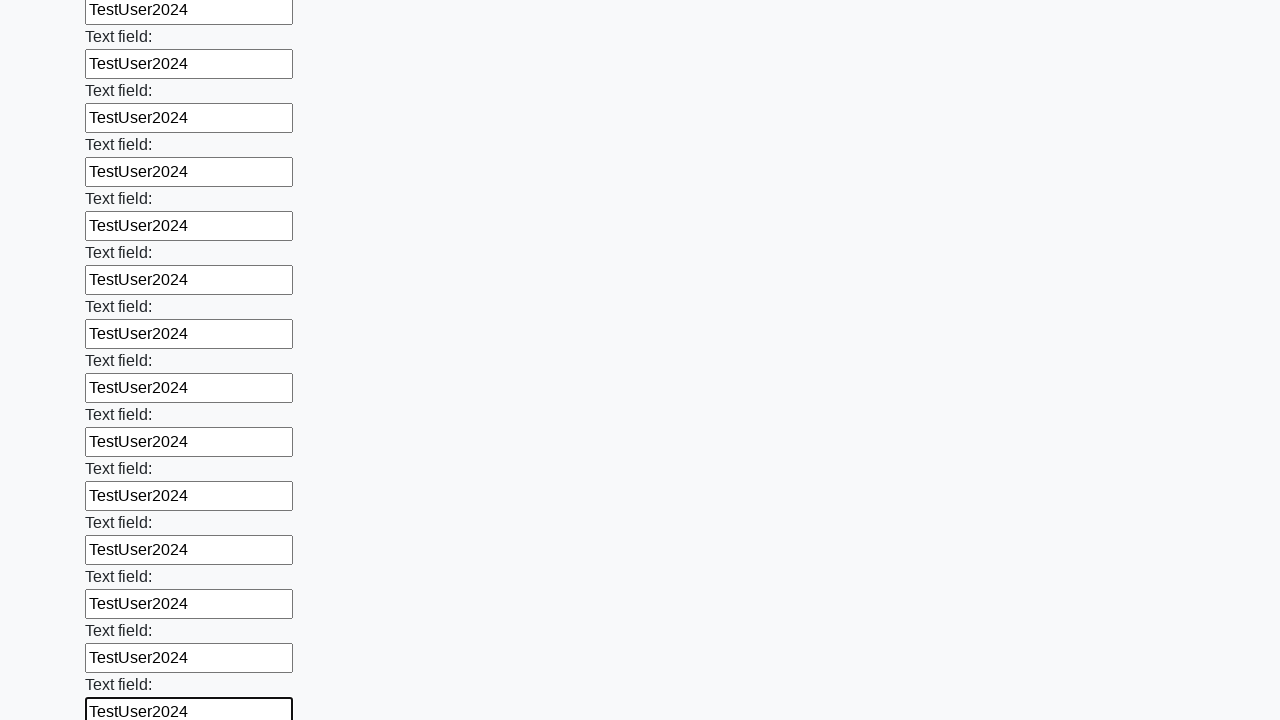

Filled input field with 'TestUser2024' on input >> nth=80
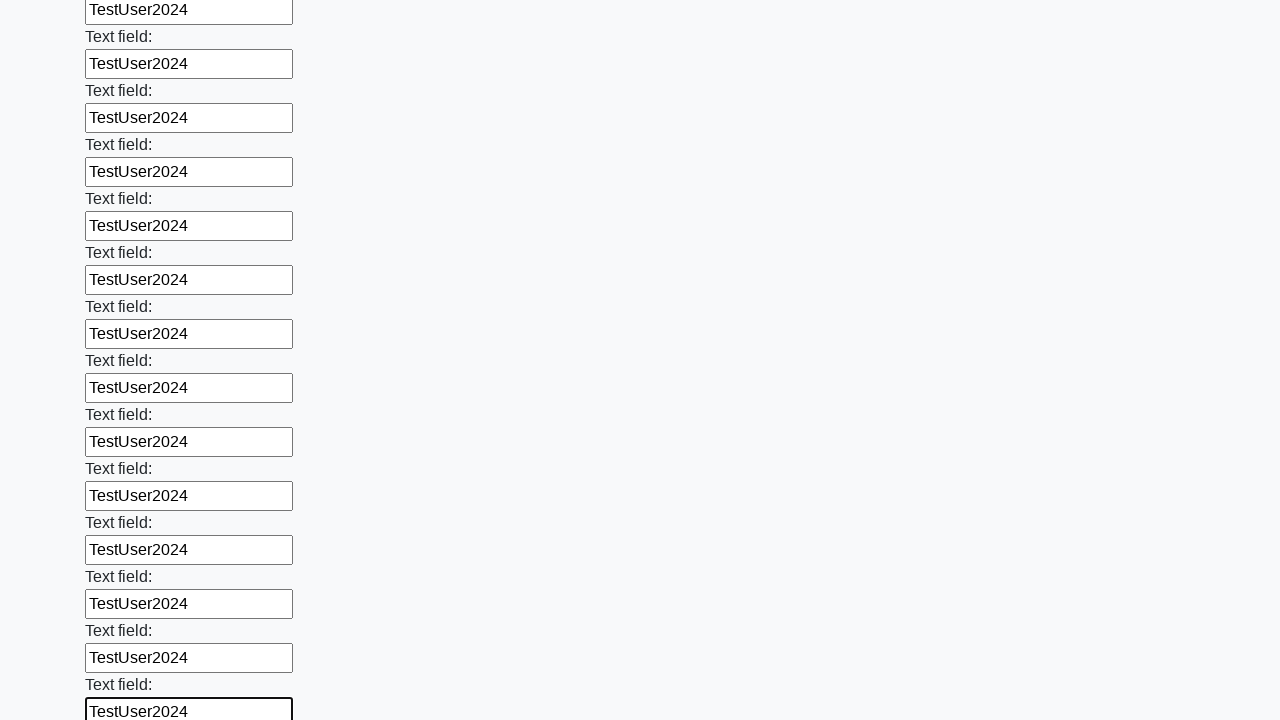

Filled input field with 'TestUser2024' on input >> nth=81
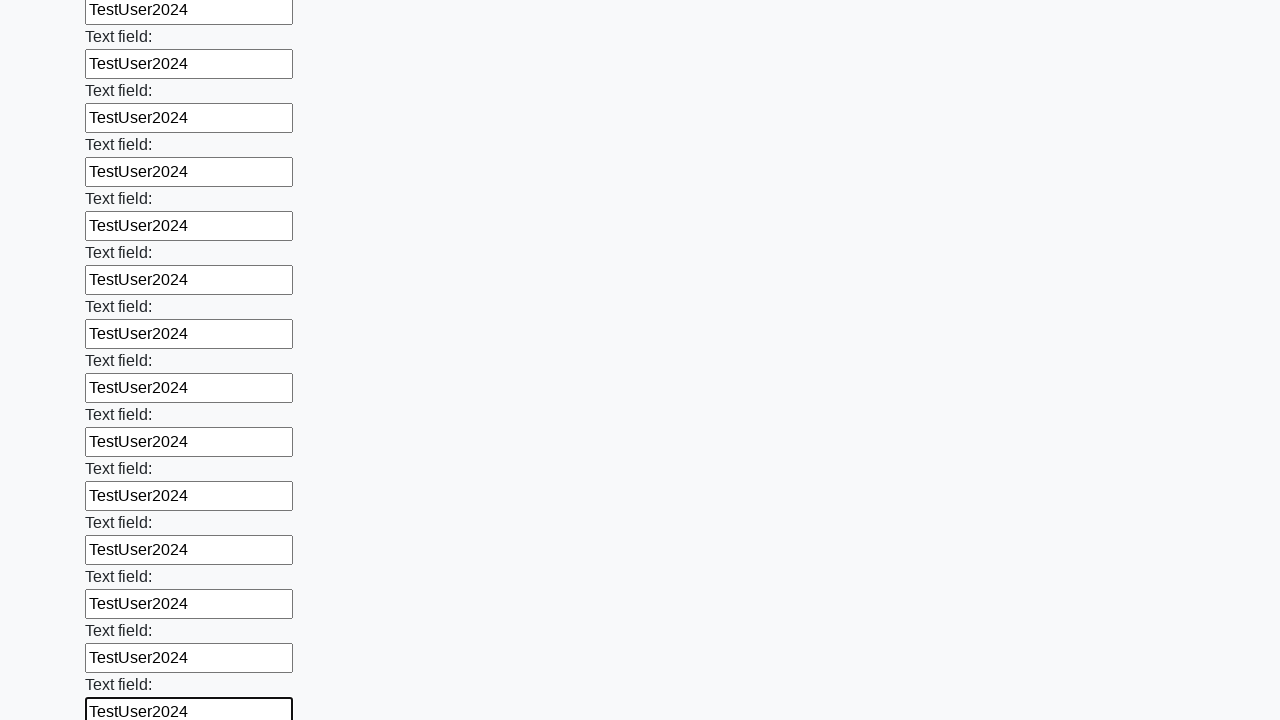

Filled input field with 'TestUser2024' on input >> nth=82
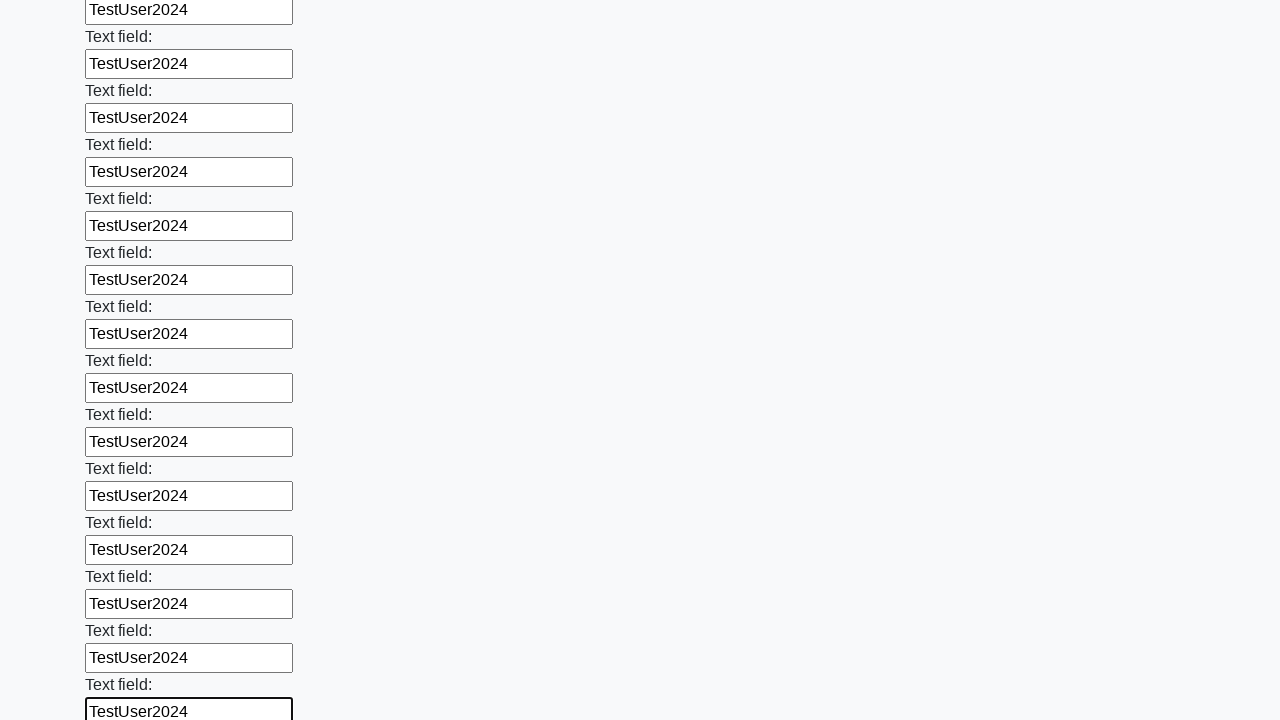

Filled input field with 'TestUser2024' on input >> nth=83
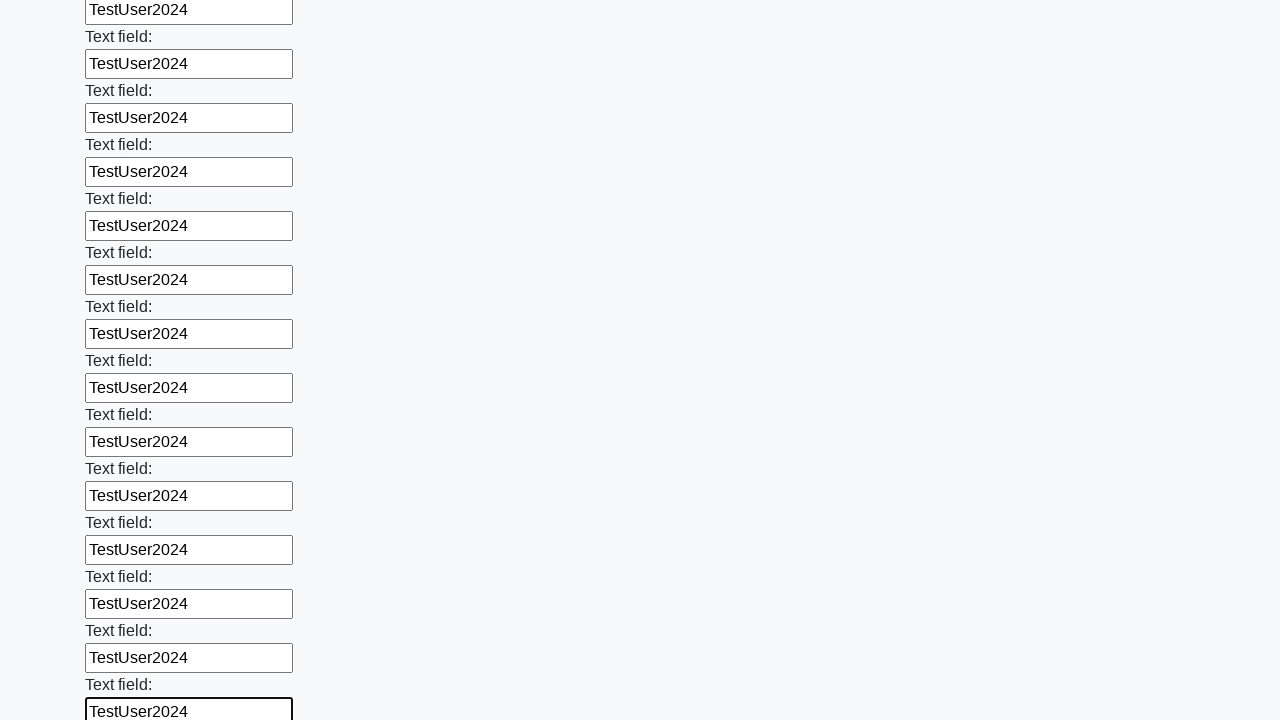

Filled input field with 'TestUser2024' on input >> nth=84
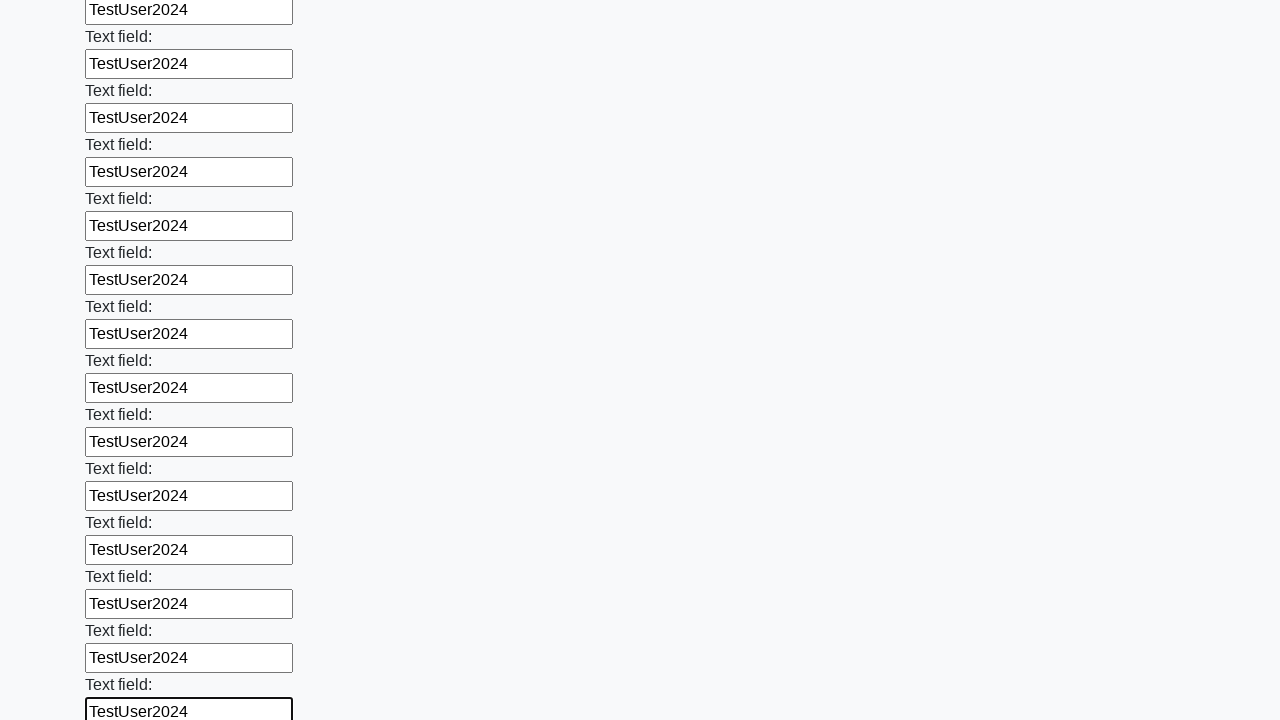

Filled input field with 'TestUser2024' on input >> nth=85
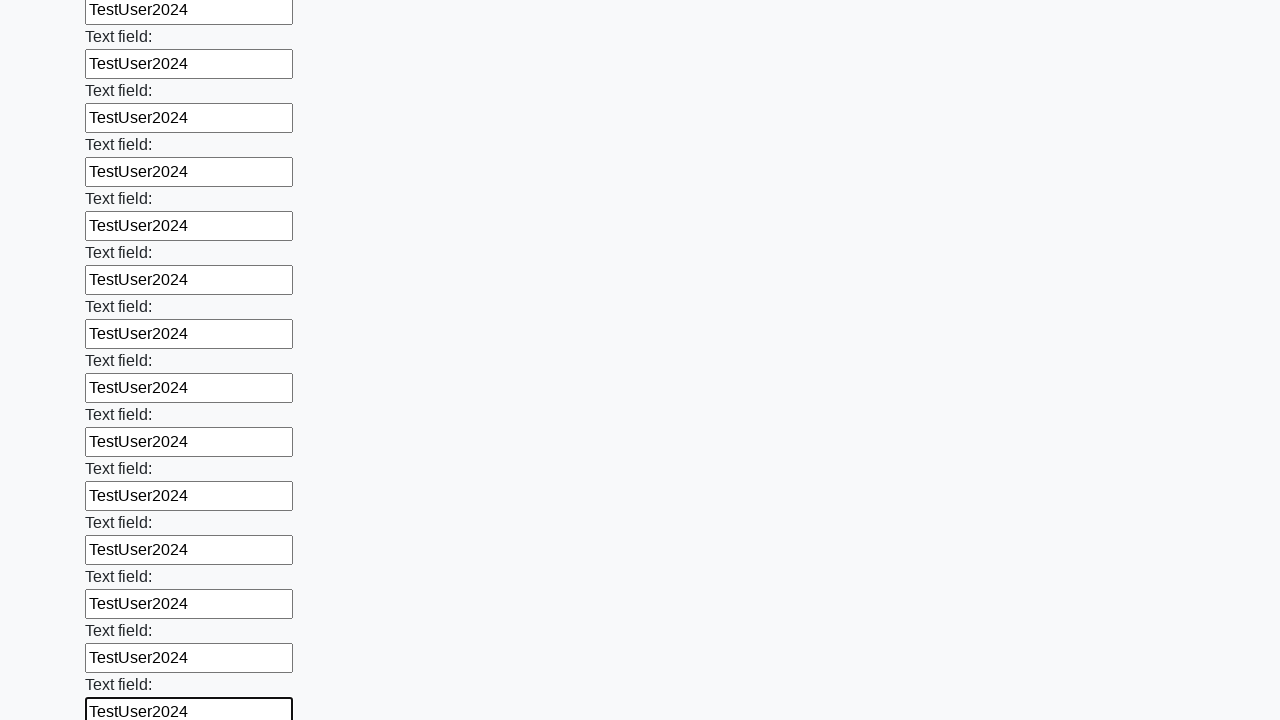

Filled input field with 'TestUser2024' on input >> nth=86
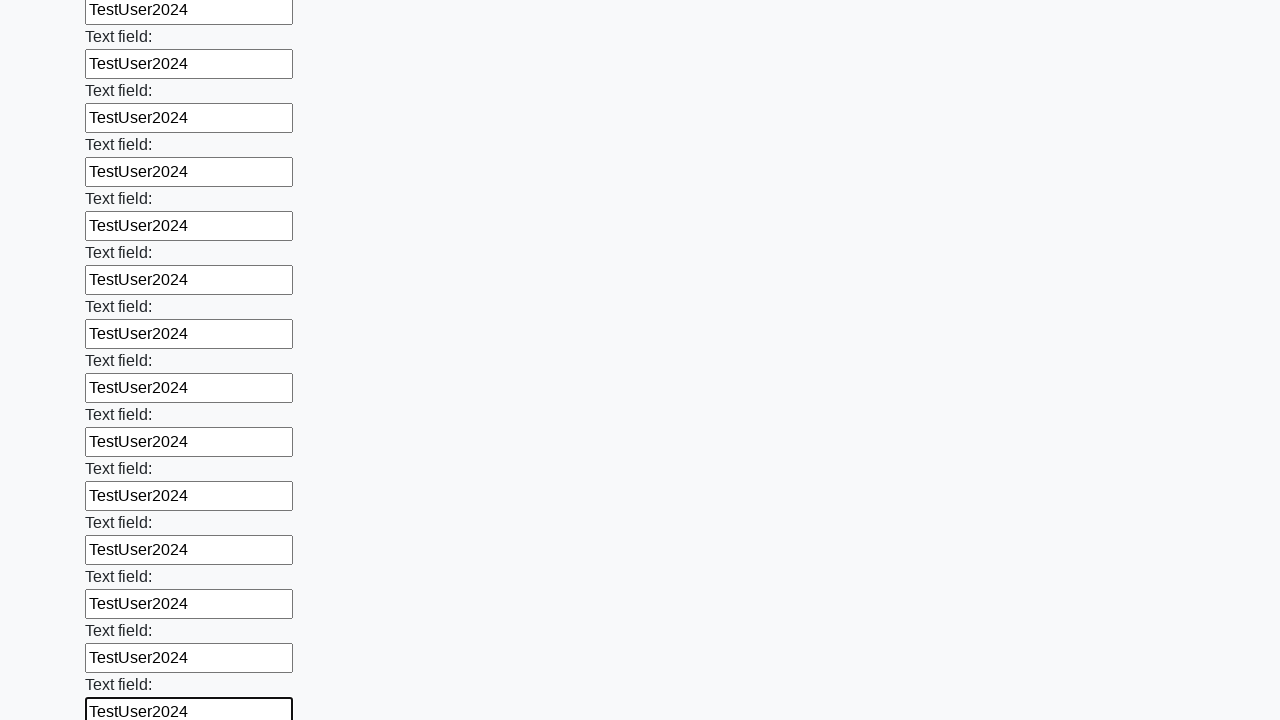

Filled input field with 'TestUser2024' on input >> nth=87
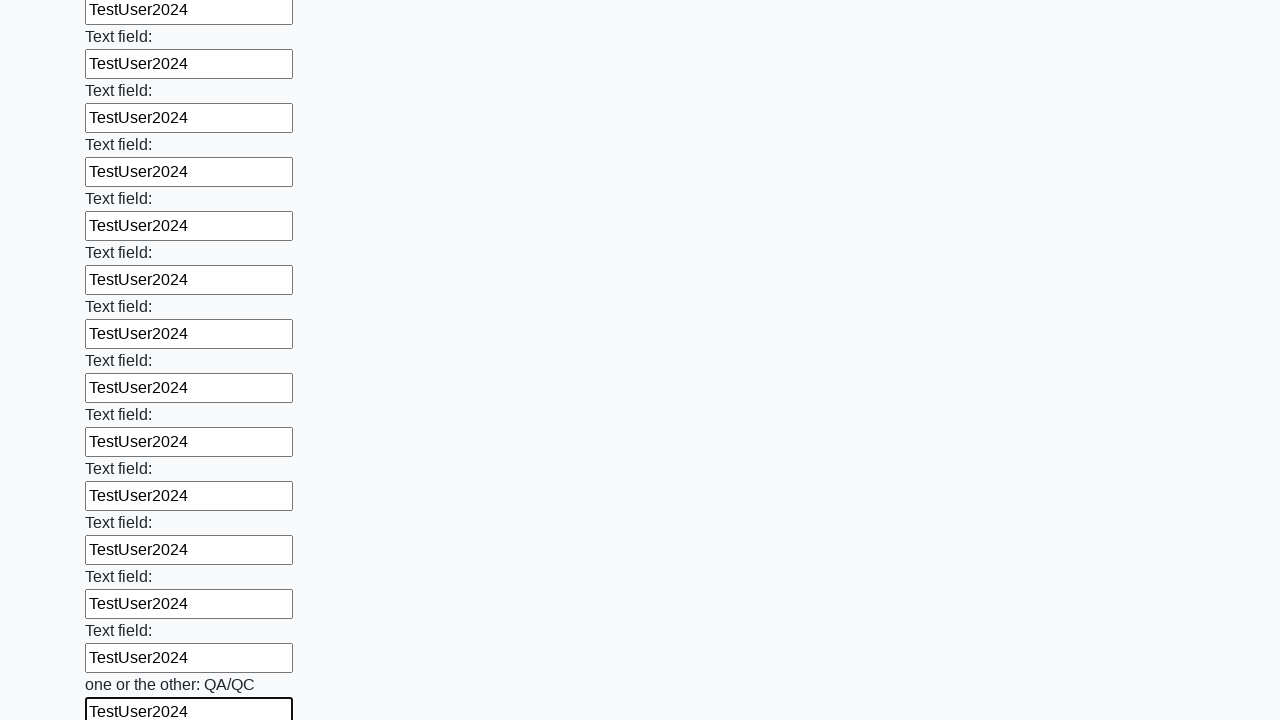

Filled input field with 'TestUser2024' on input >> nth=88
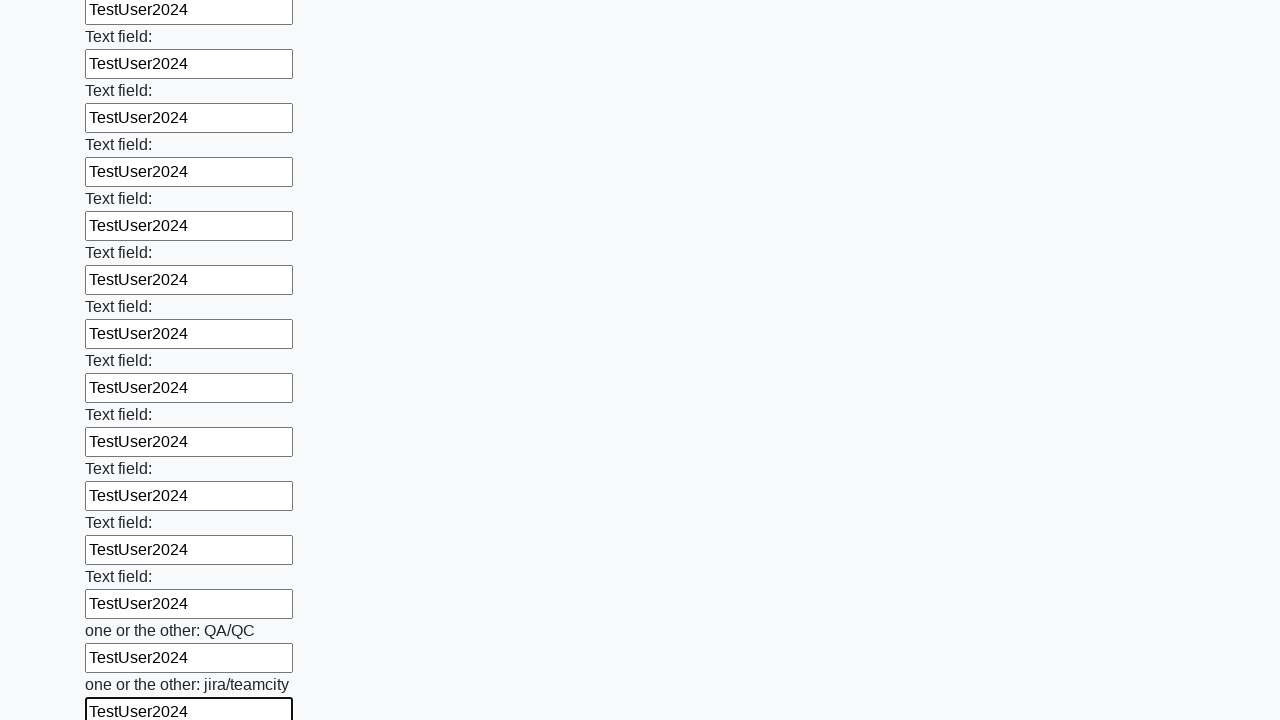

Filled input field with 'TestUser2024' on input >> nth=89
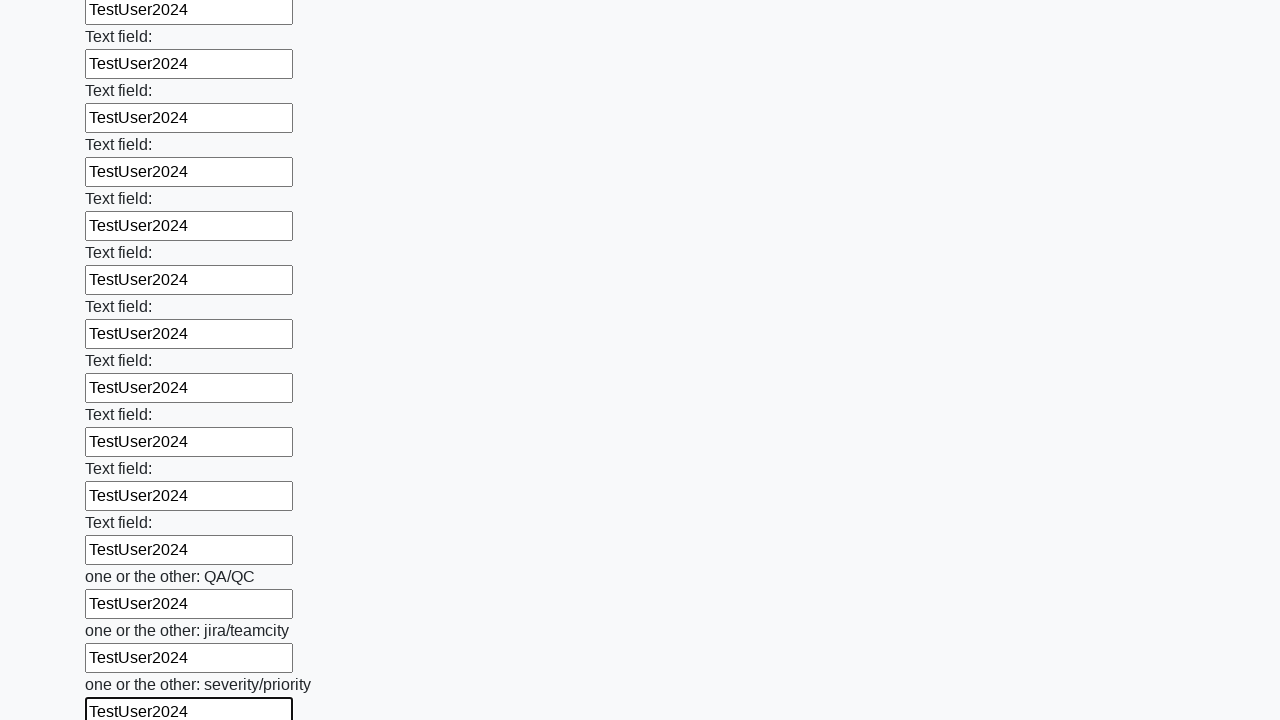

Filled input field with 'TestUser2024' on input >> nth=90
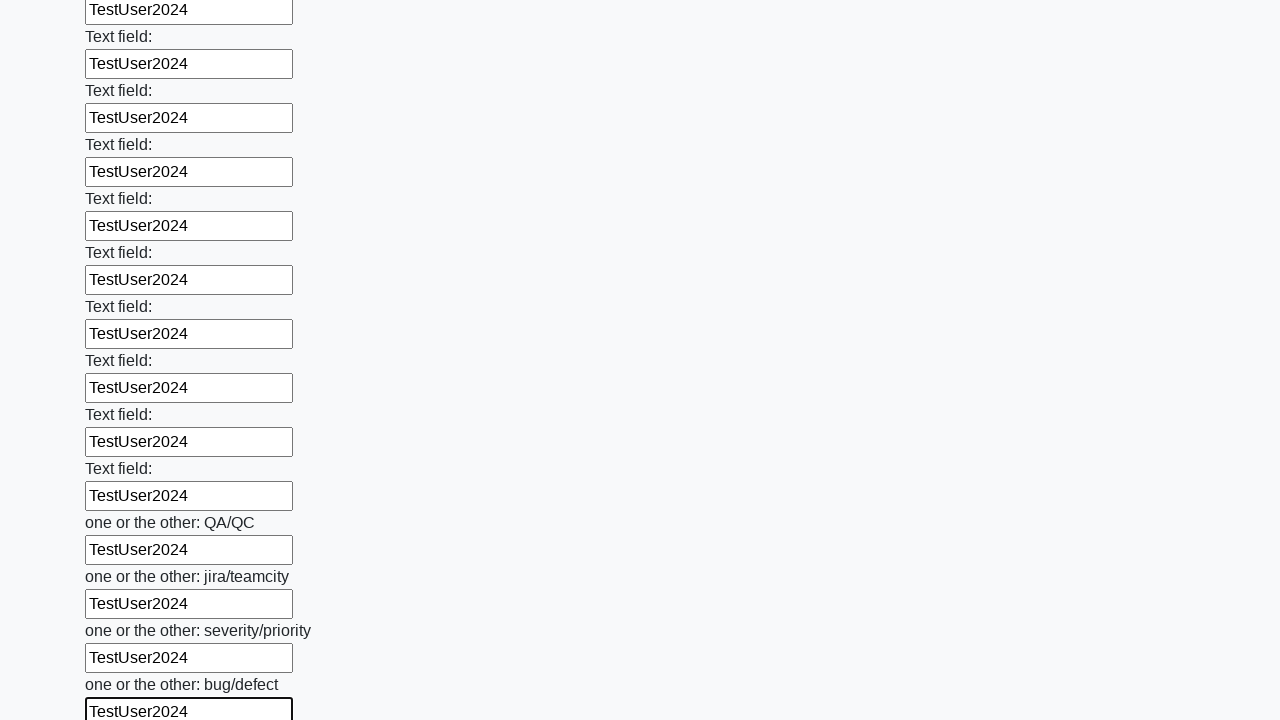

Filled input field with 'TestUser2024' on input >> nth=91
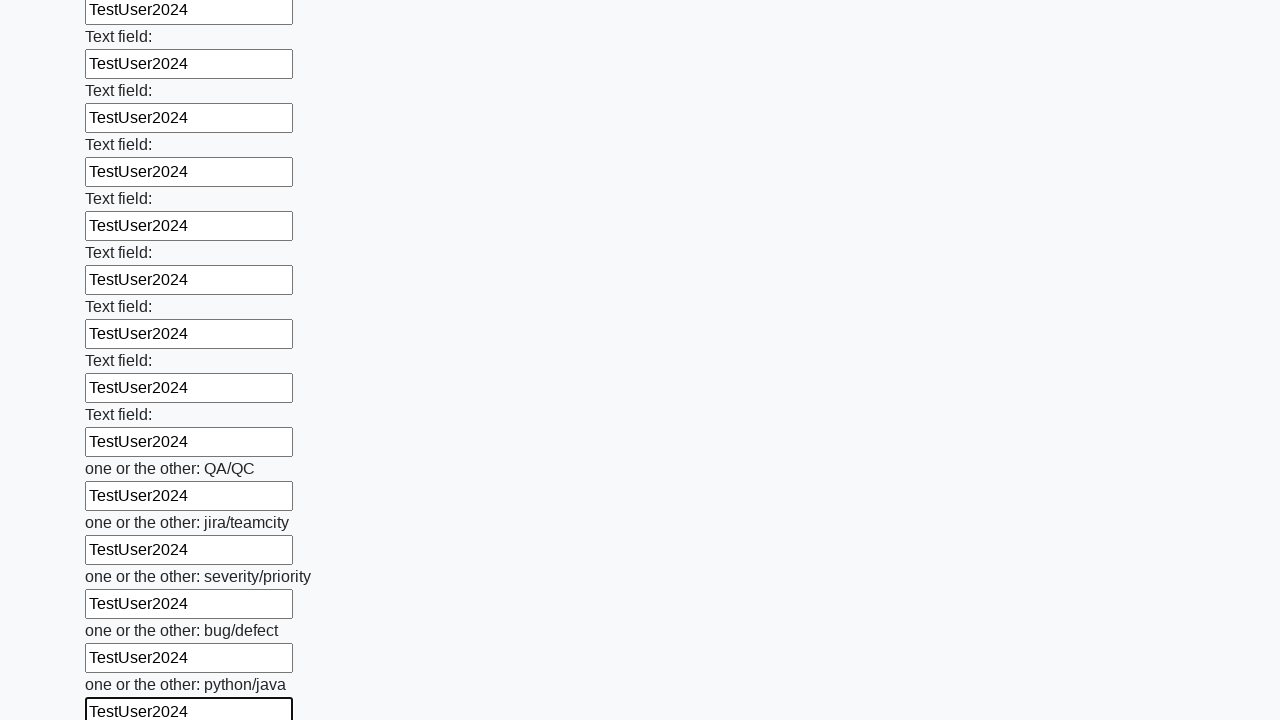

Filled input field with 'TestUser2024' on input >> nth=92
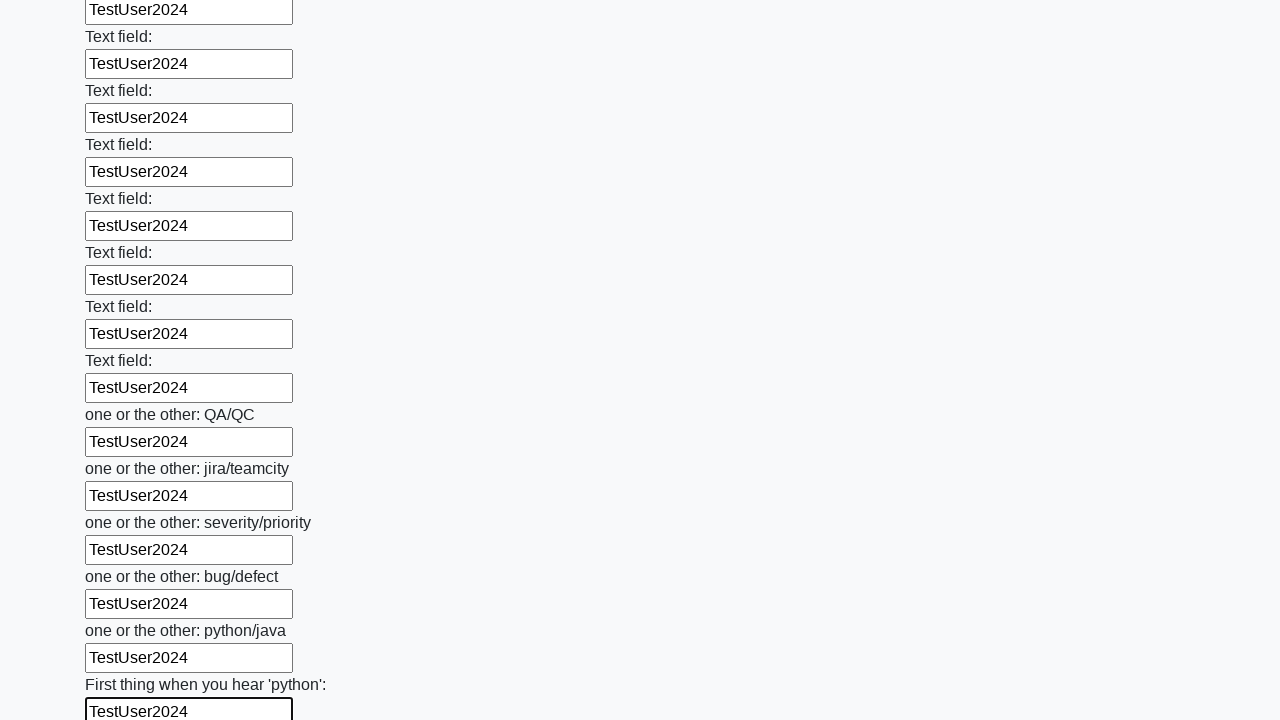

Filled input field with 'TestUser2024' on input >> nth=93
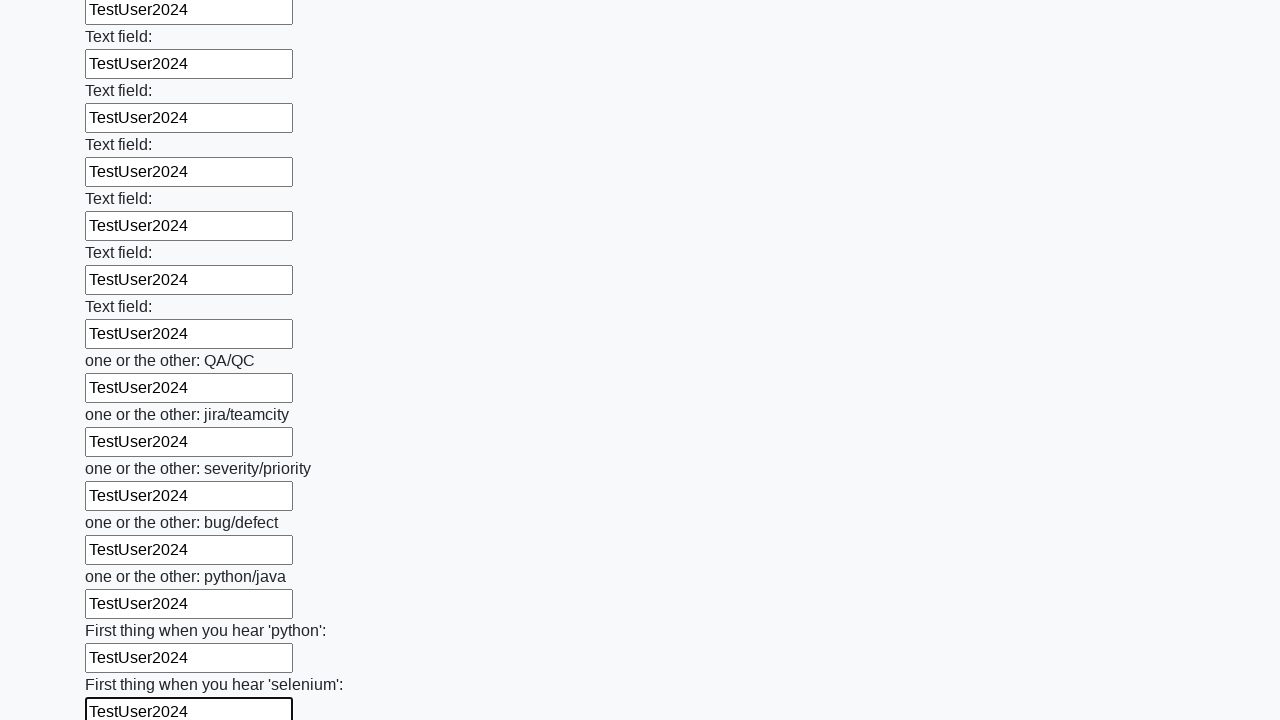

Filled input field with 'TestUser2024' on input >> nth=94
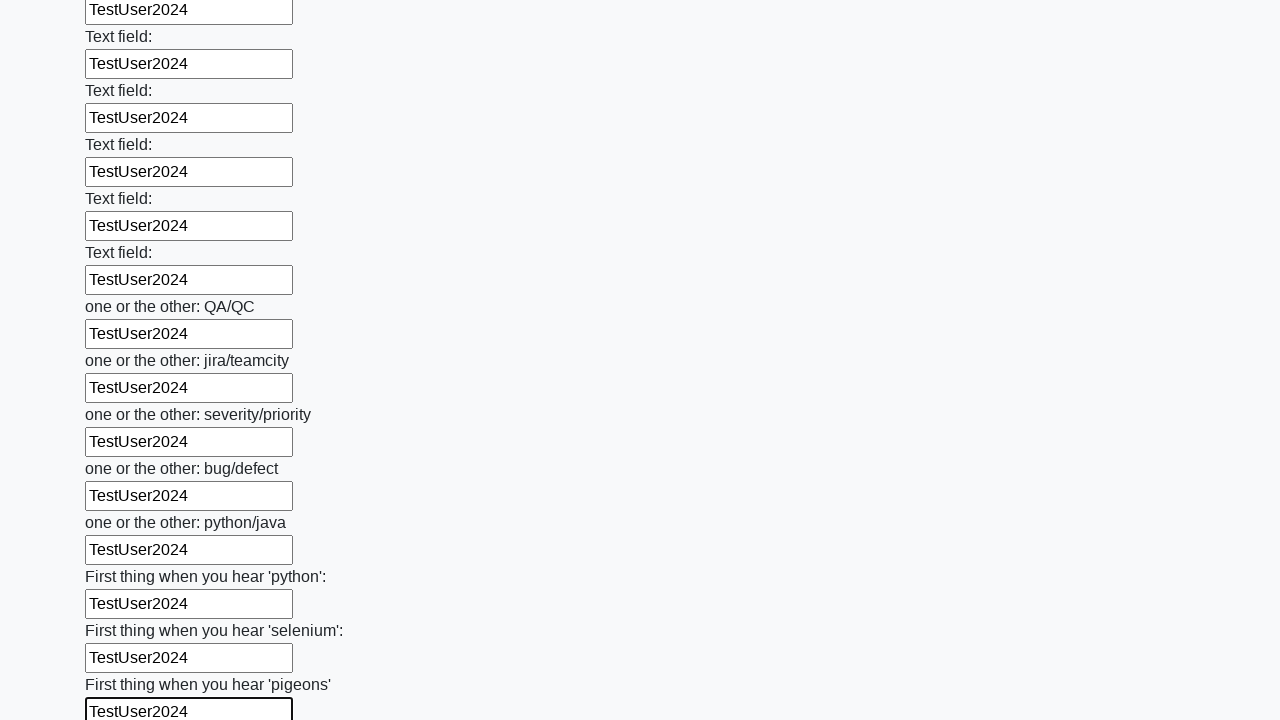

Filled input field with 'TestUser2024' on input >> nth=95
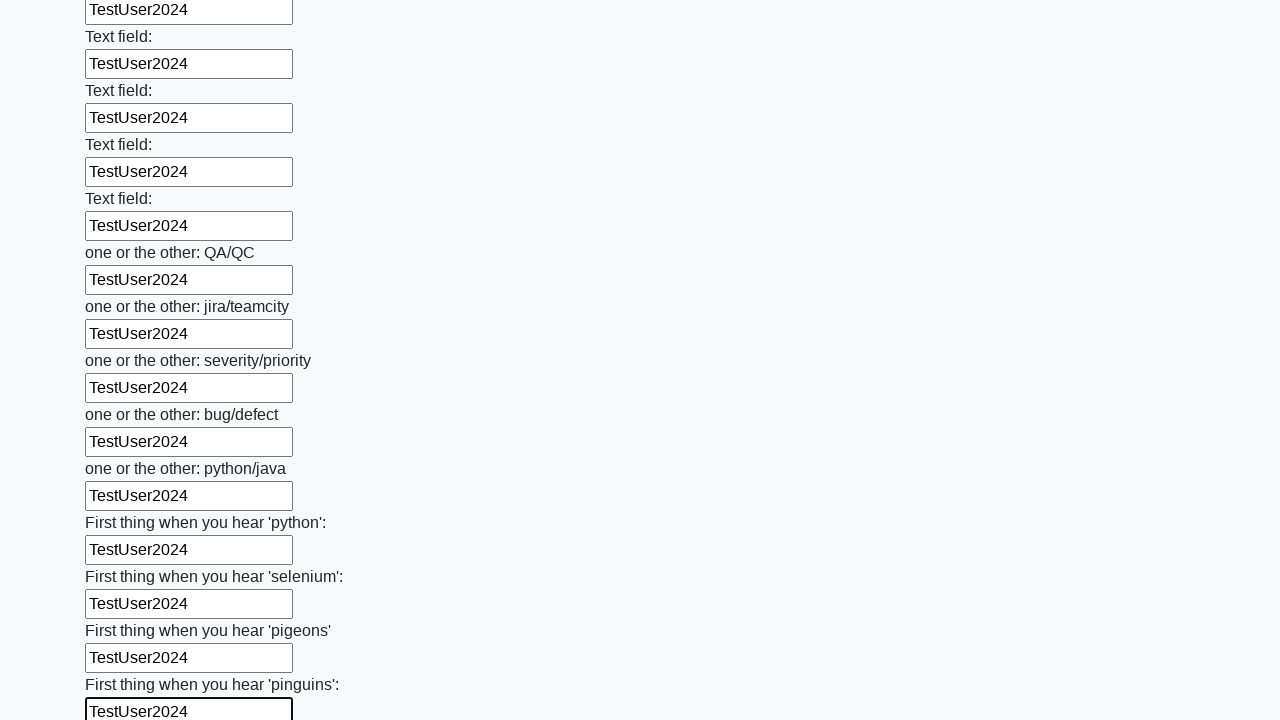

Filled input field with 'TestUser2024' on input >> nth=96
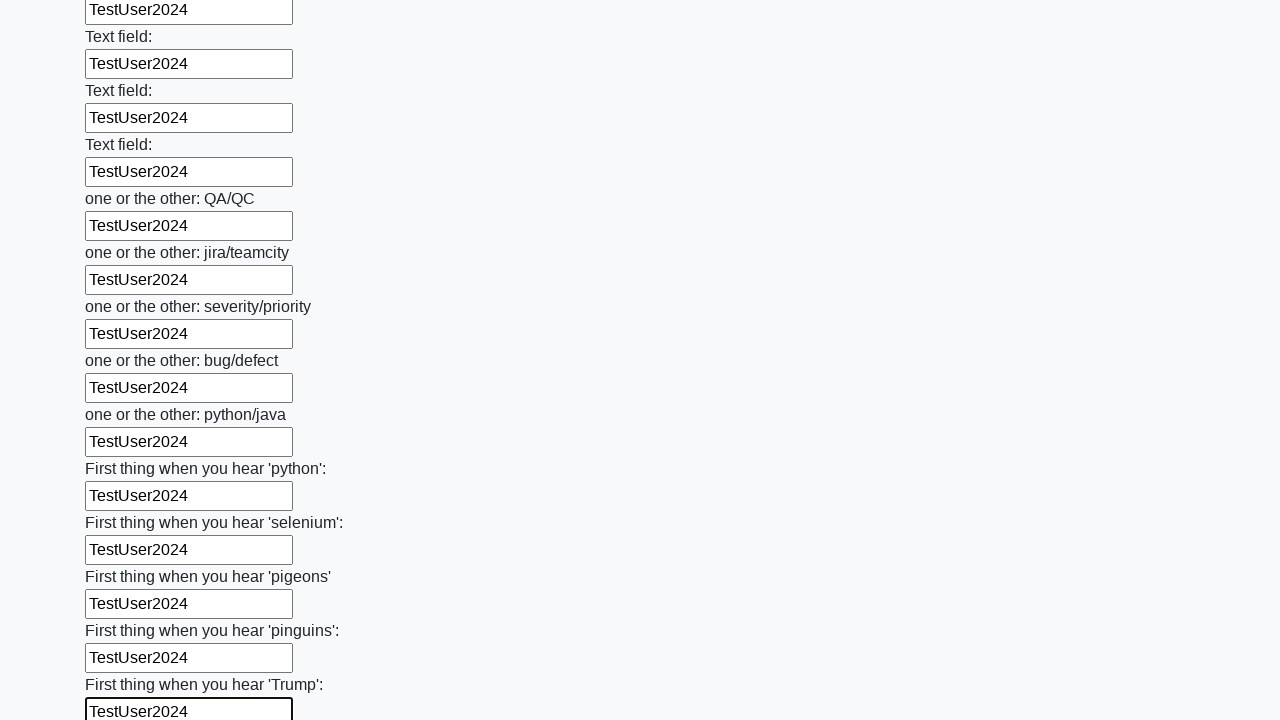

Filled input field with 'TestUser2024' on input >> nth=97
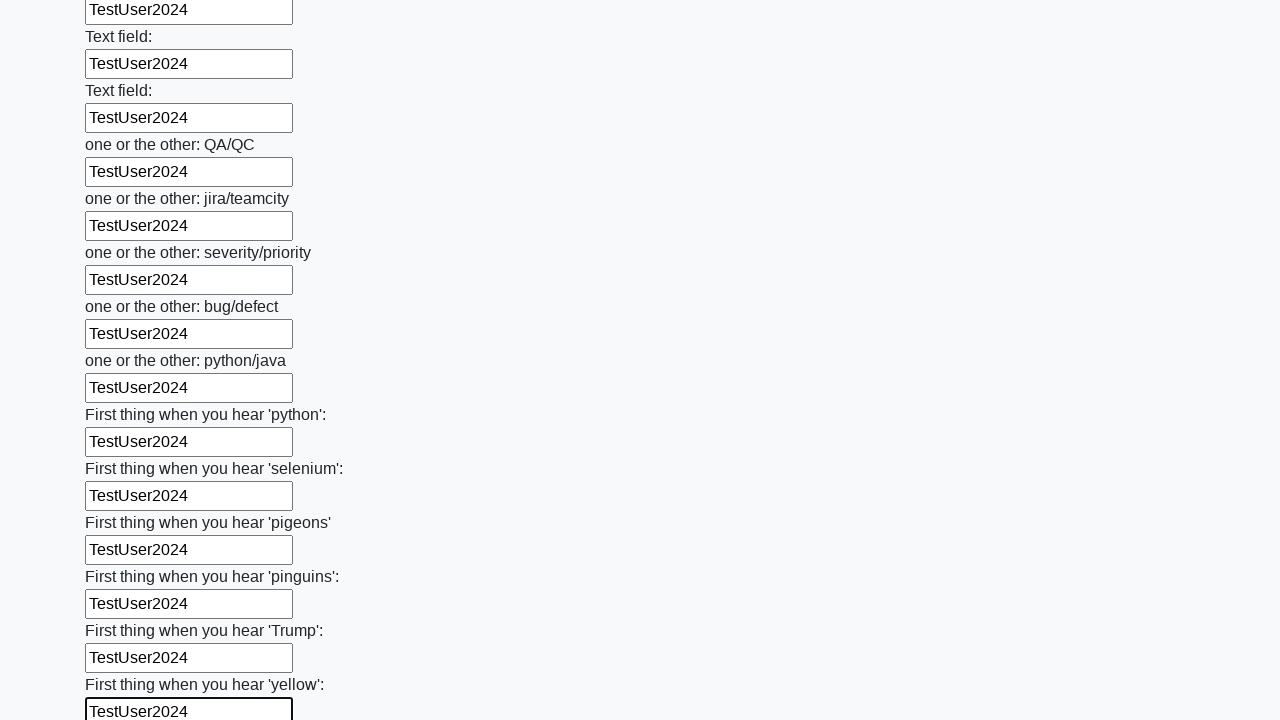

Filled input field with 'TestUser2024' on input >> nth=98
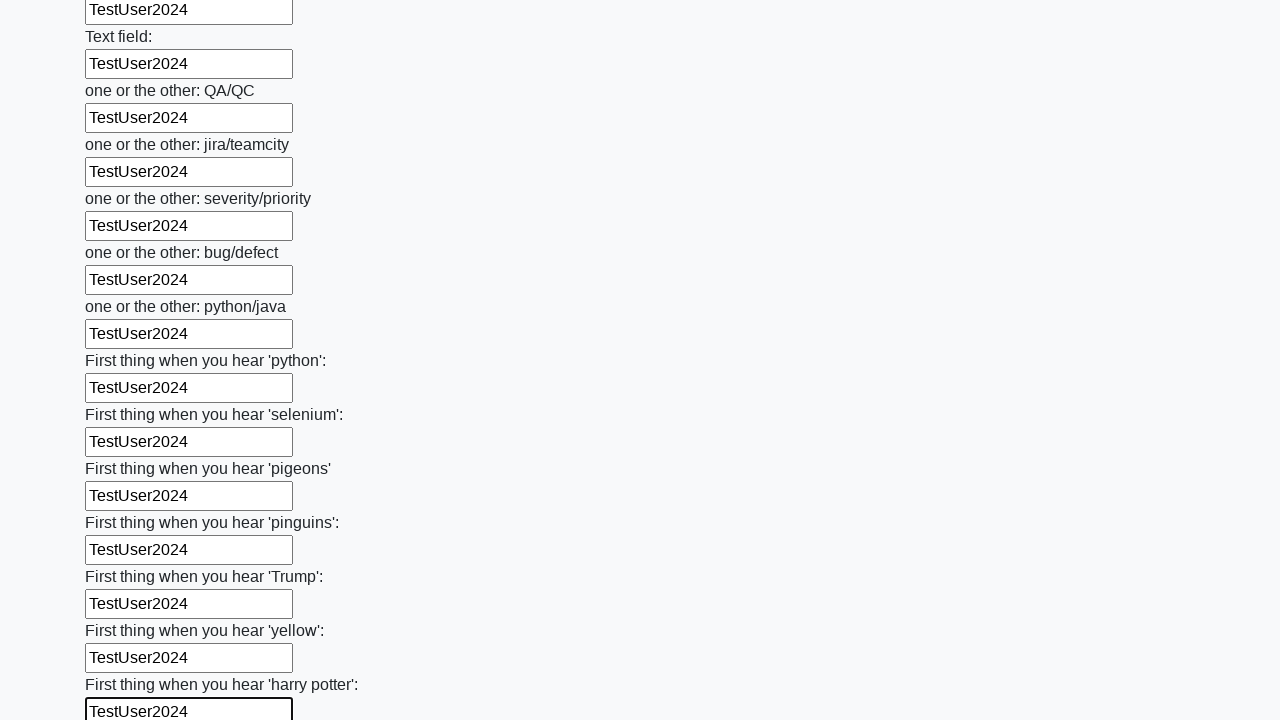

Filled input field with 'TestUser2024' on input >> nth=99
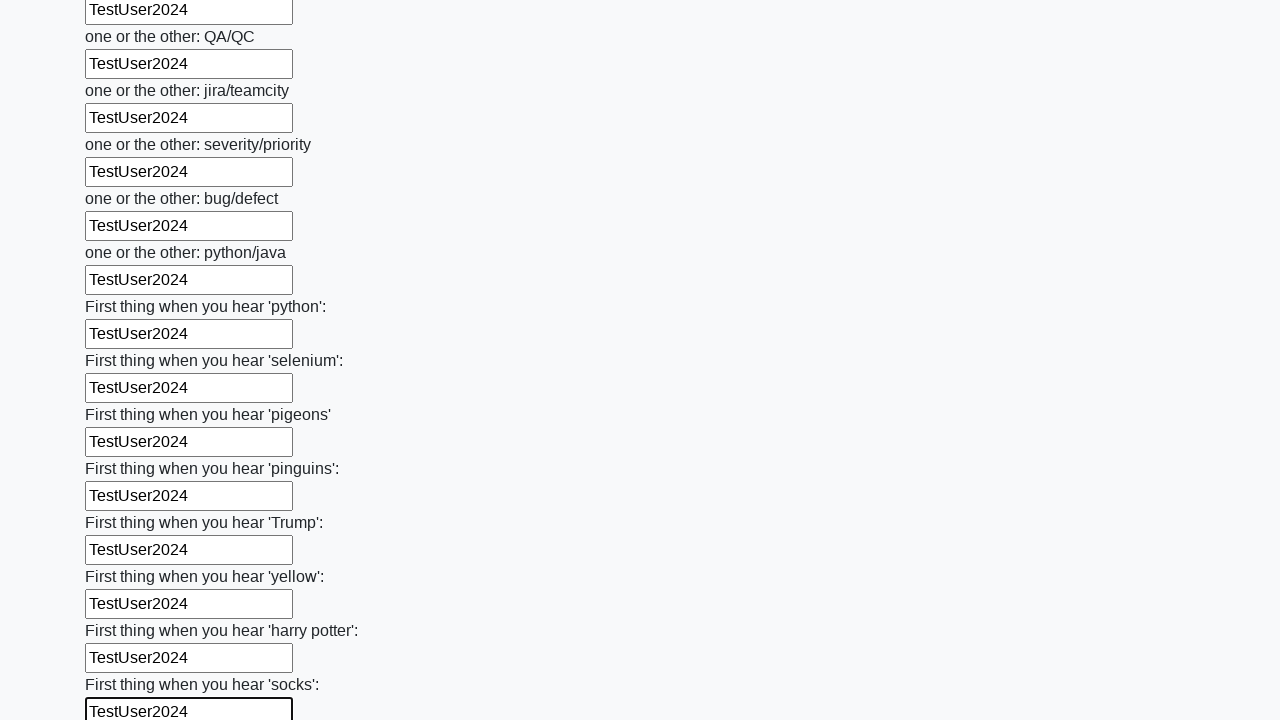

Clicked the form submit button at (123, 611) on button.btn
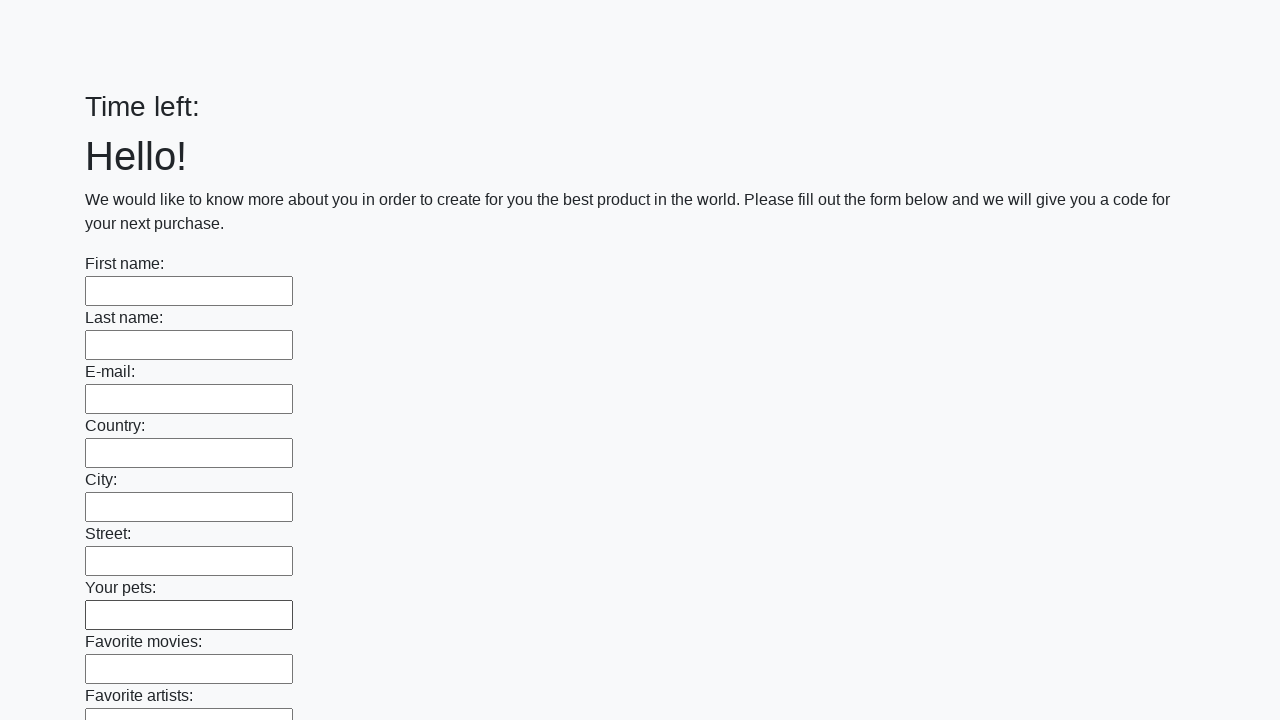

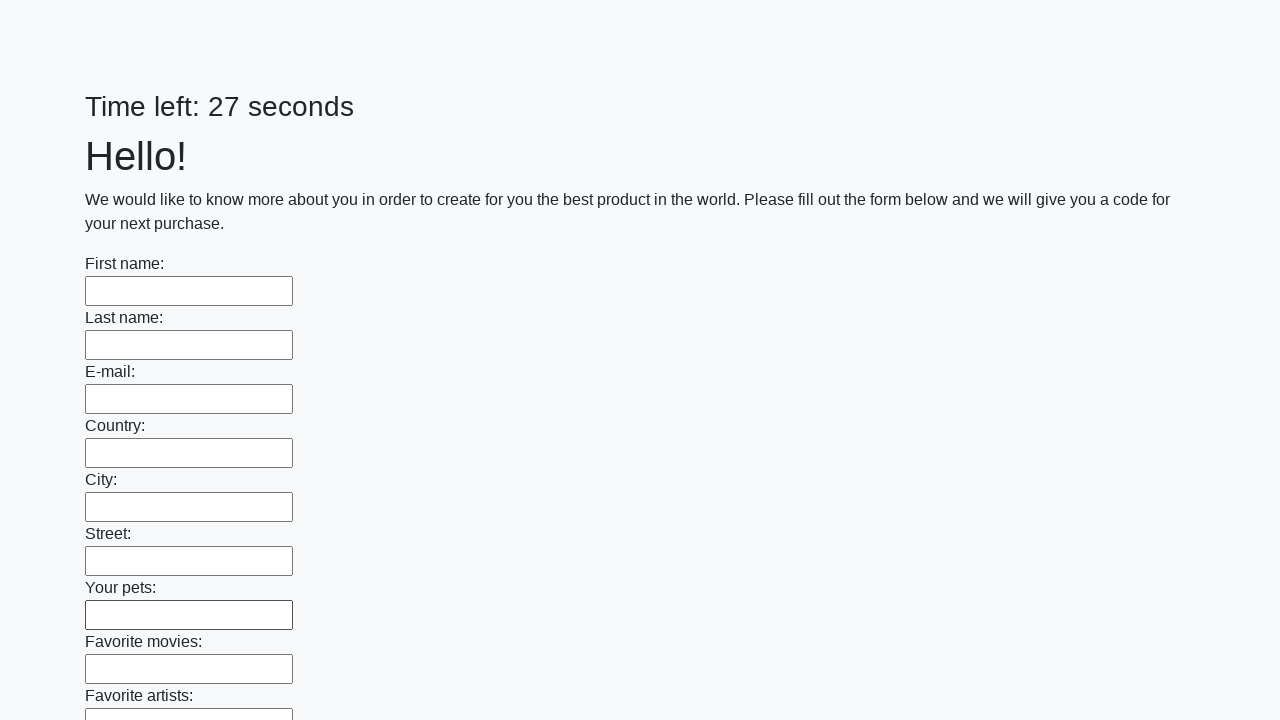